Tests navigation menu functionality by hovering over main menu items, categories, and clicking through subcategories in a nested menu structure

Starting URL: https://updates.futuristicbug.com/bippi/wordpress/

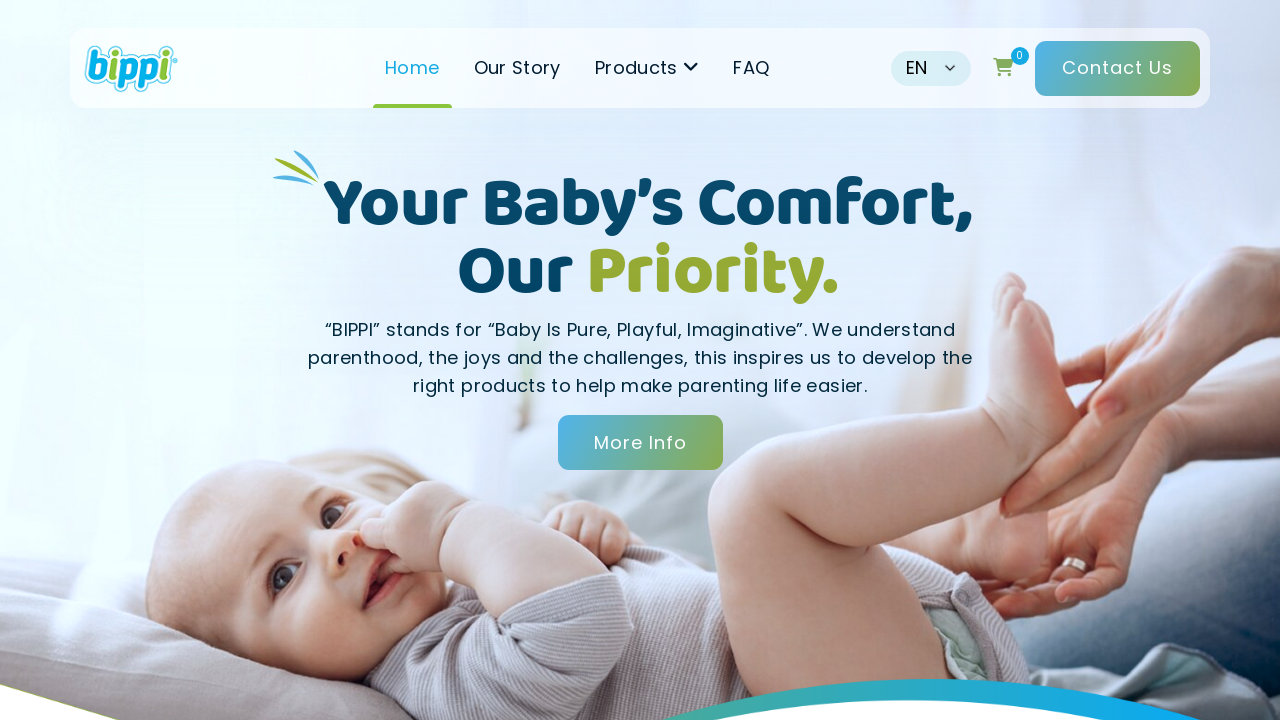

Hovered over main menu item at (647, 68) on #menu-header-menu > li.navitem.has-children > a
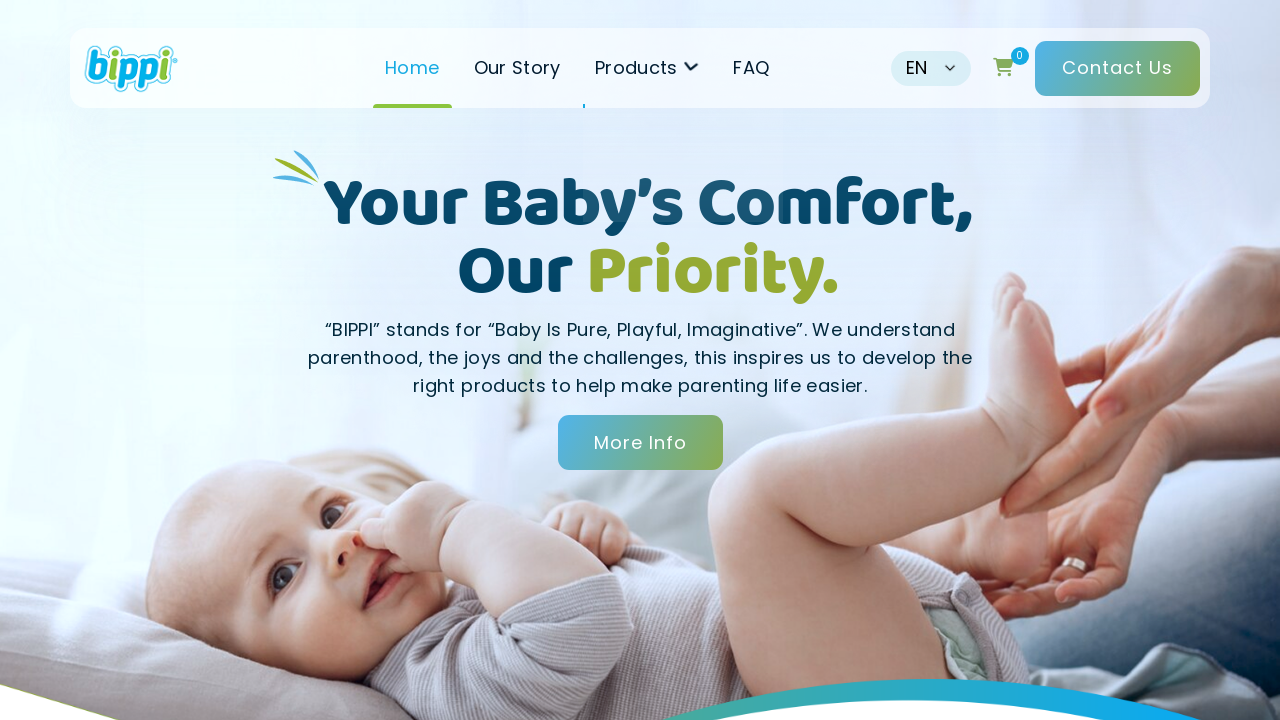

Waited 1000ms for main menu to expand
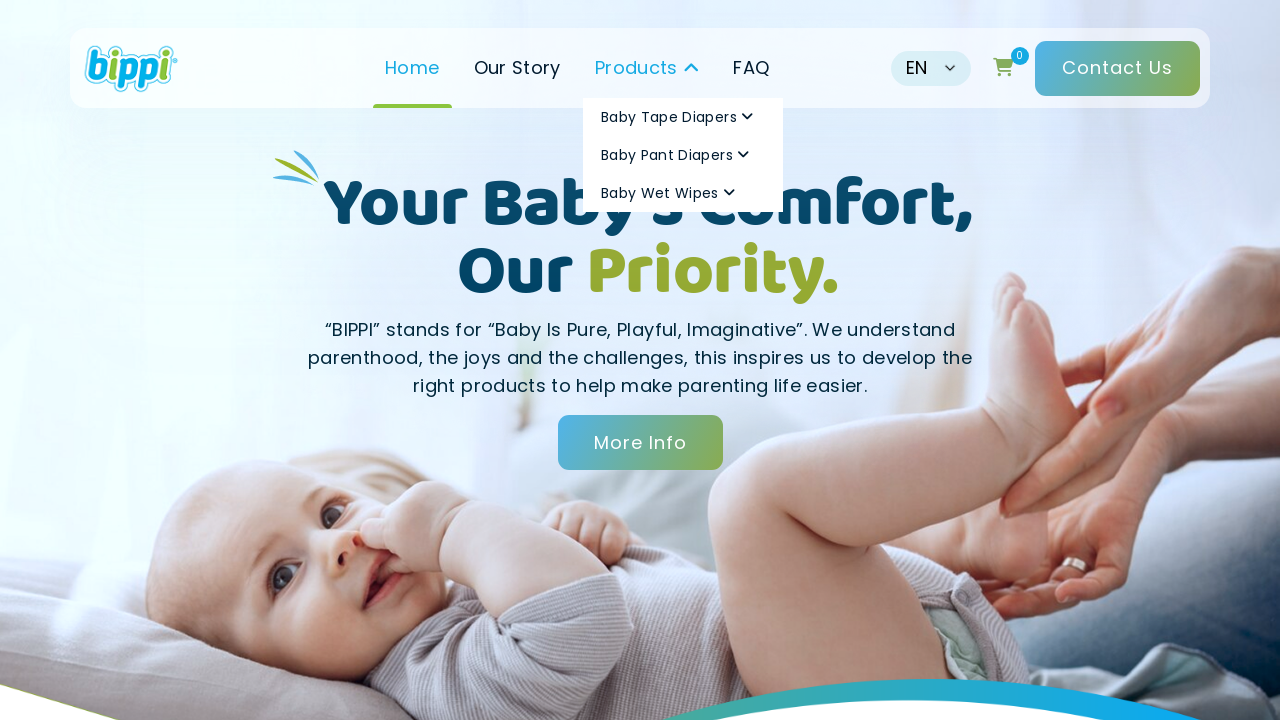

Hovered over category 1 in navigation menu at (683, 117) on #menu-header-menu > li.navitem.has-children > ul > li:nth-child(1) > a
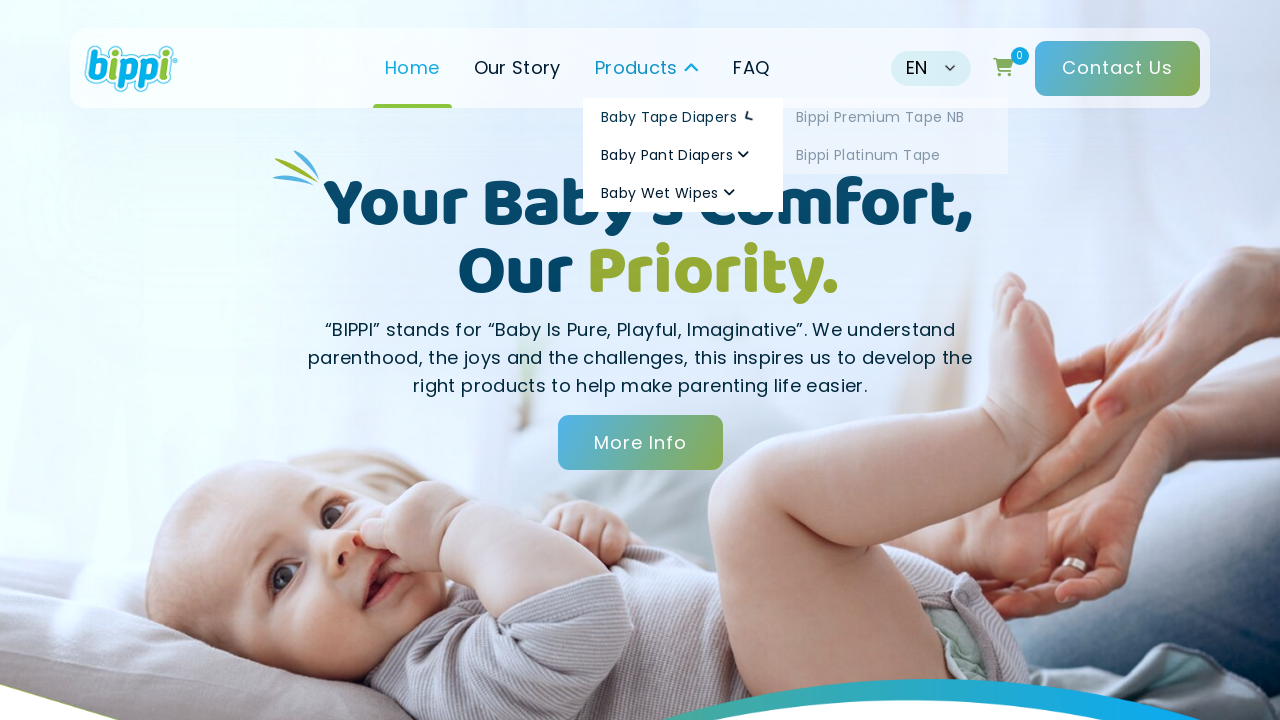

Waited 1000ms for category submenu to expand
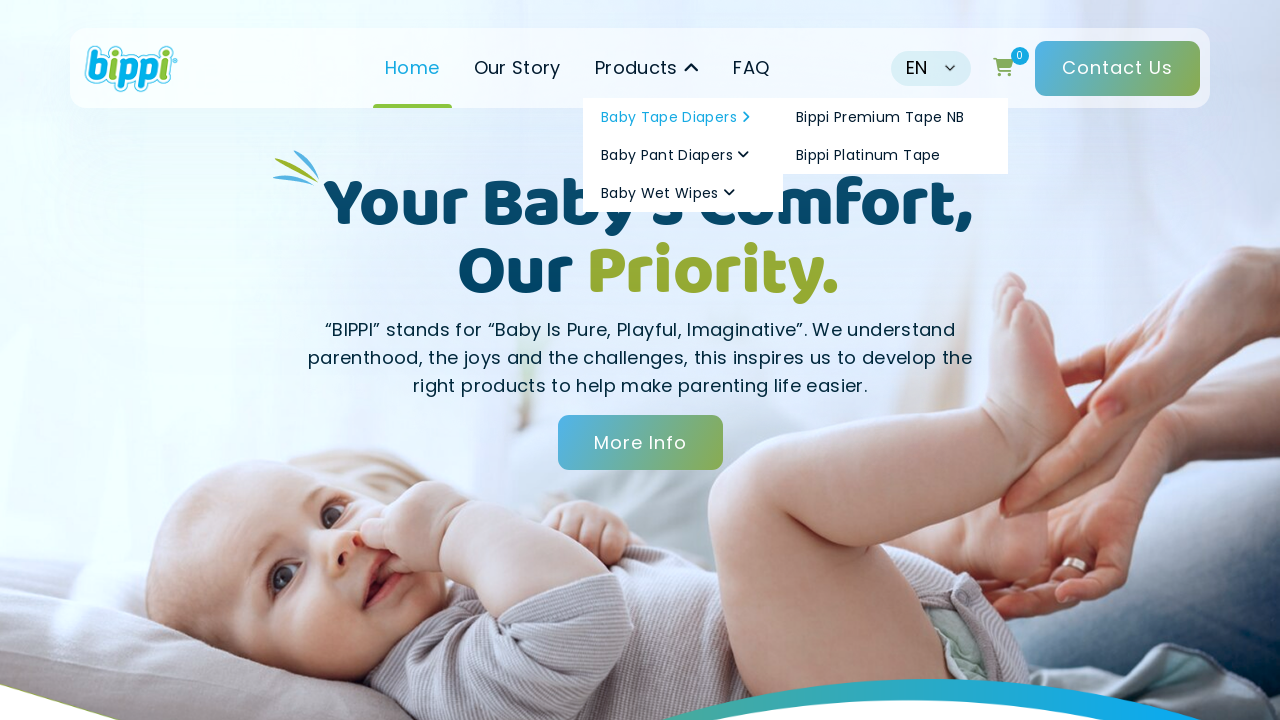

Hovered over subcategory 1 under category 1 at (893, 117) on #menu-header-menu > li.navitem.has-children > ul > li:nth-child(1) > ul > li:nth
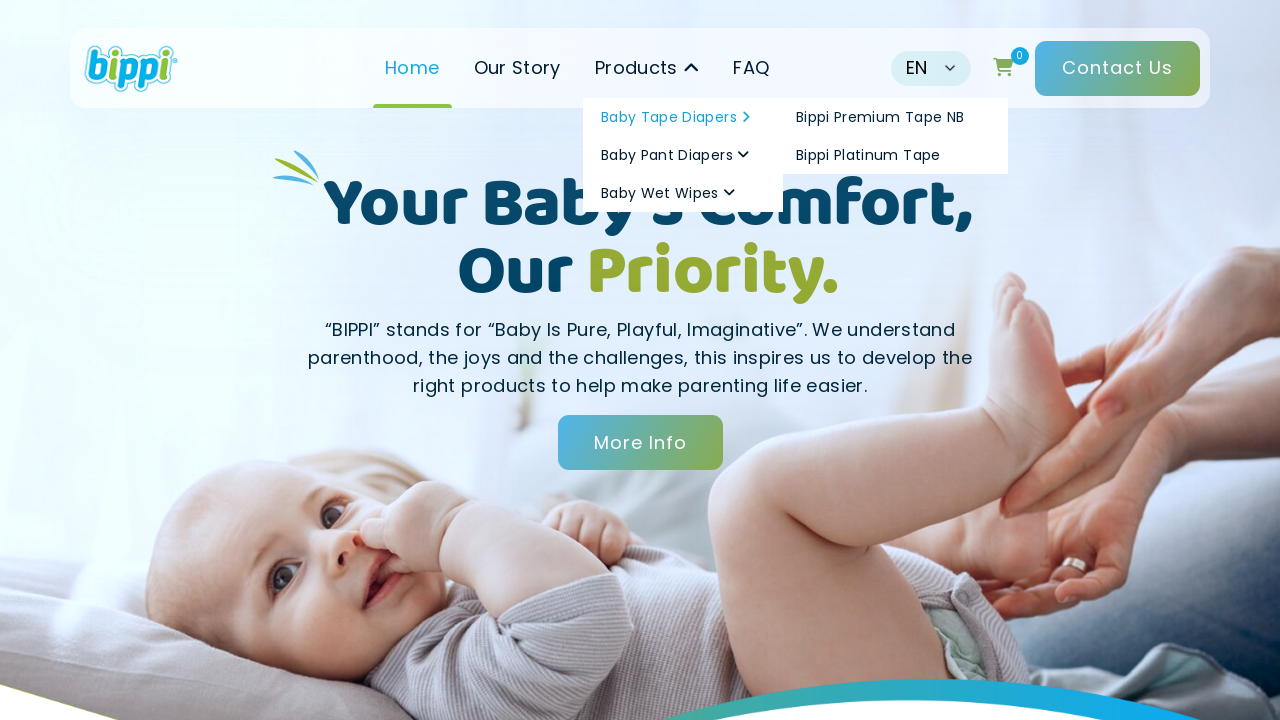

Waited 1000ms for subcategory to become interactive
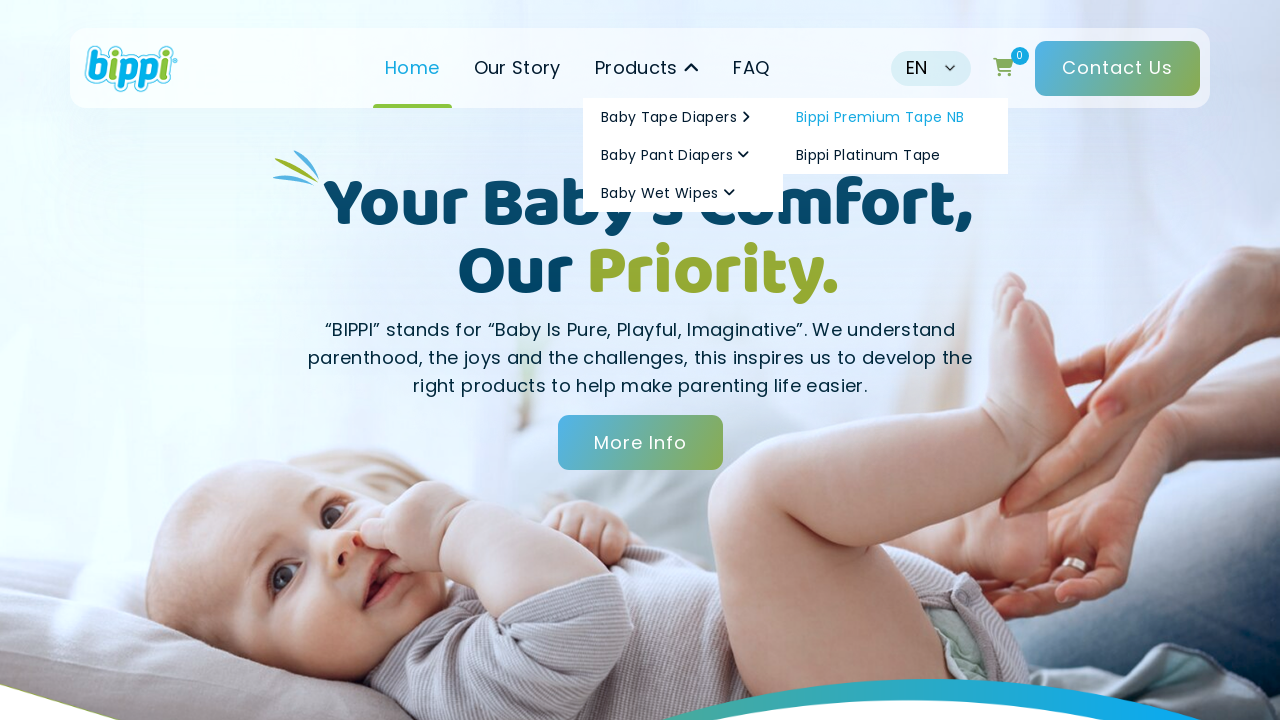

Clicked on subcategory 1 under category 1 at (893, 117) on #menu-header-menu > li.navitem.has-children > ul > li:nth-child(1) > ul > li:nth
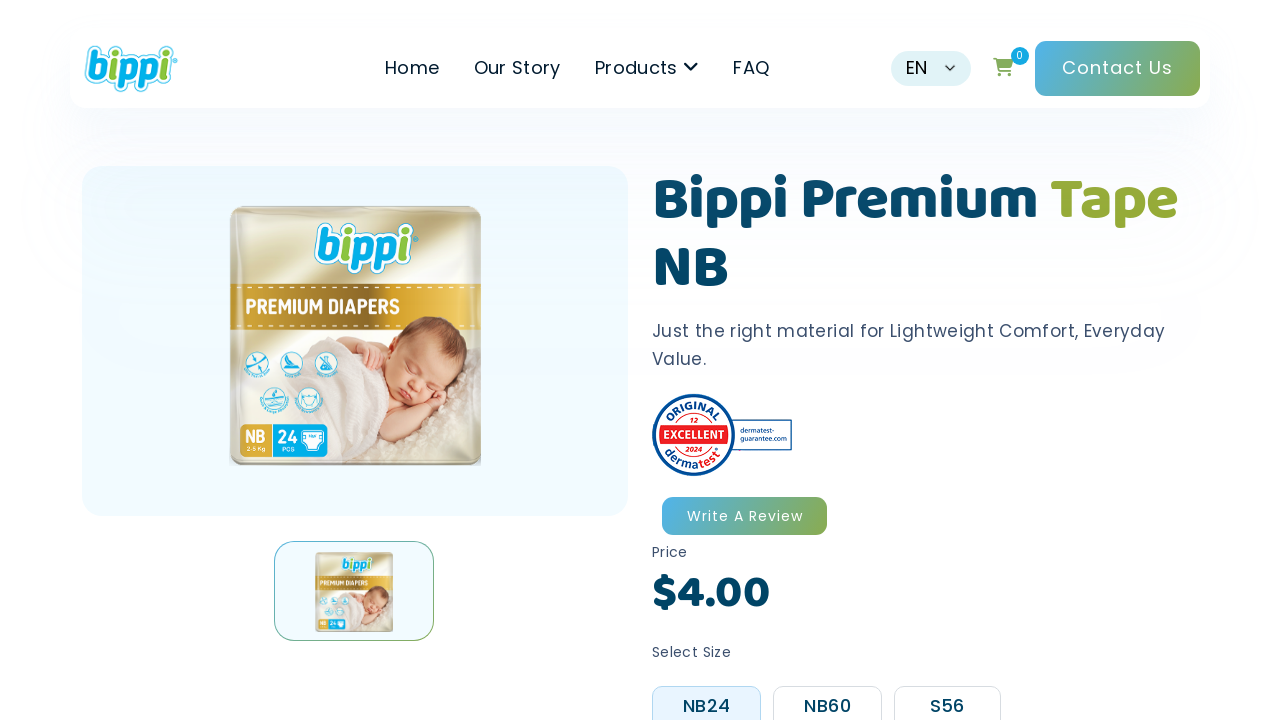

Waited 2000ms for subcategory page to load
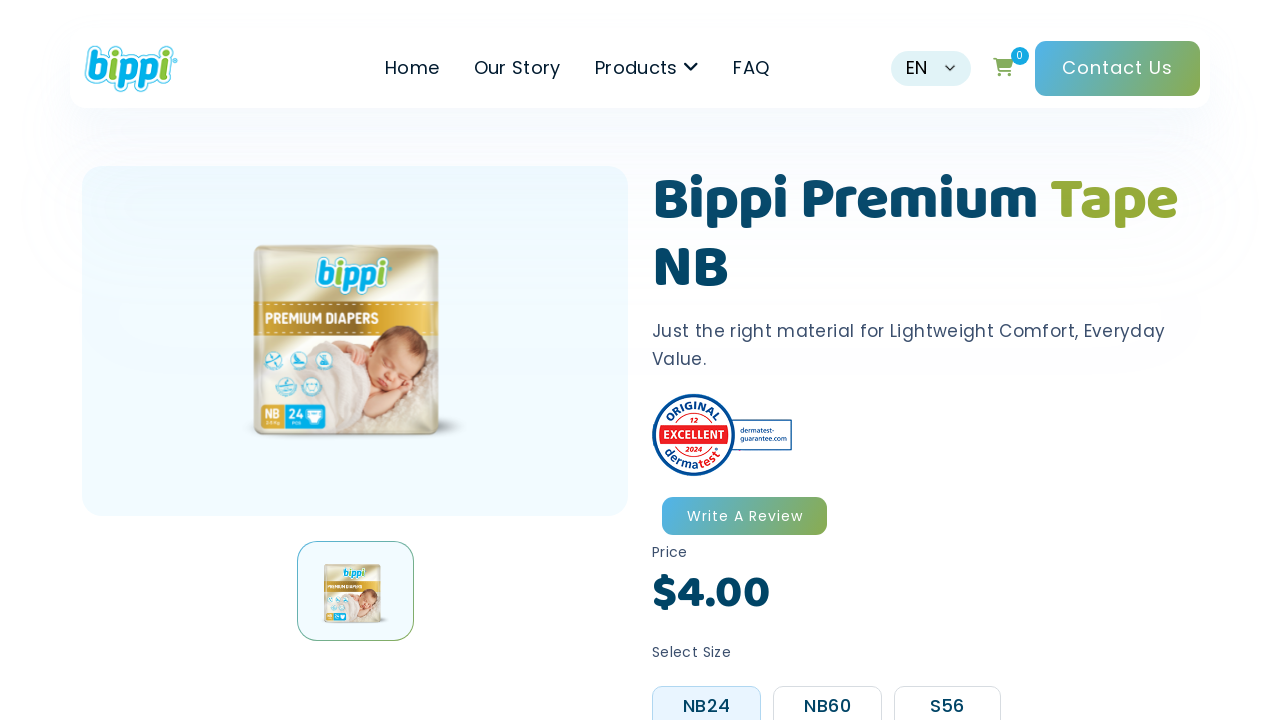

Navigated back to main page for next menu iteration
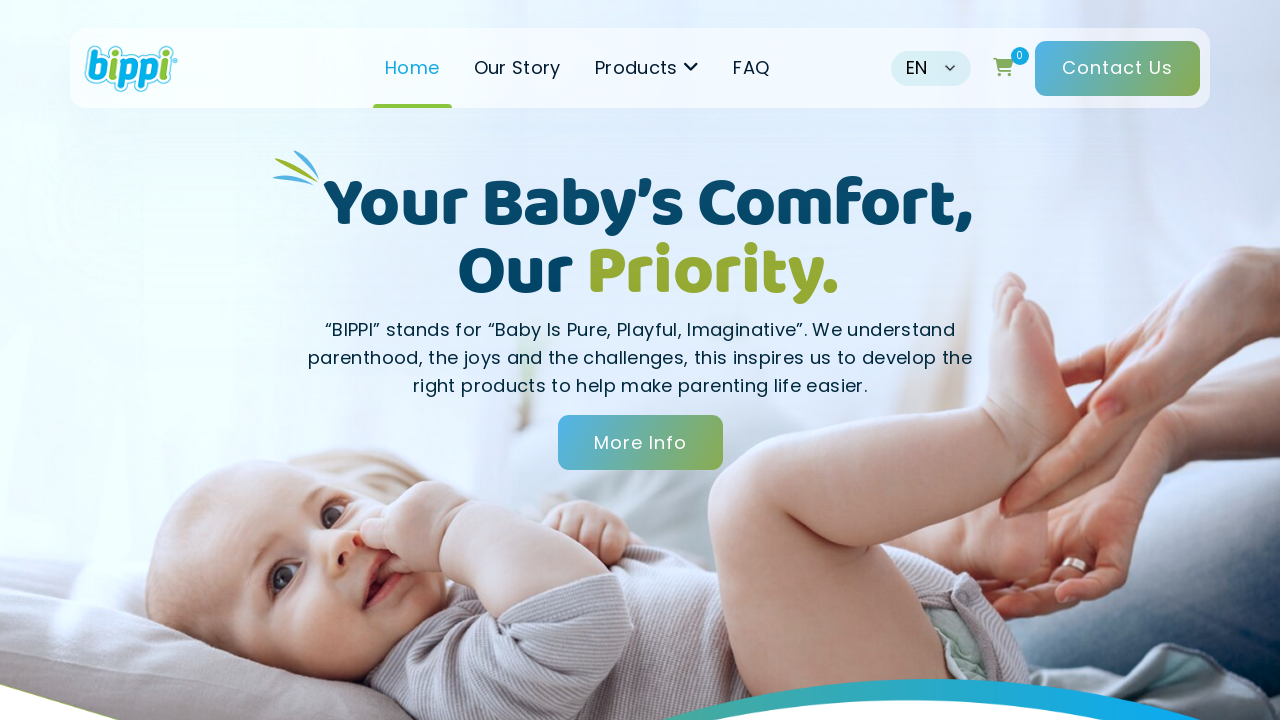

Hovered over main menu item at (647, 68) on #menu-header-menu > li.navitem.has-children > a
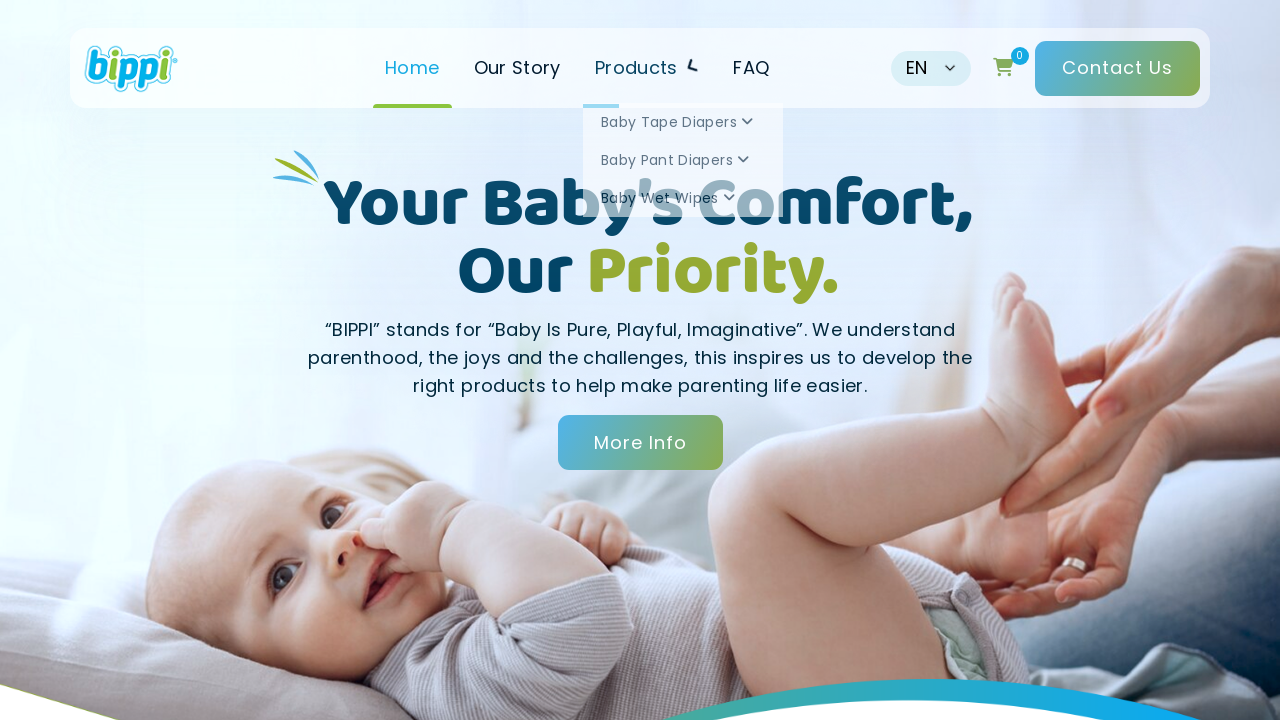

Waited 1000ms for main menu to expand
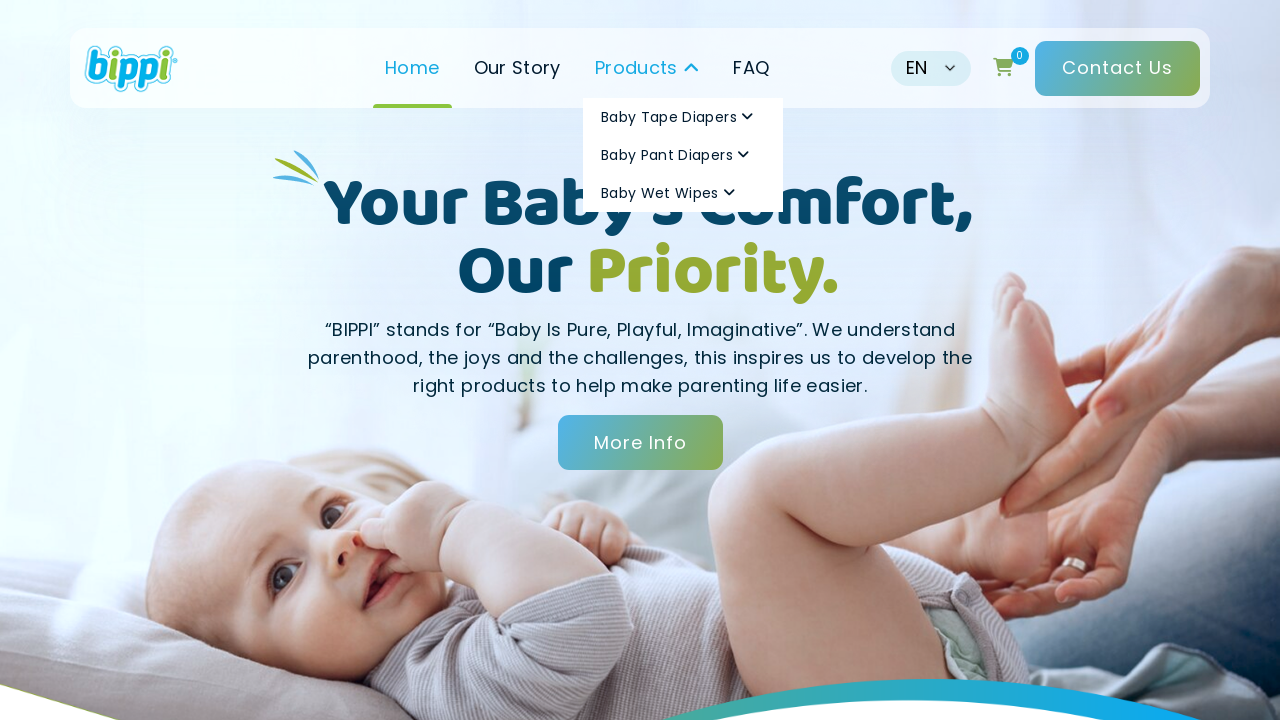

Hovered over category 1 in navigation menu at (683, 117) on #menu-header-menu > li.navitem.has-children > ul > li:nth-child(1) > a
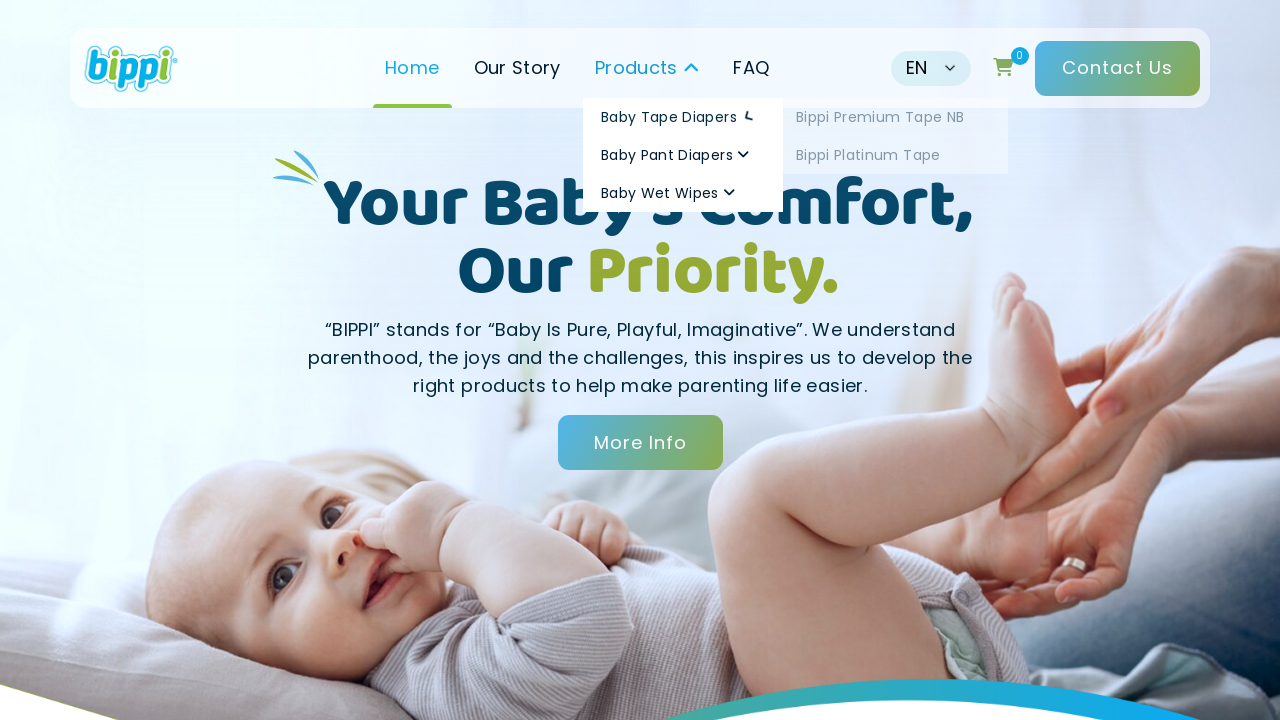

Waited 1000ms for category submenu to expand
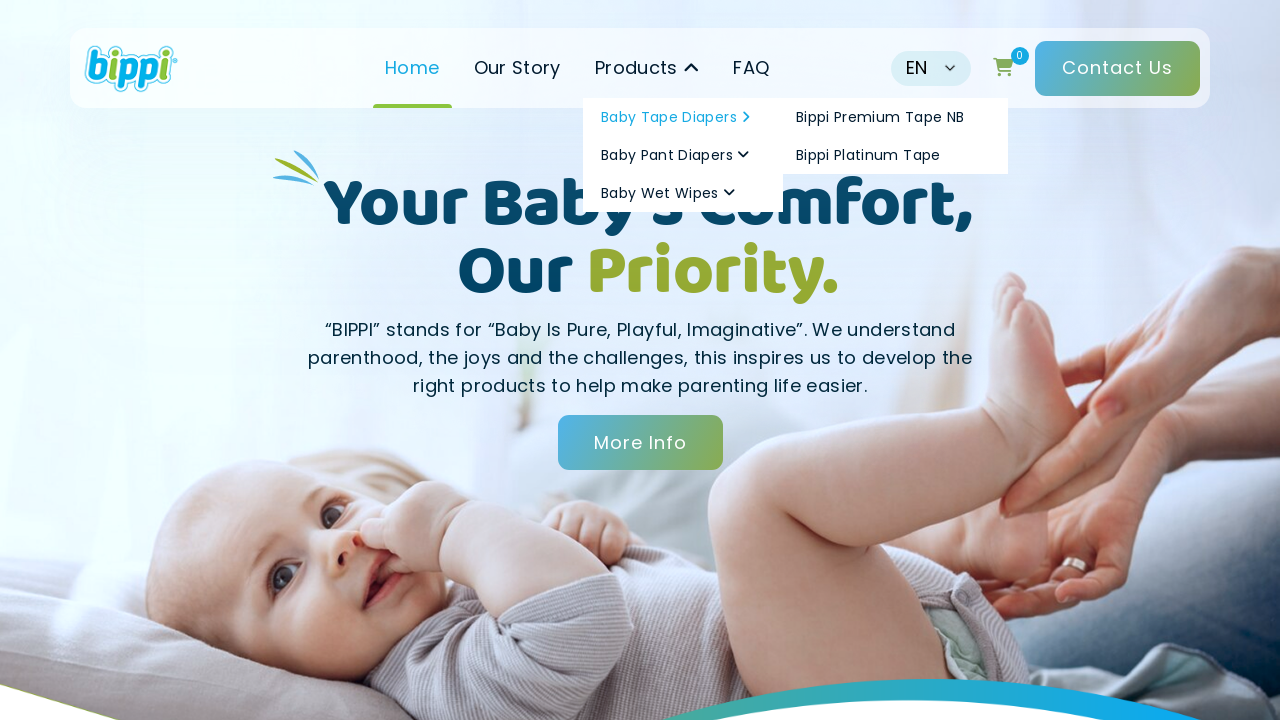

Hovered over subcategory 2 under category 1 at (893, 155) on #menu-header-menu > li.navitem.has-children > ul > li:nth-child(1) > ul > li:nth
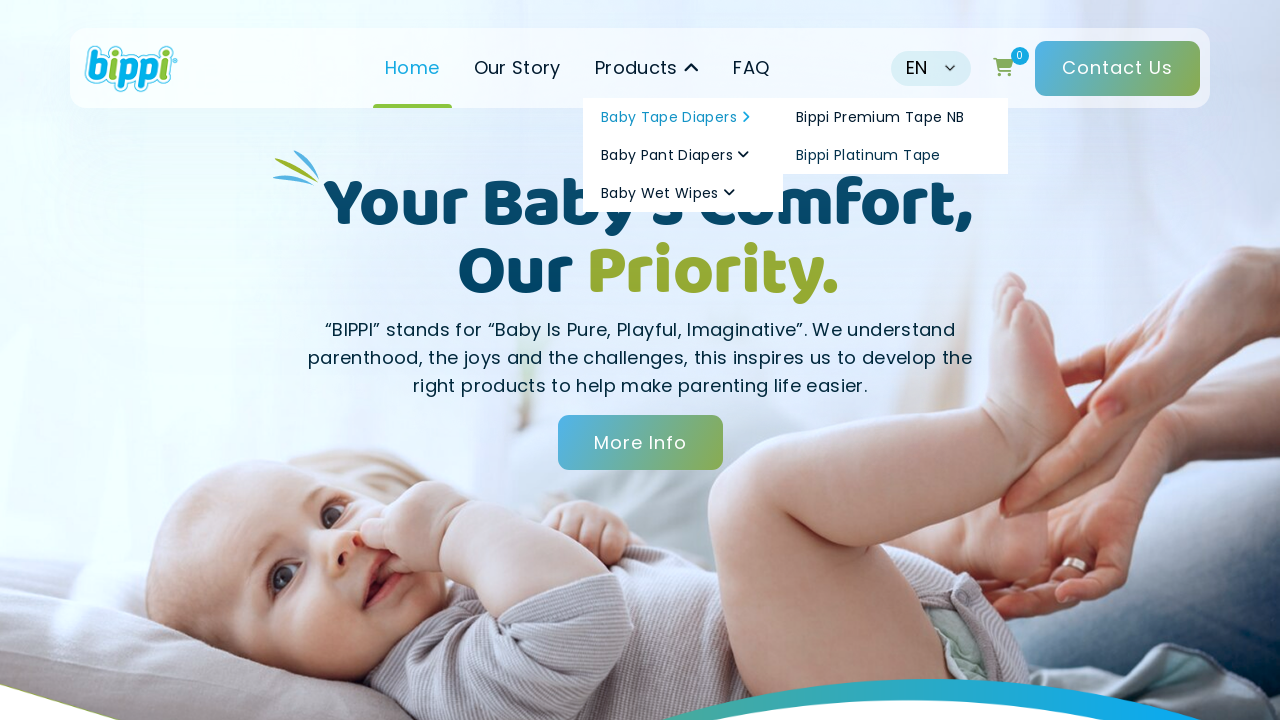

Waited 1000ms for subcategory to become interactive
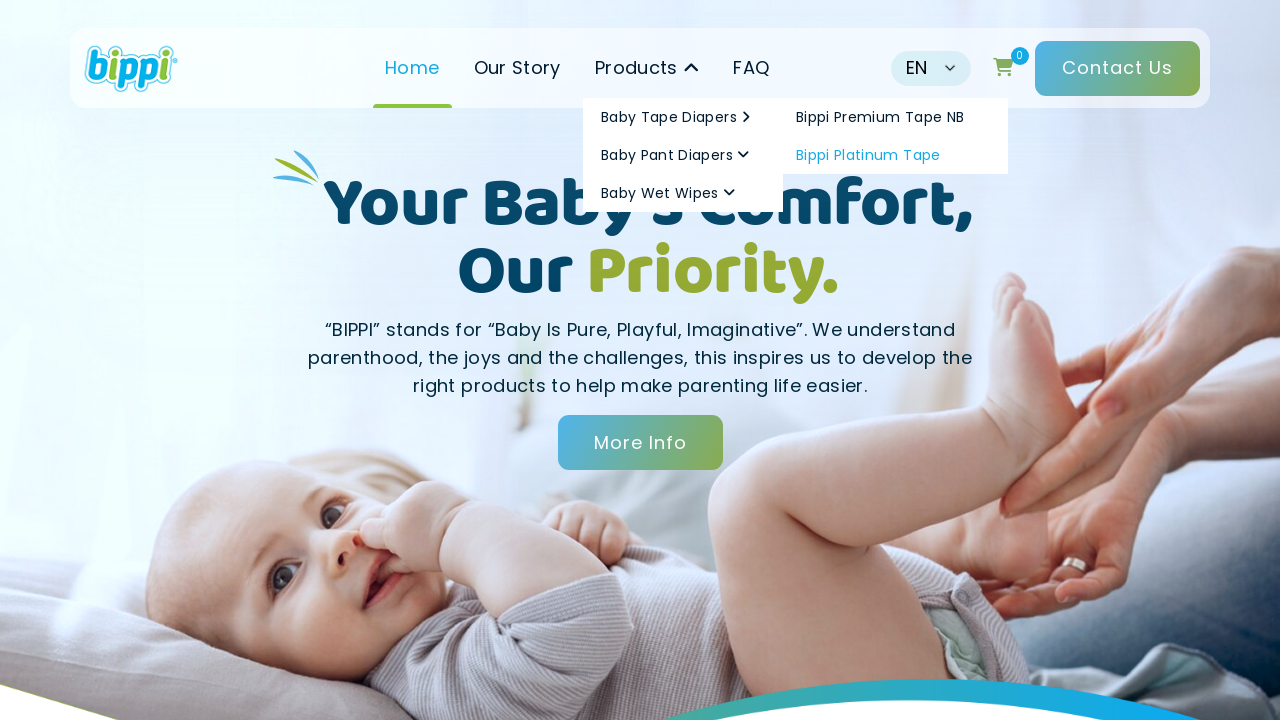

Clicked on subcategory 2 under category 1 at (893, 155) on #menu-header-menu > li.navitem.has-children > ul > li:nth-child(1) > ul > li:nth
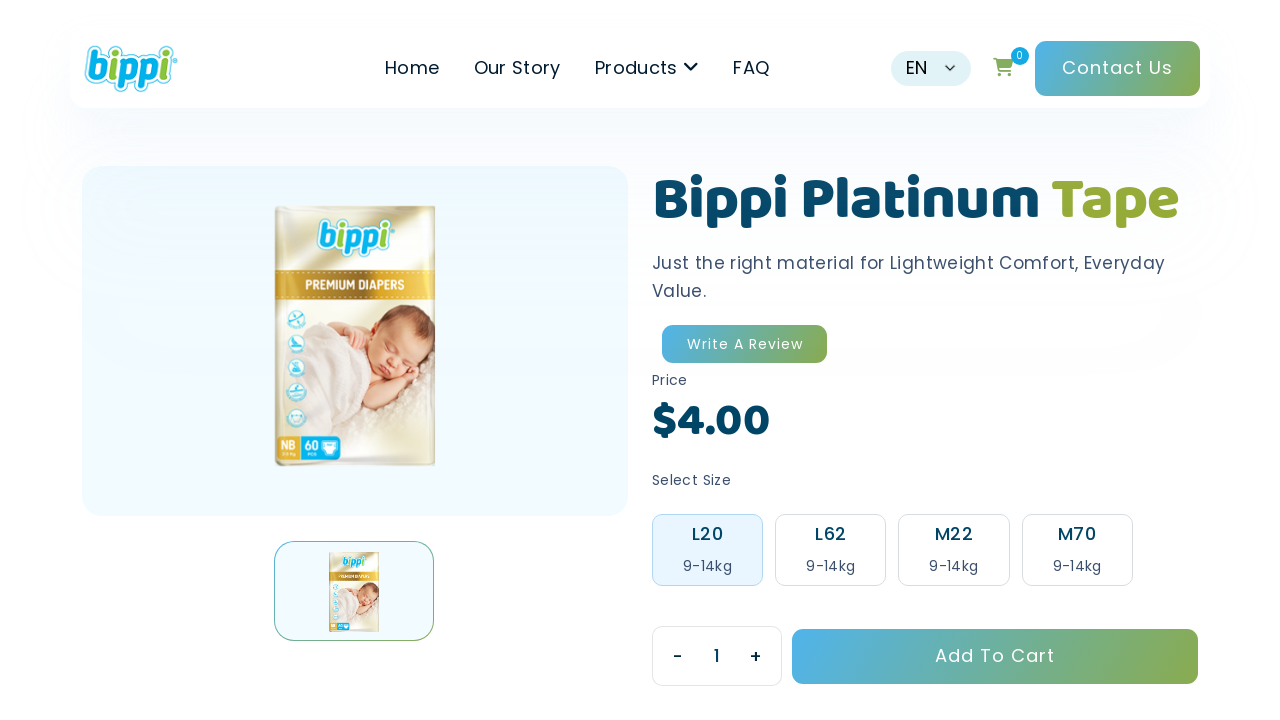

Waited 2000ms for subcategory page to load
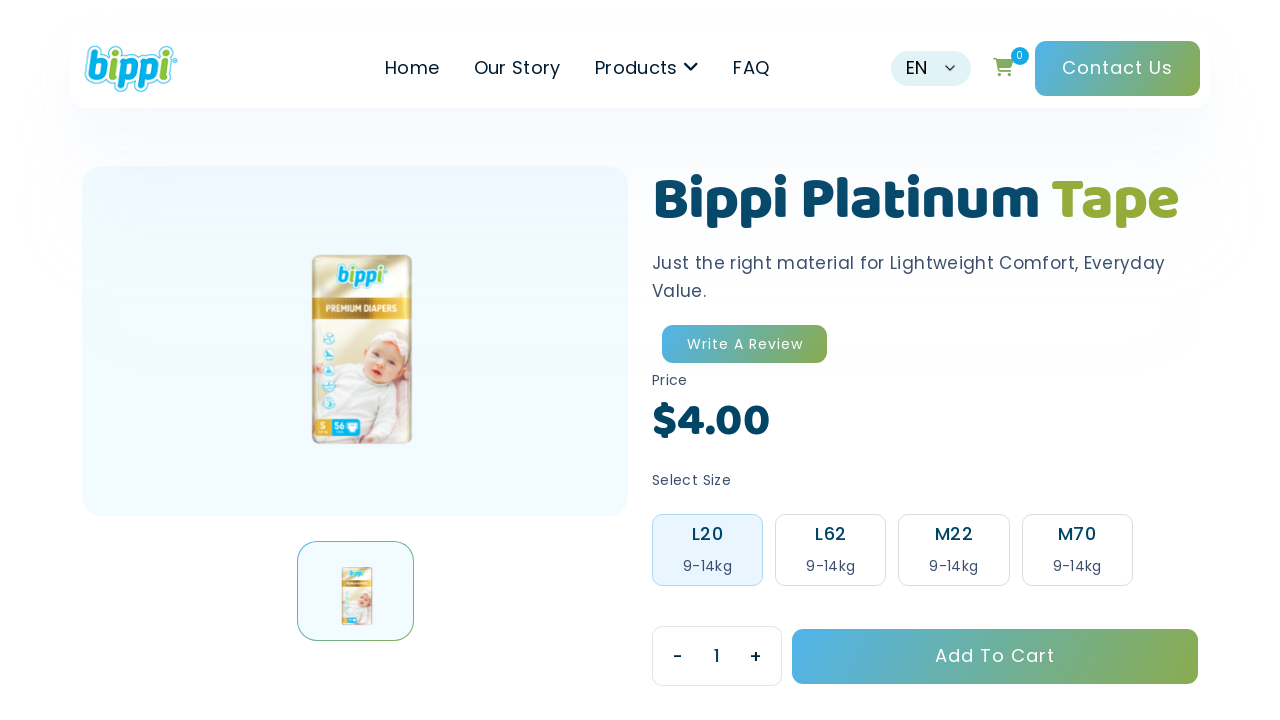

Navigated back to main page for next menu iteration
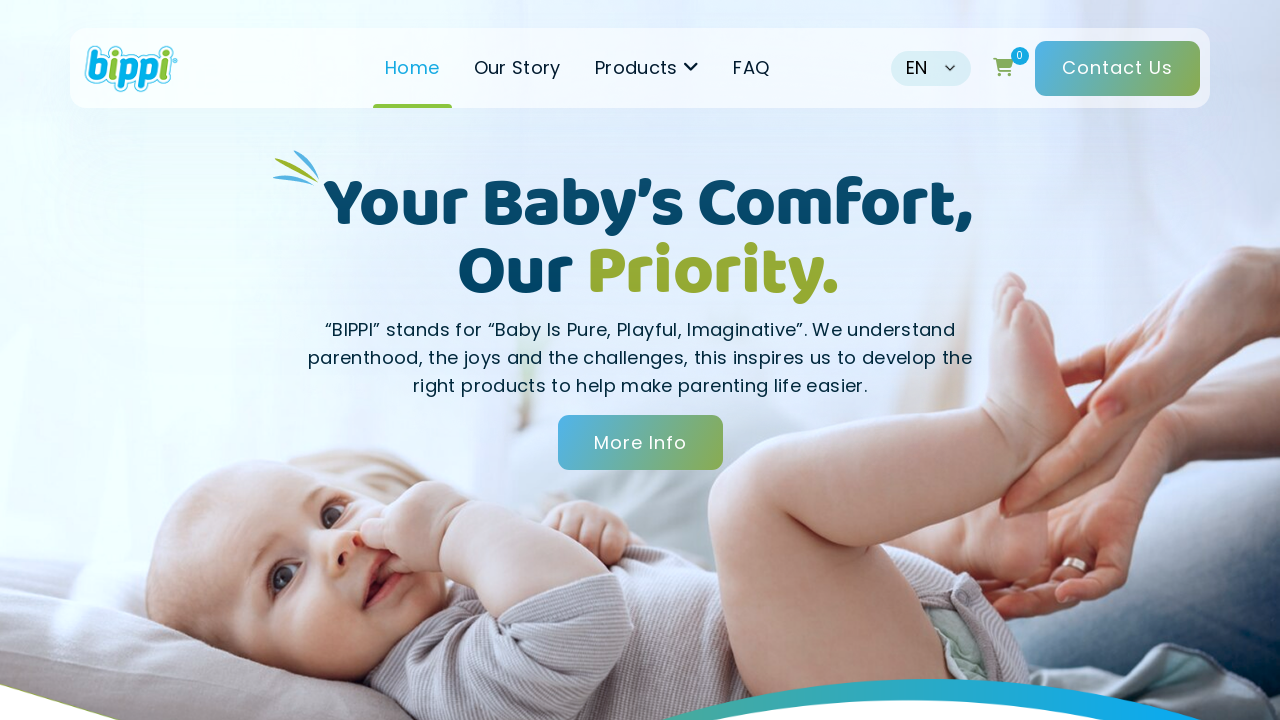

Hovered over main menu item at (647, 68) on #menu-header-menu > li.navitem.has-children > a
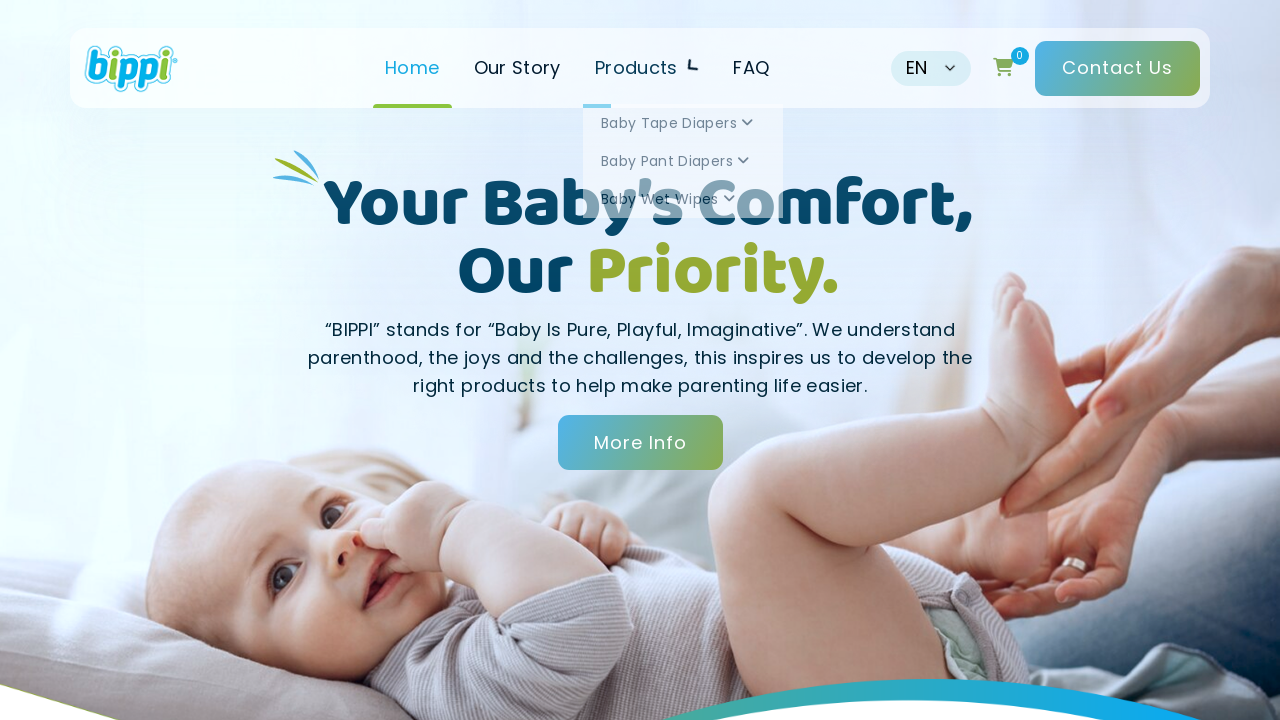

Waited 1000ms for main menu to expand
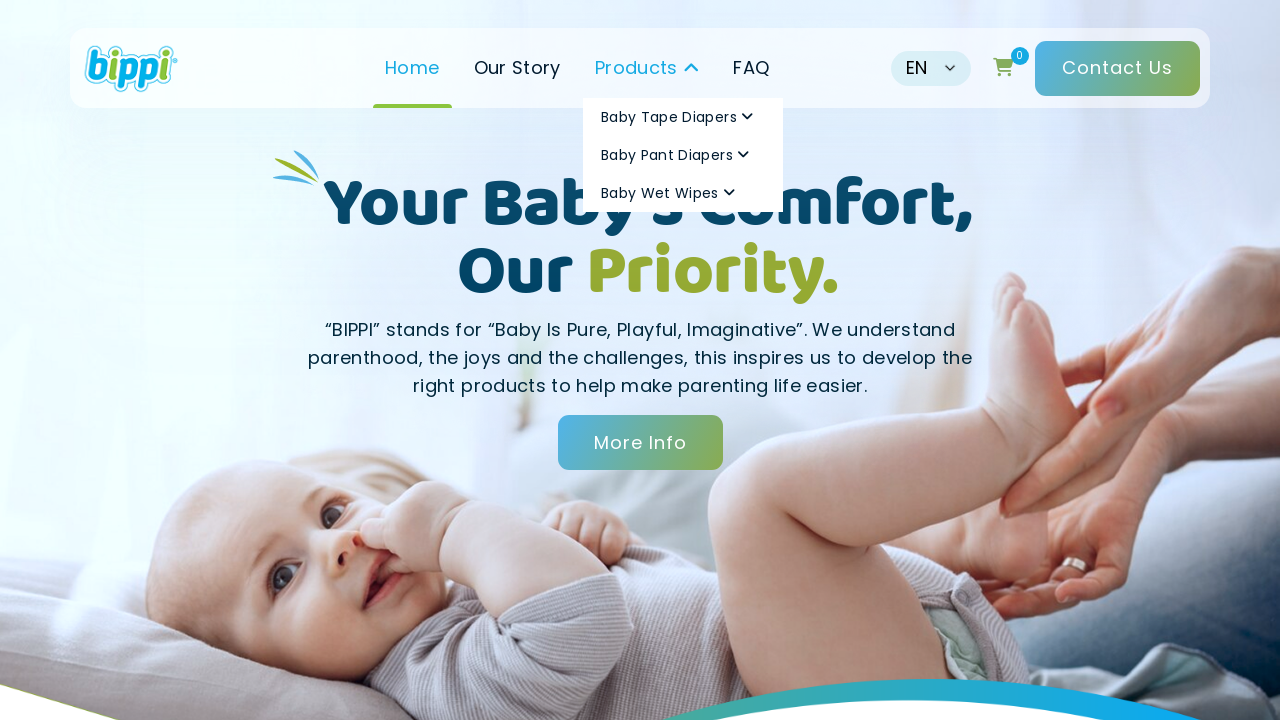

Hovered over category 1 in navigation menu at (683, 117) on #menu-header-menu > li.navitem.has-children > ul > li:nth-child(1) > a
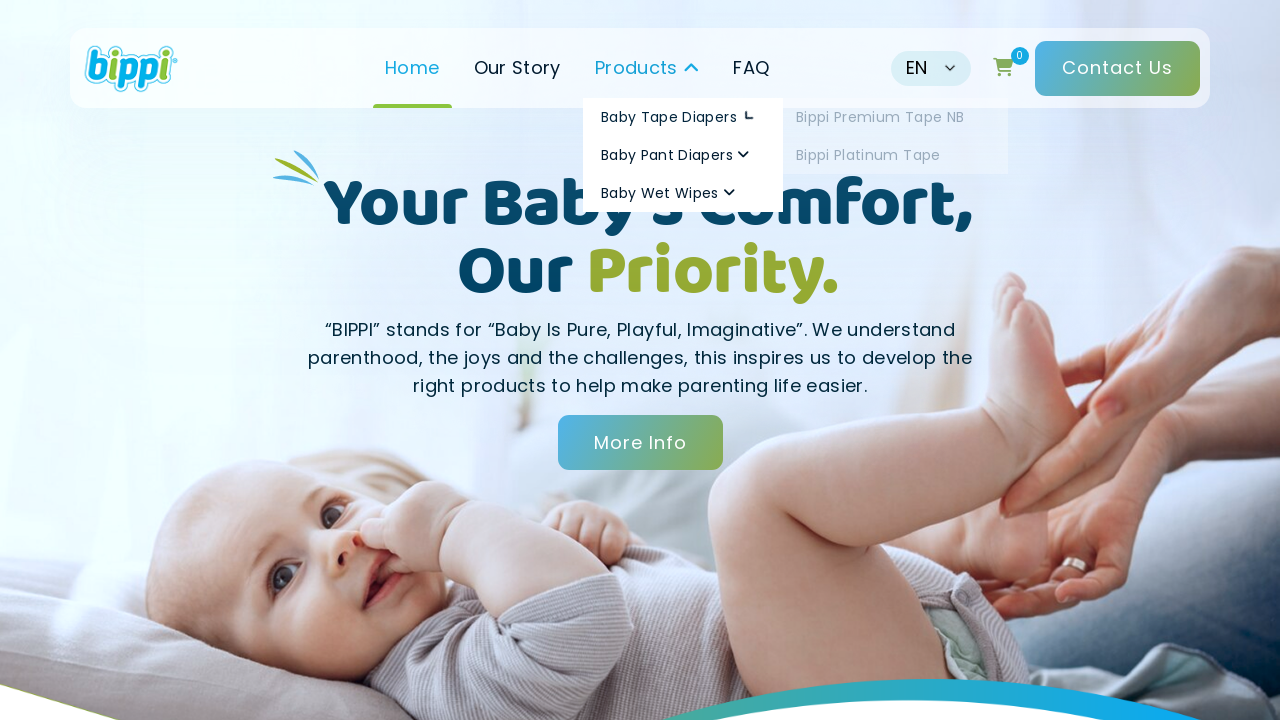

Waited 1000ms for category submenu to expand
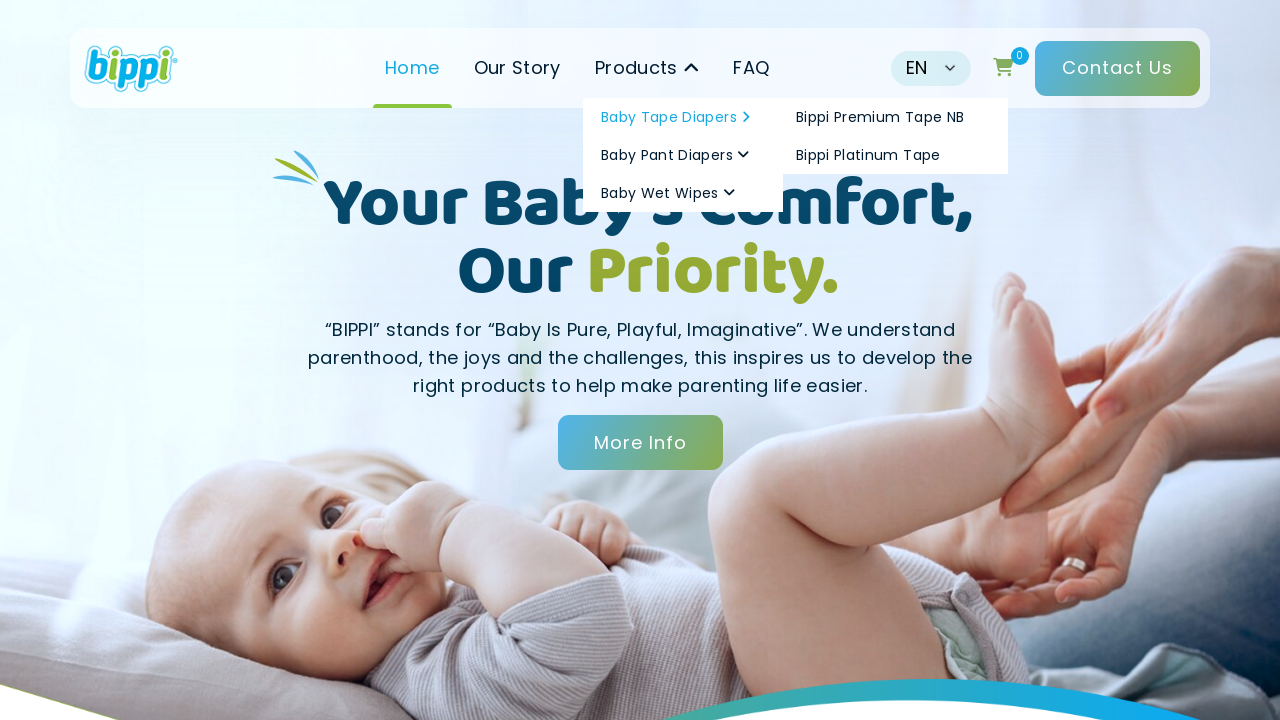

Hovered over main menu item at (647, 68) on #menu-header-menu > li.navitem.has-children > a
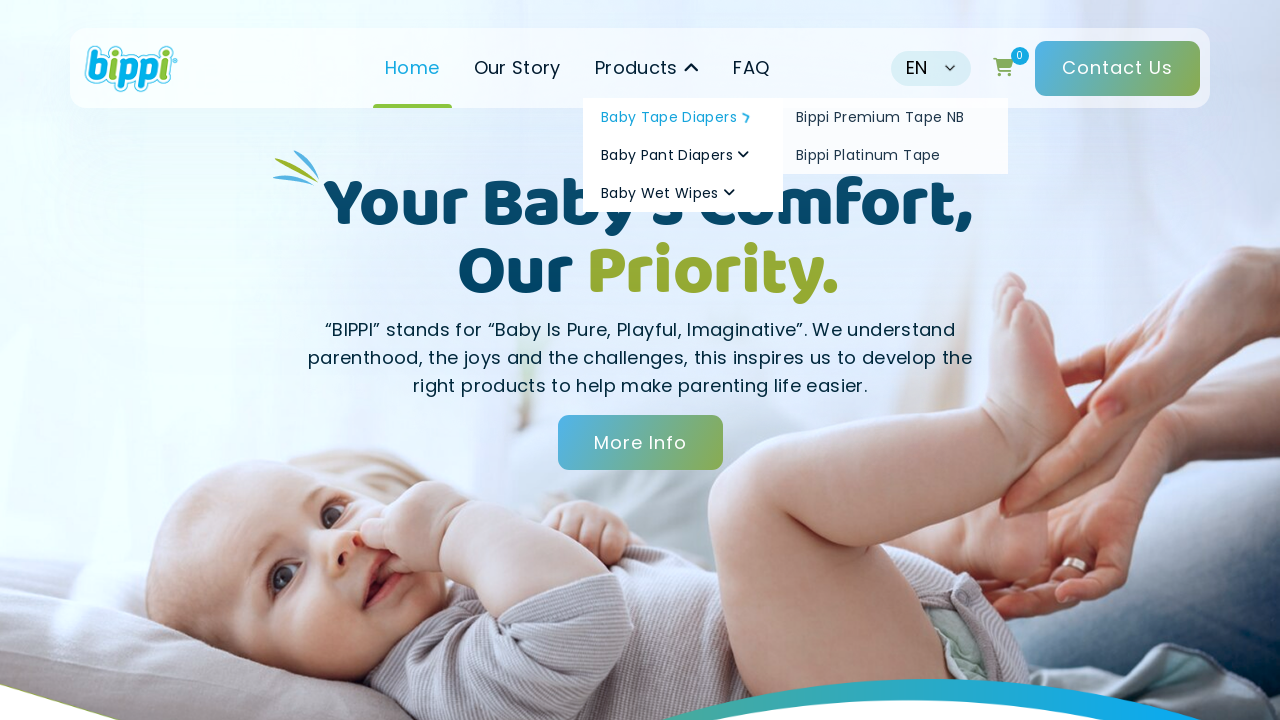

Waited 1000ms for main menu to expand
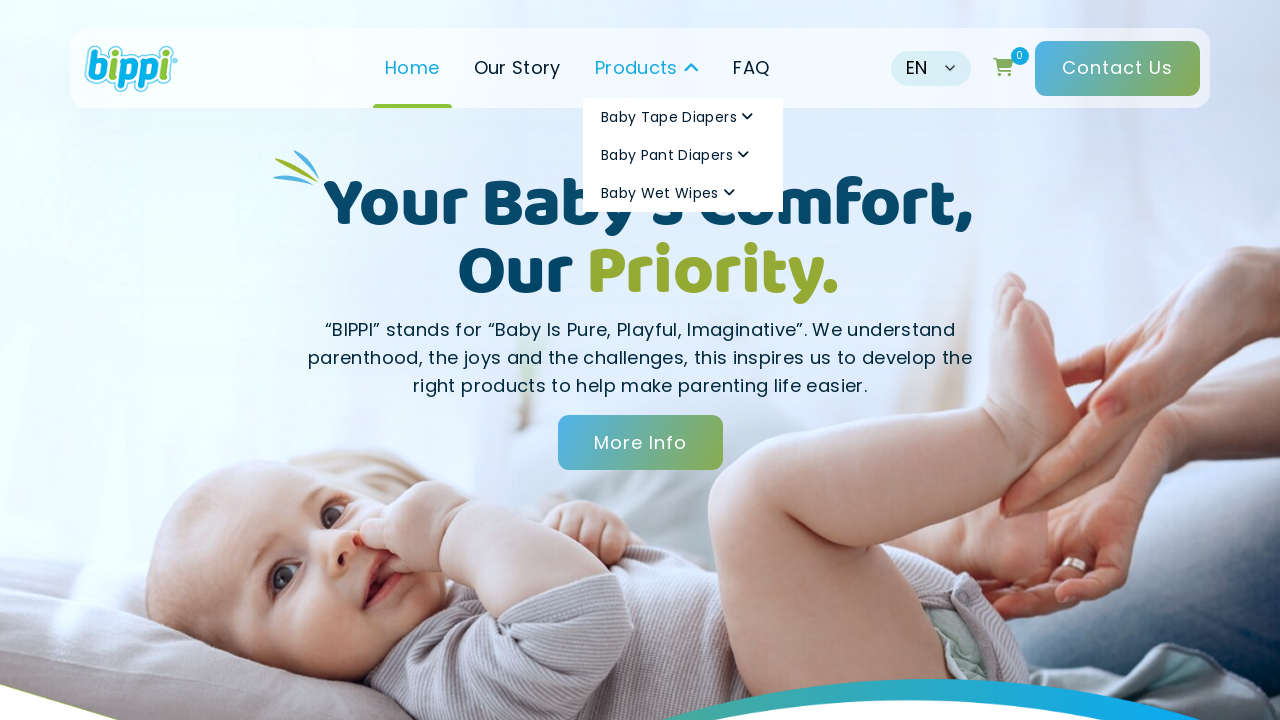

Hovered over category 1 in navigation menu at (683, 117) on #menu-header-menu > li.navitem.has-children > ul > li:nth-child(1) > a
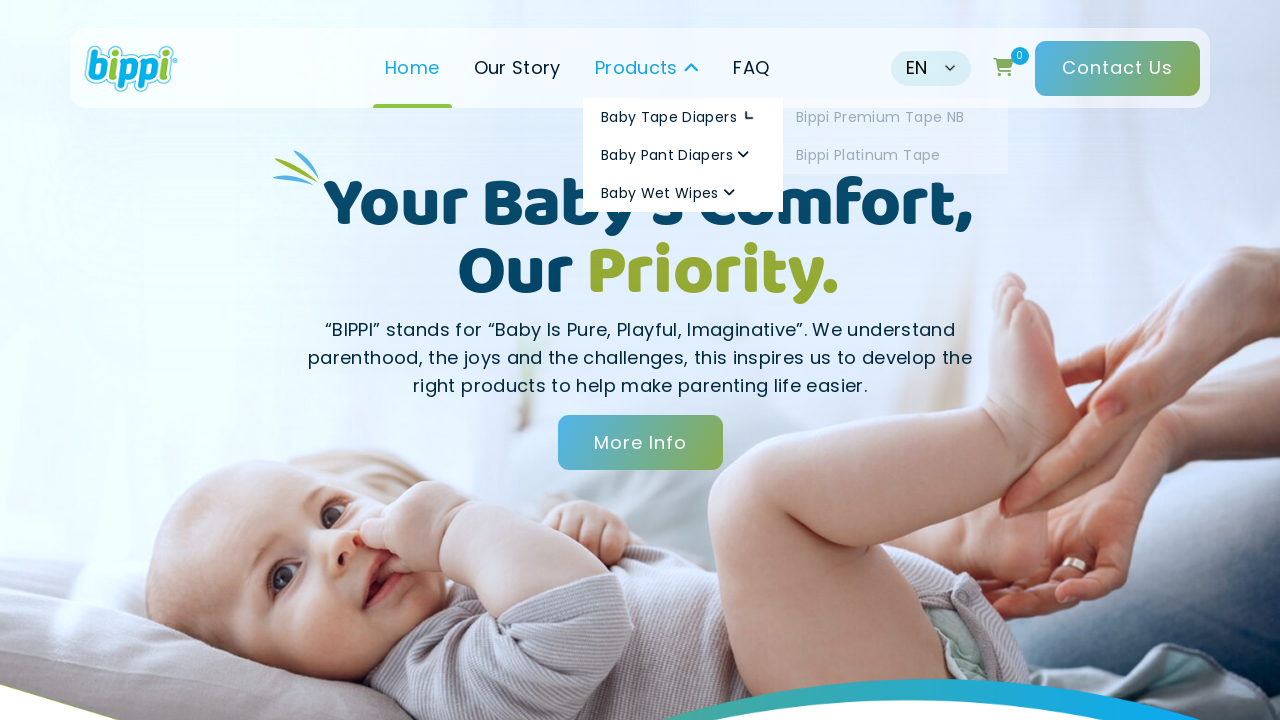

Waited 1000ms for category submenu to expand
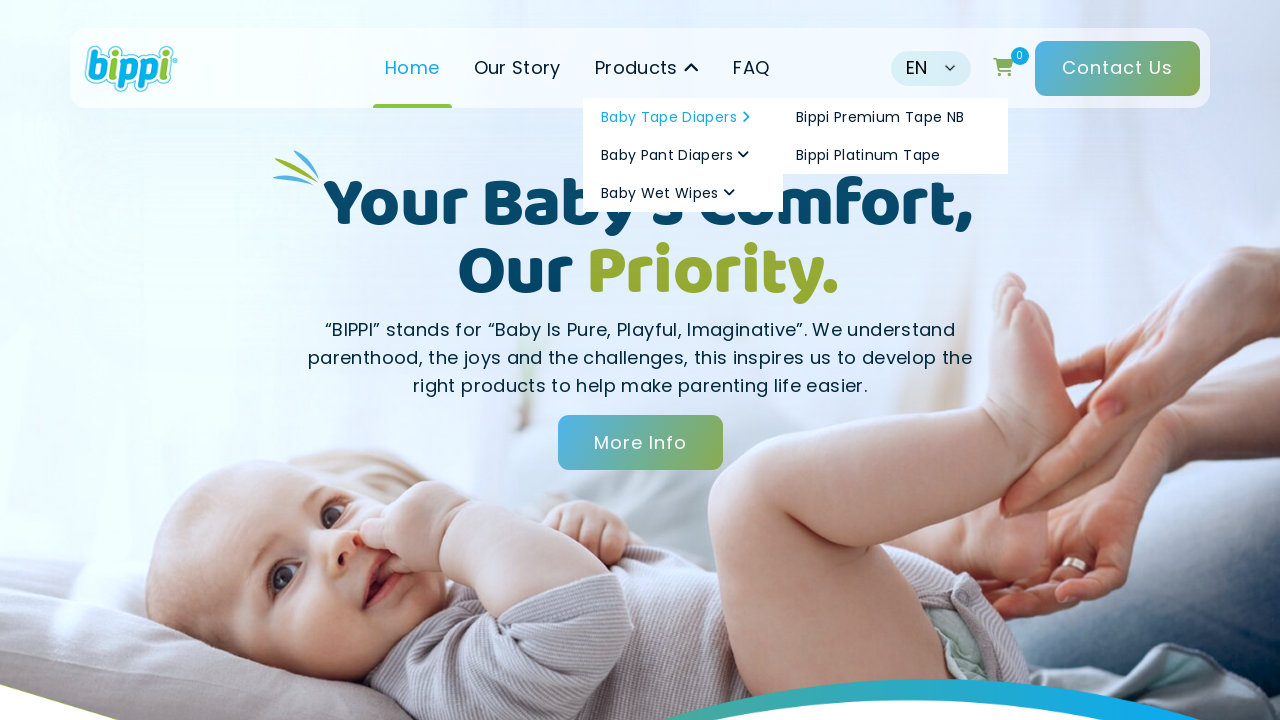

Hovered over main menu item at (647, 68) on #menu-header-menu > li.navitem.has-children > a
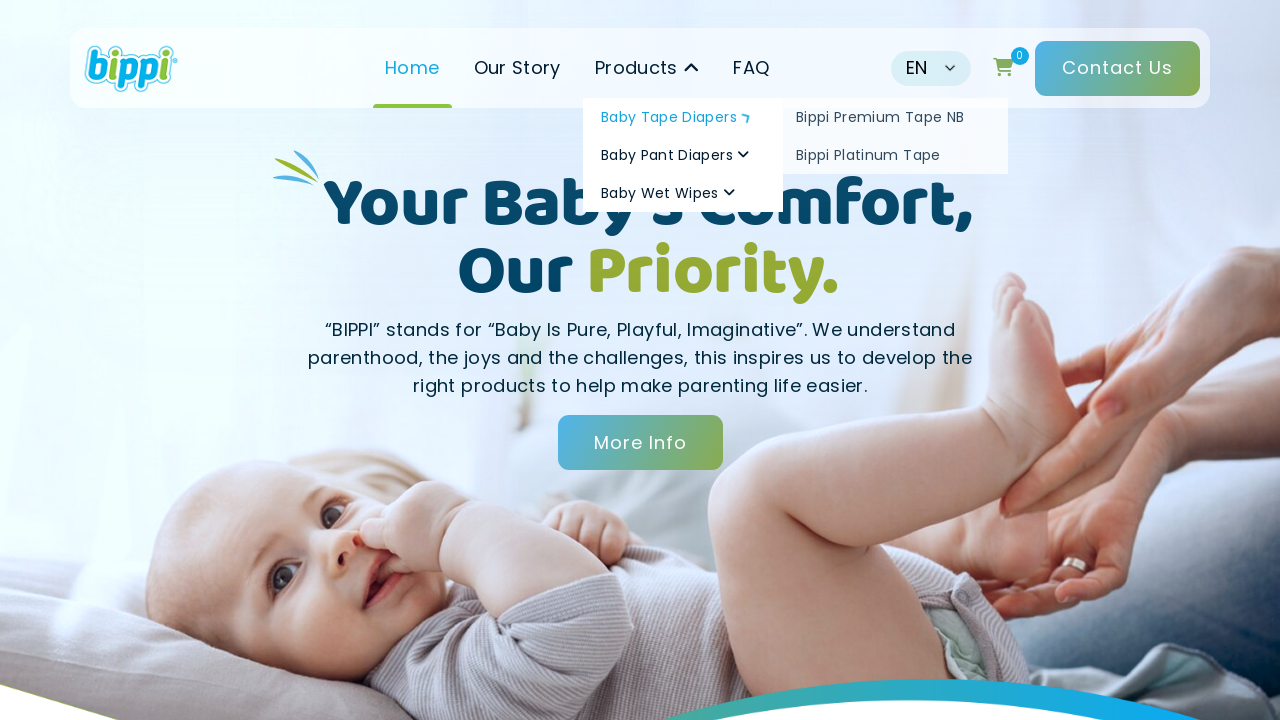

Waited 1000ms for main menu to expand
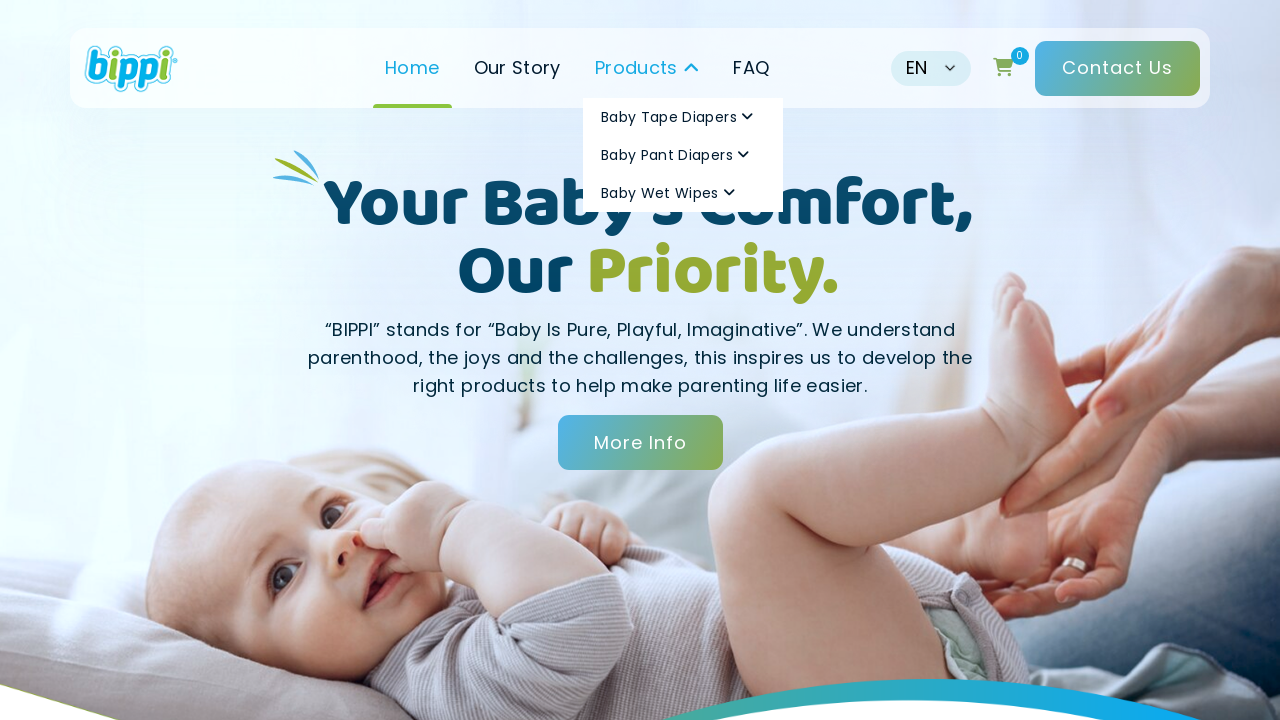

Hovered over category 2 in navigation menu at (683, 155) on #menu-header-menu > li.navitem.has-children > ul > li:nth-child(2) > a
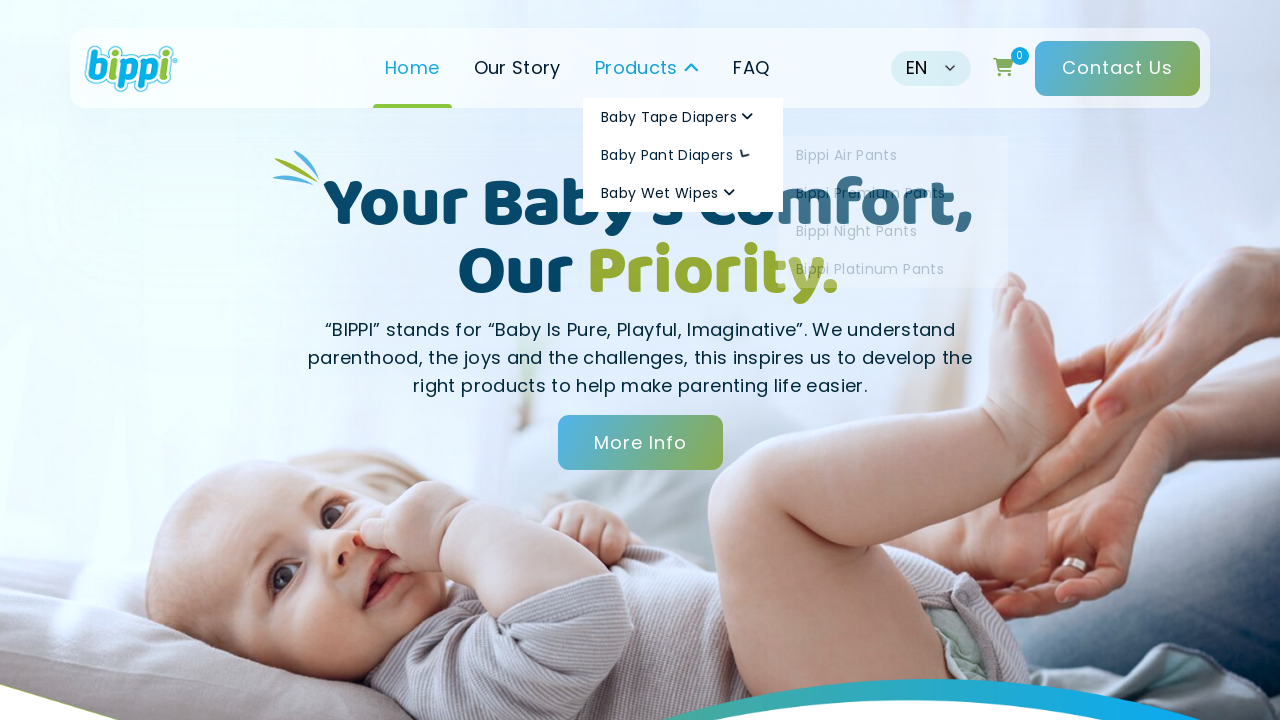

Waited 1000ms for category submenu to expand
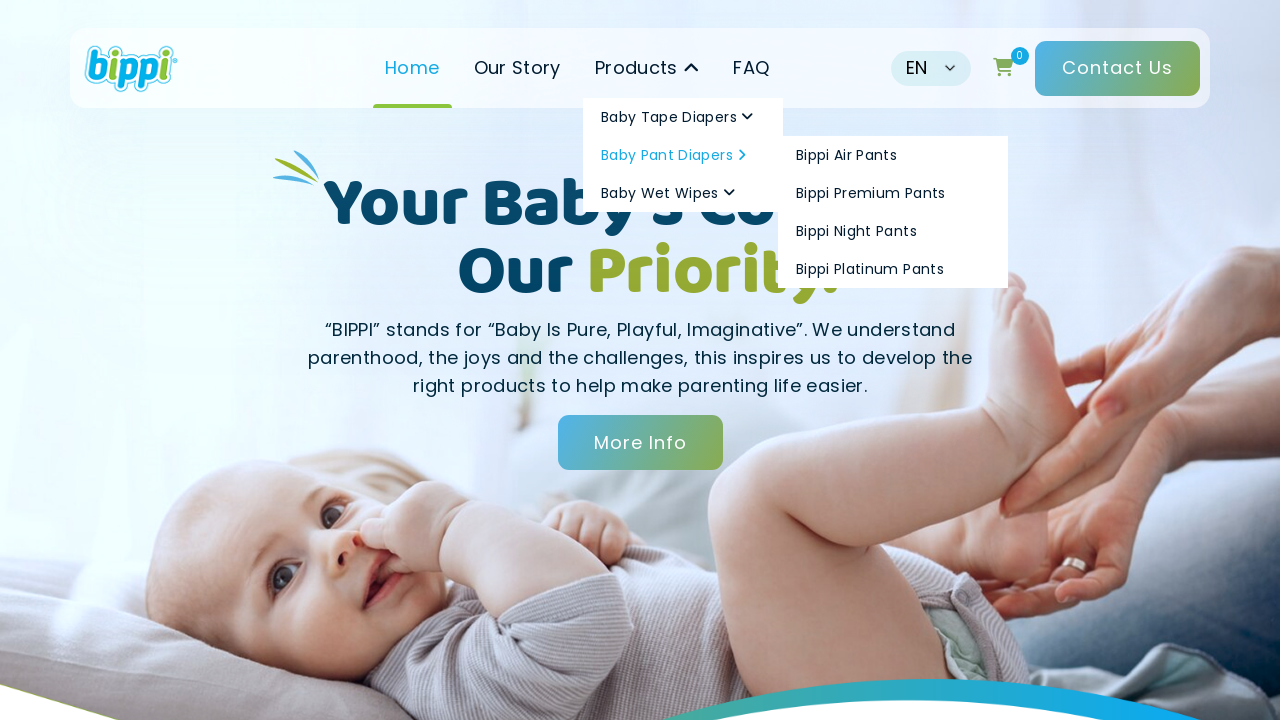

Hovered over subcategory 1 under category 2 at (893, 155) on #menu-header-menu > li.navitem.has-children > ul > li:nth-child(2) > ul > li:nth
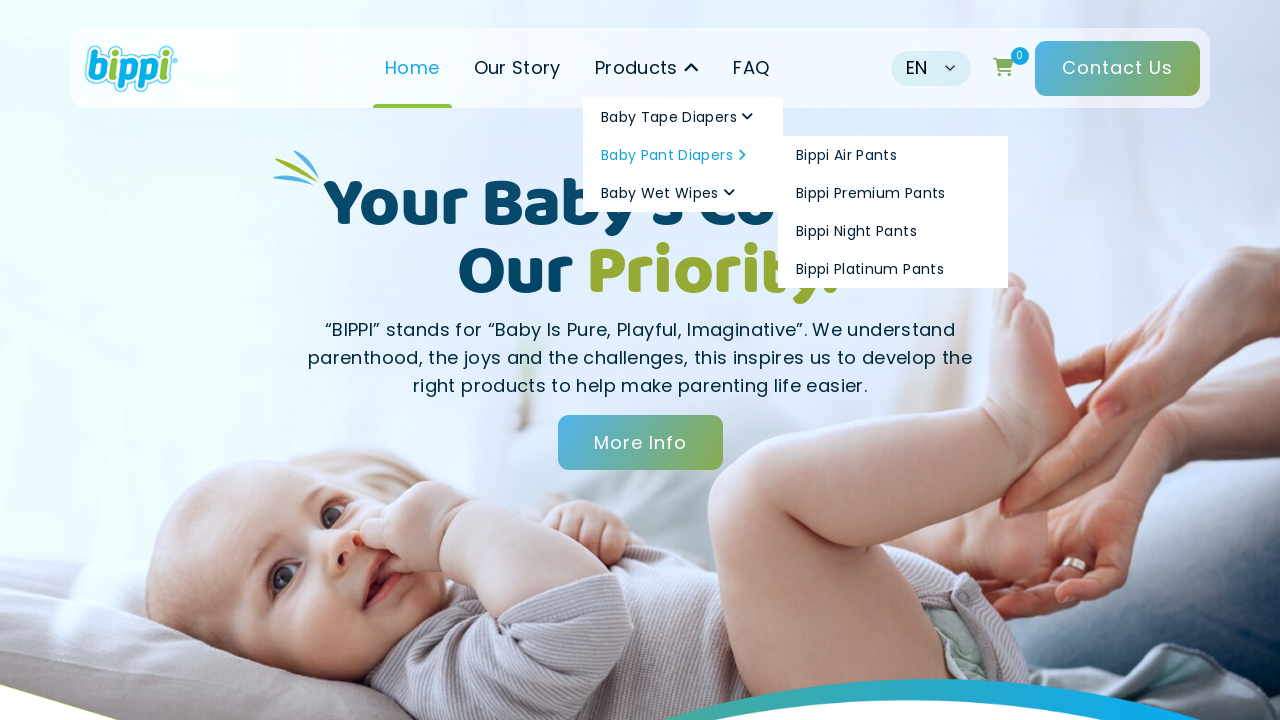

Waited 1000ms for subcategory to become interactive
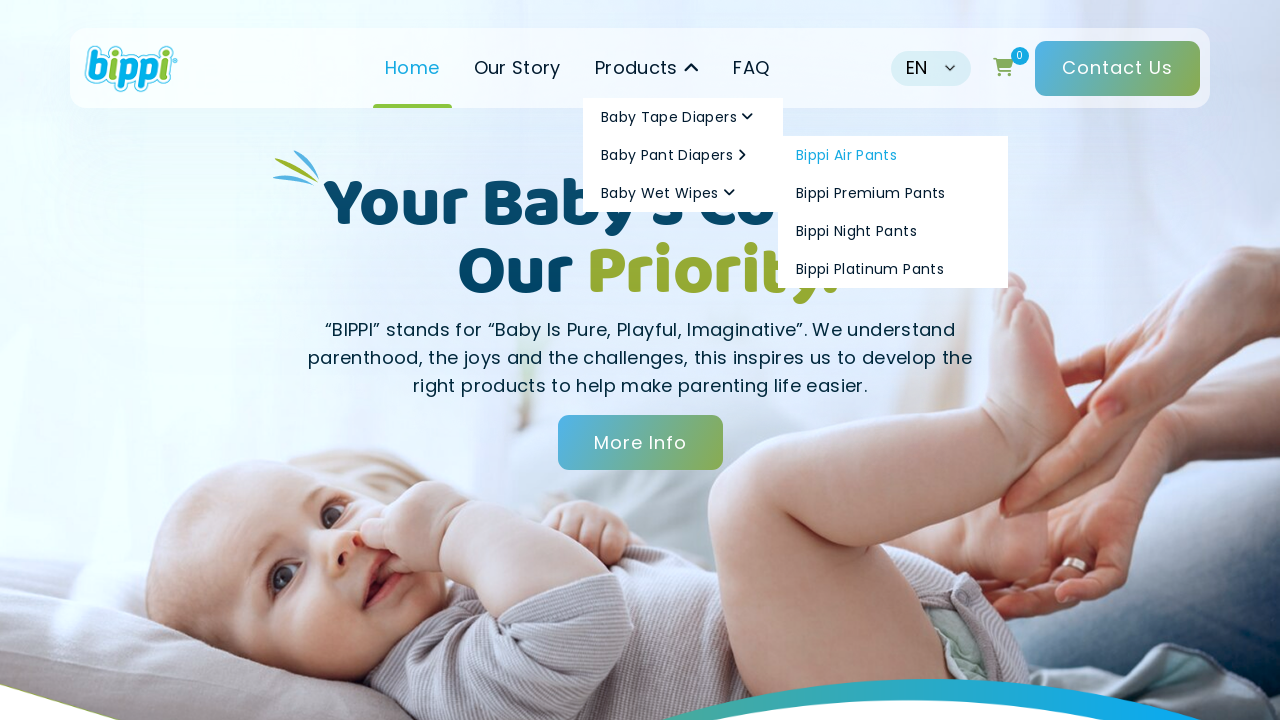

Clicked on subcategory 1 under category 2 at (893, 155) on #menu-header-menu > li.navitem.has-children > ul > li:nth-child(2) > ul > li:nth
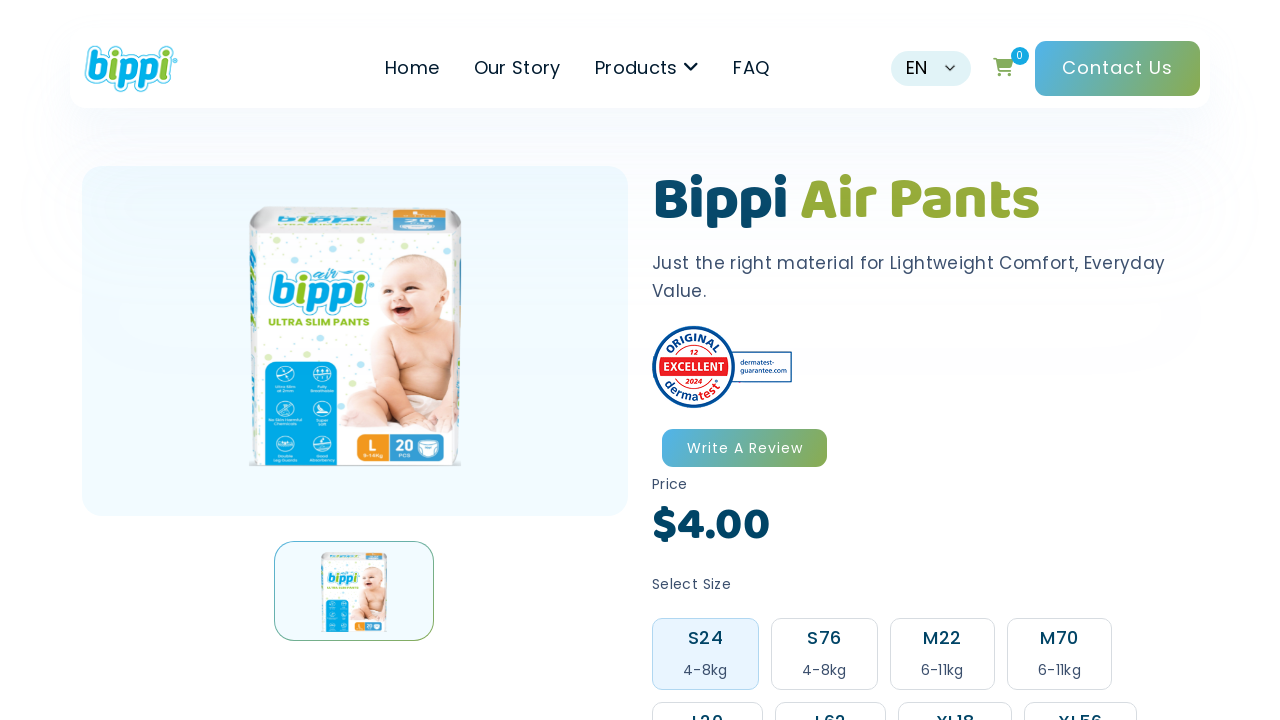

Waited 2000ms for subcategory page to load
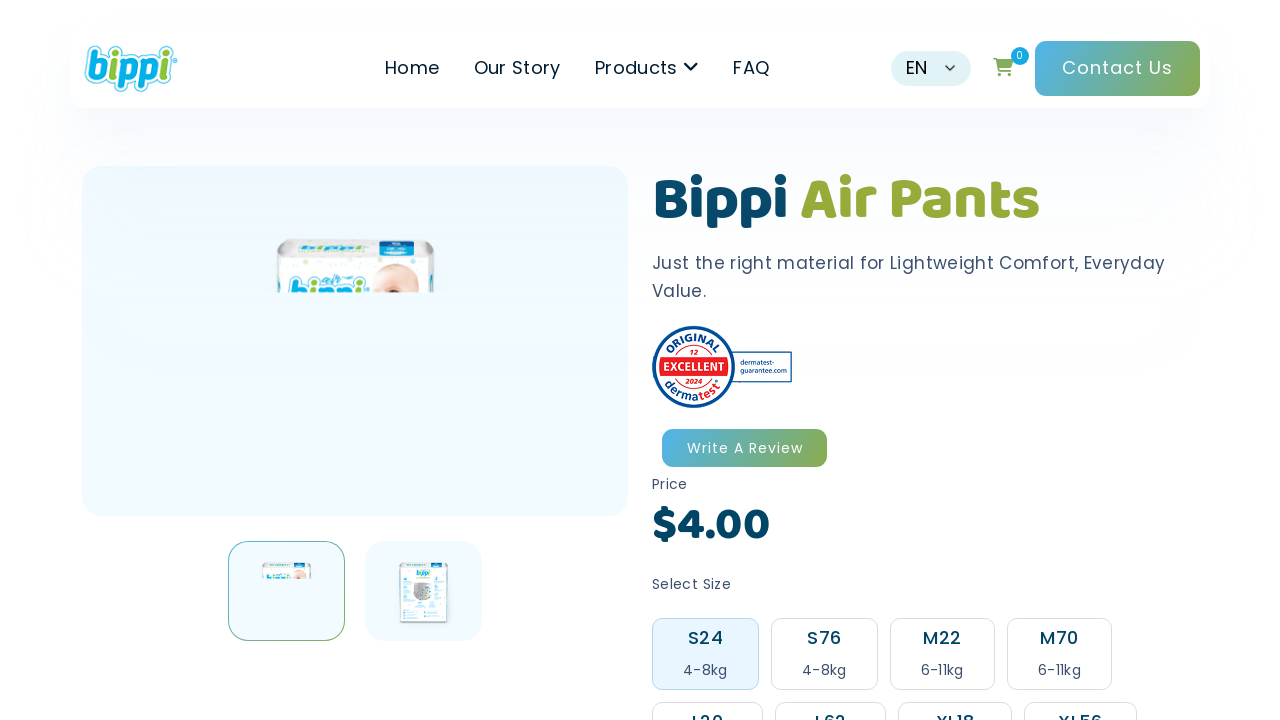

Navigated back to main page for next menu iteration
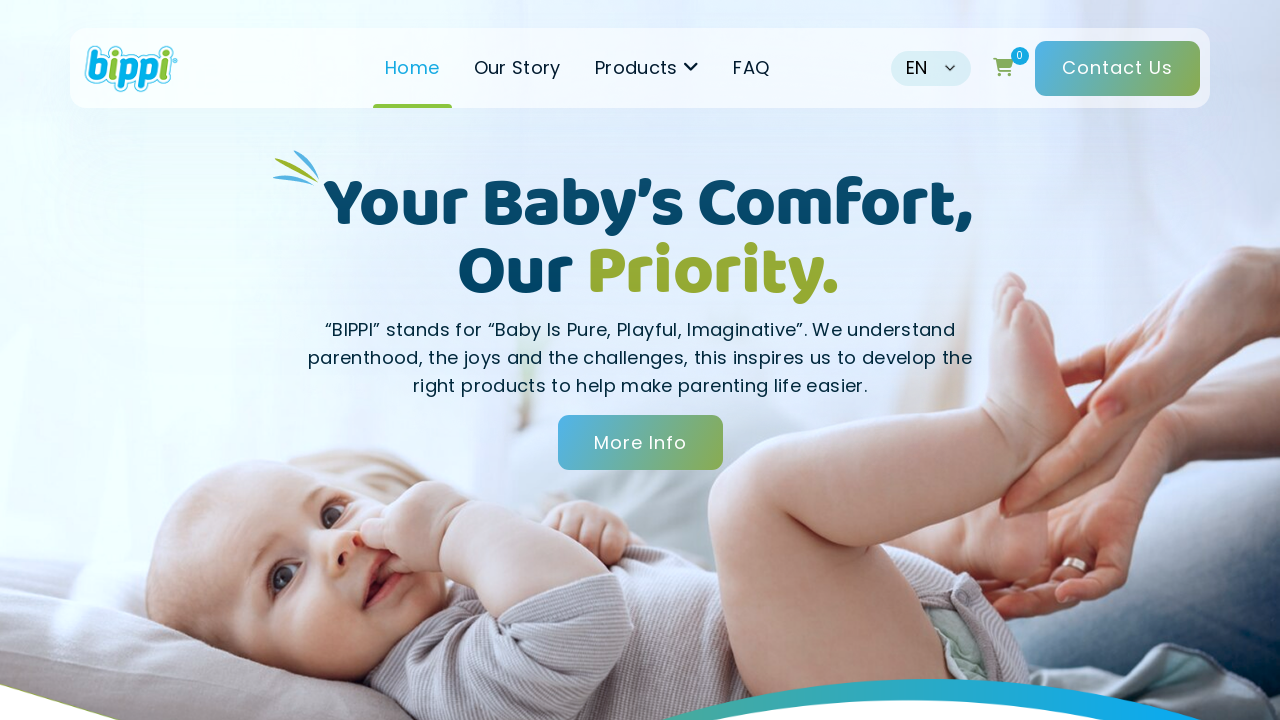

Hovered over main menu item at (647, 68) on #menu-header-menu > li.navitem.has-children > a
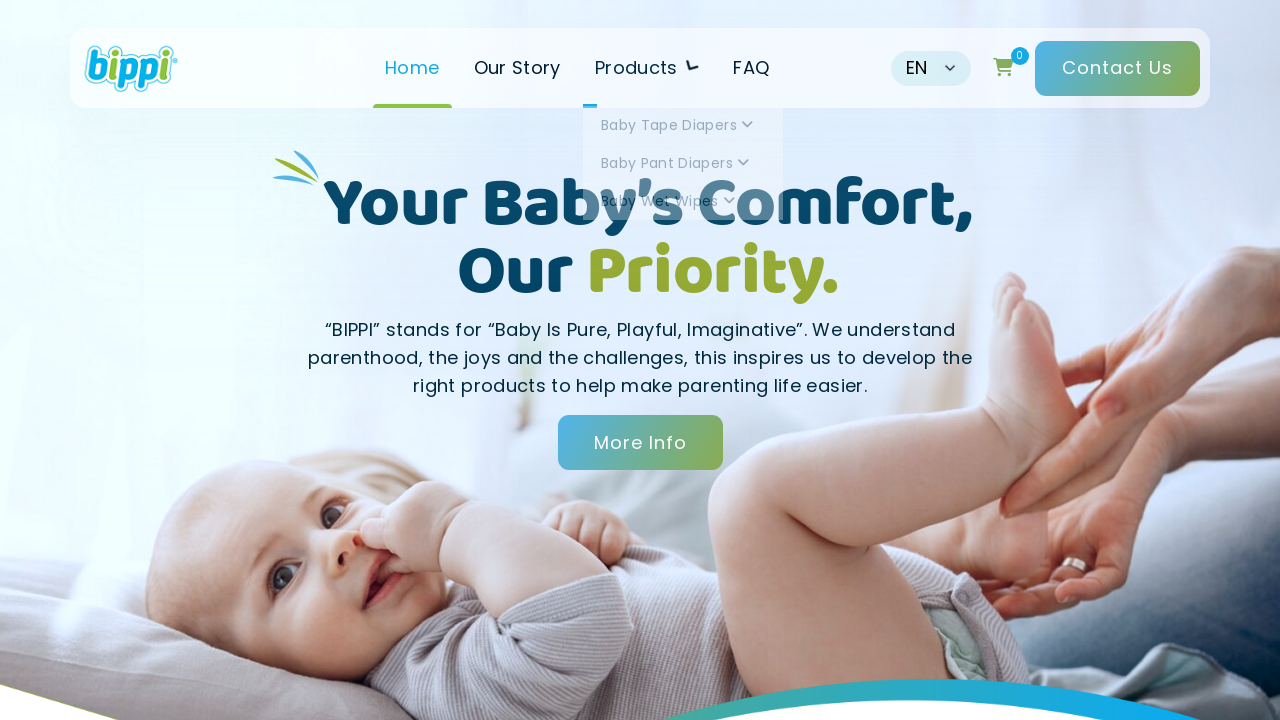

Waited 1000ms for main menu to expand
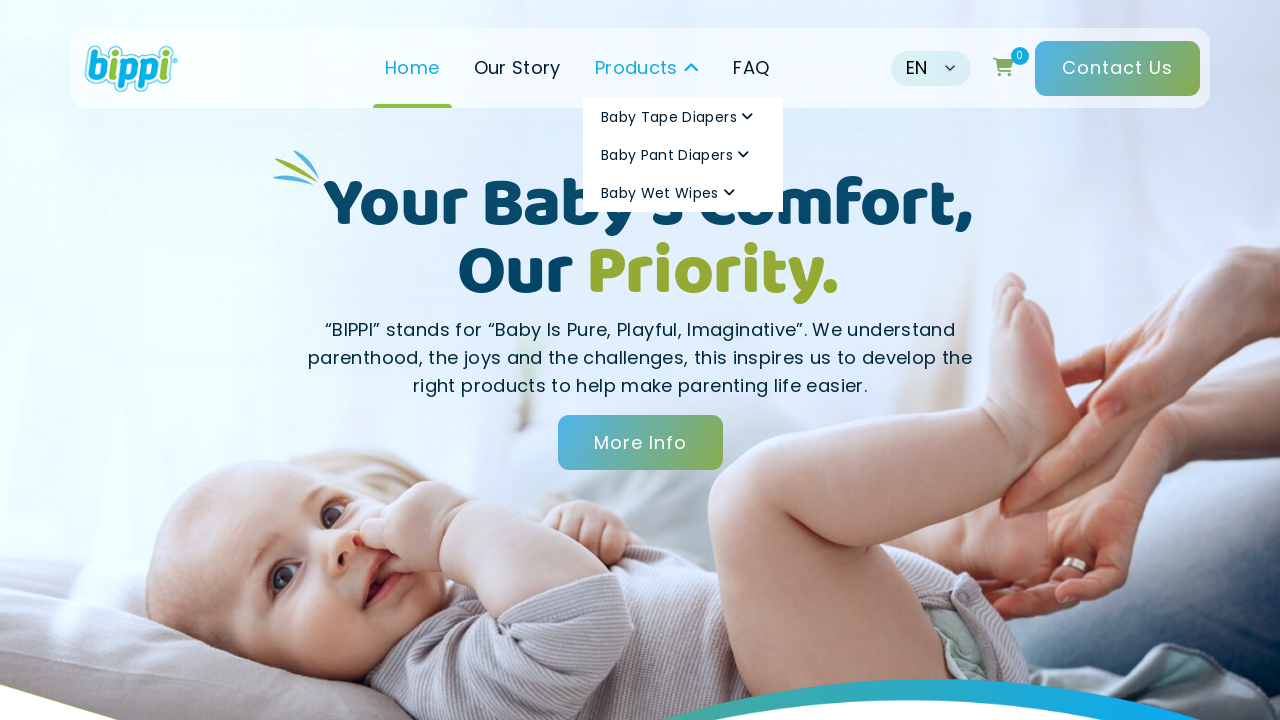

Hovered over category 2 in navigation menu at (683, 155) on #menu-header-menu > li.navitem.has-children > ul > li:nth-child(2) > a
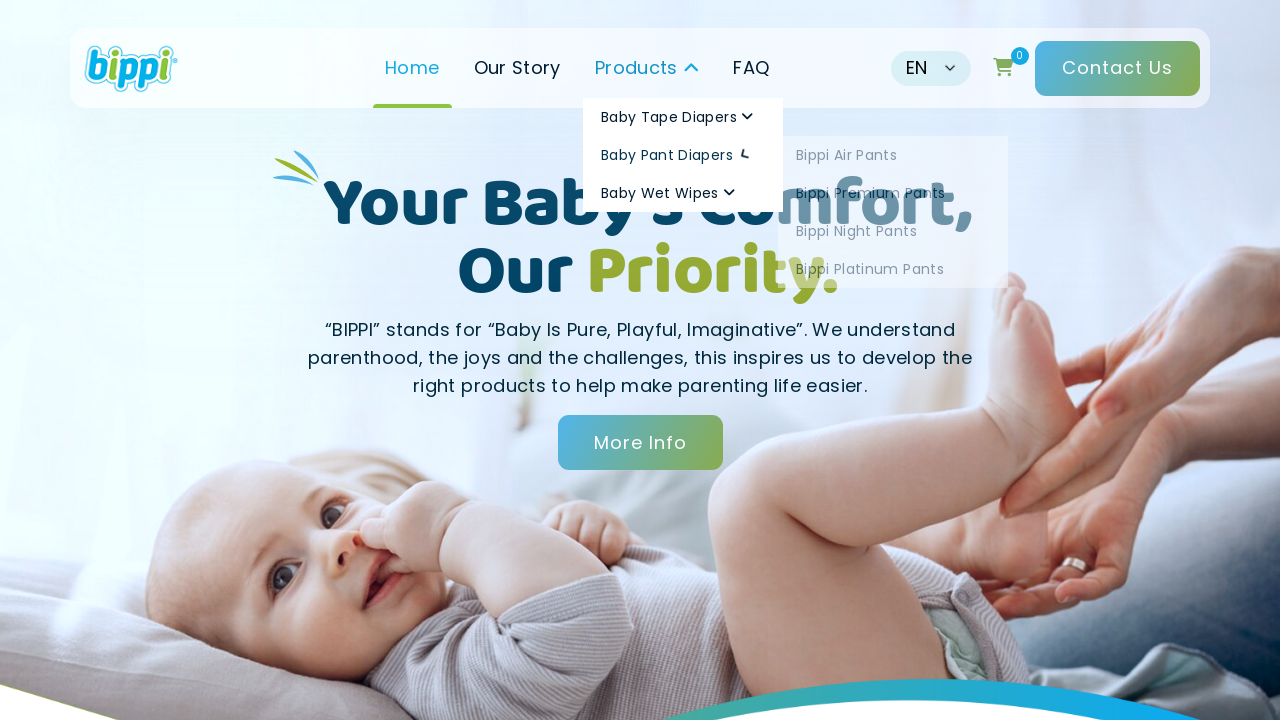

Waited 1000ms for category submenu to expand
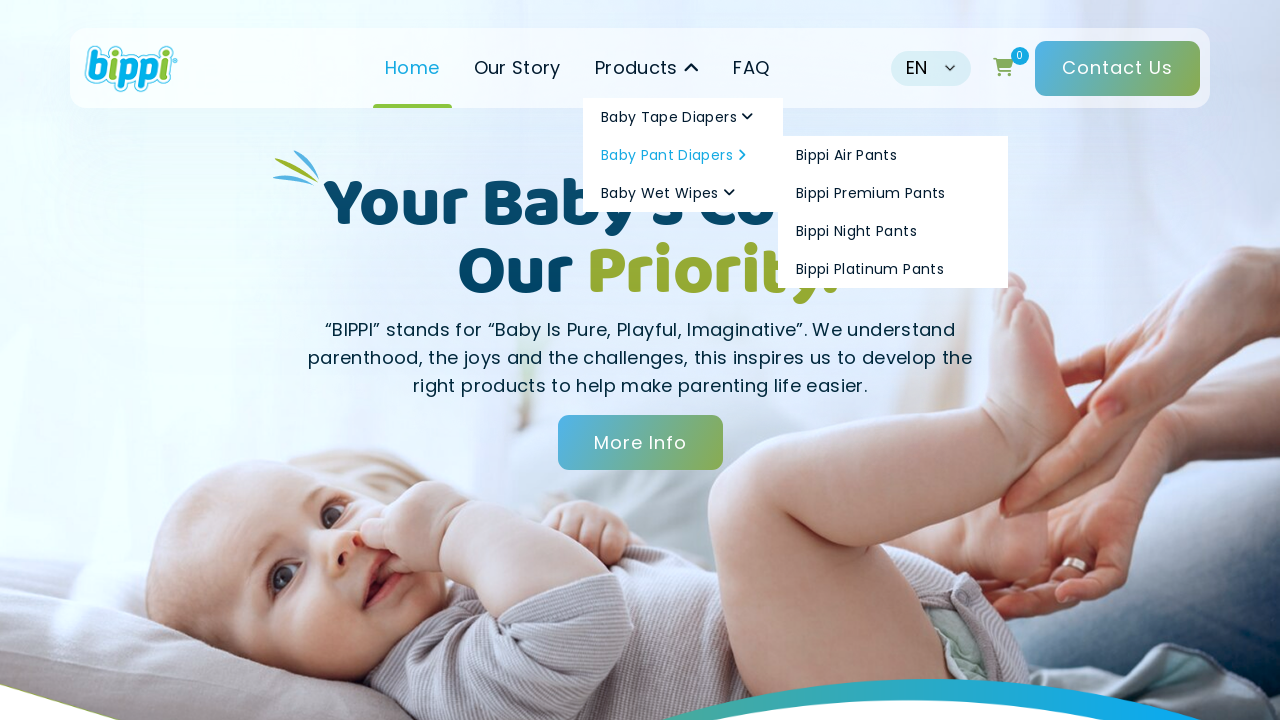

Hovered over subcategory 2 under category 2 at (893, 193) on #menu-header-menu > li.navitem.has-children > ul > li:nth-child(2) > ul > li:nth
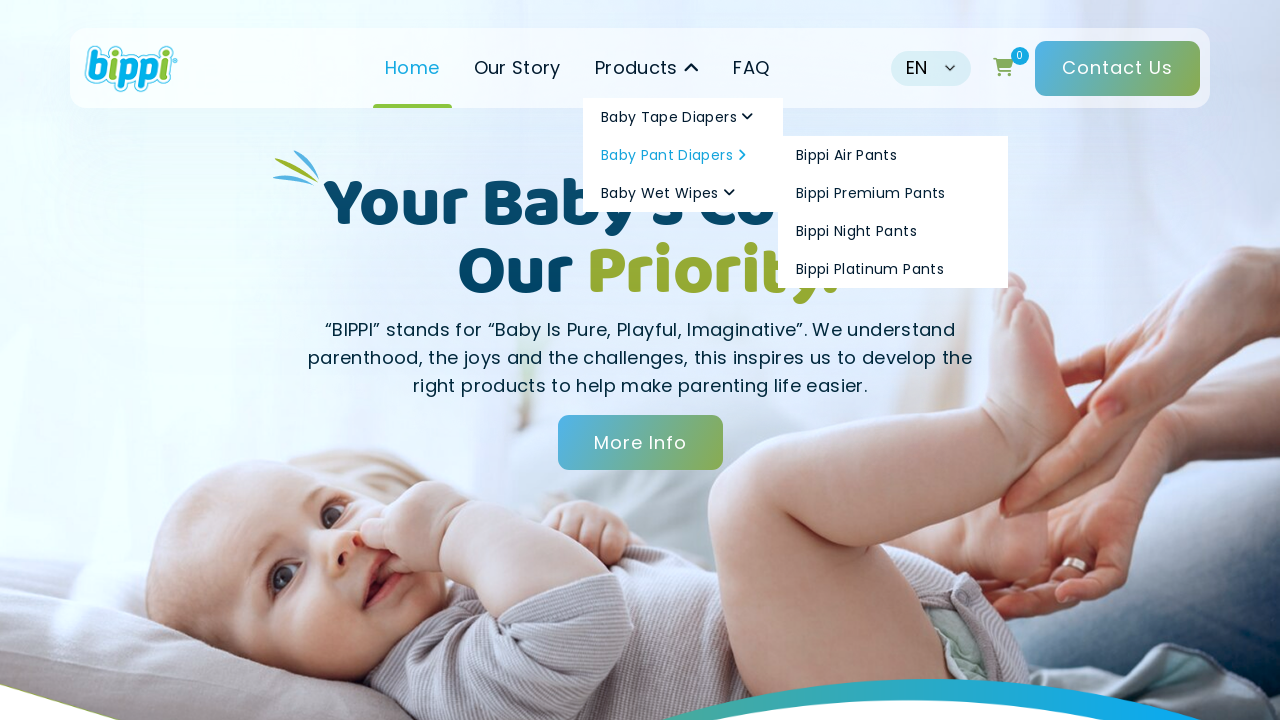

Waited 1000ms for subcategory to become interactive
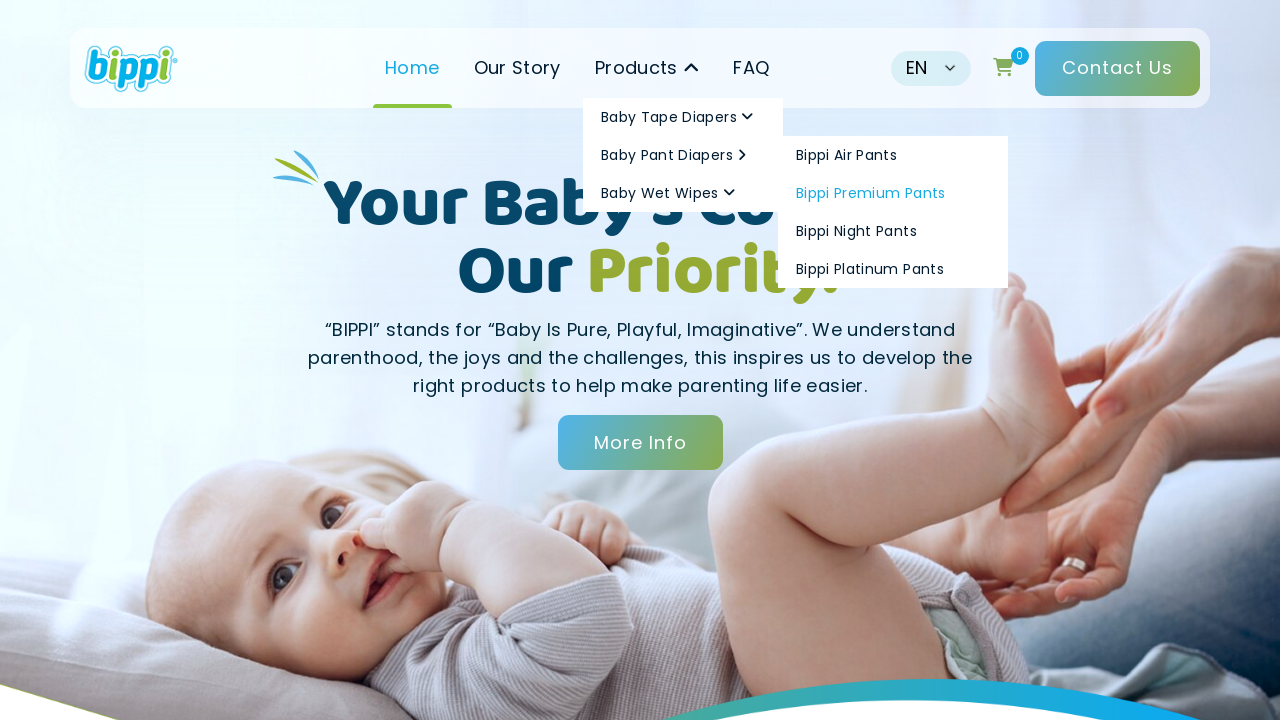

Clicked on subcategory 2 under category 2 at (893, 193) on #menu-header-menu > li.navitem.has-children > ul > li:nth-child(2) > ul > li:nth
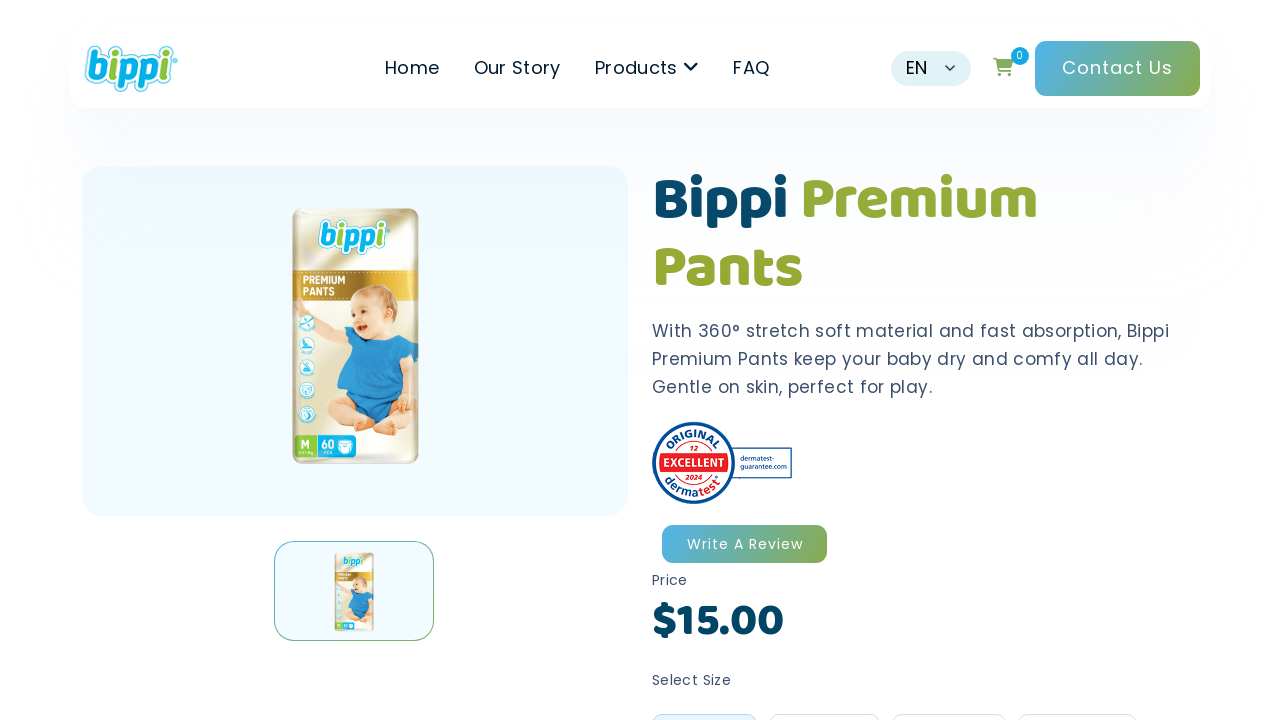

Waited 2000ms for subcategory page to load
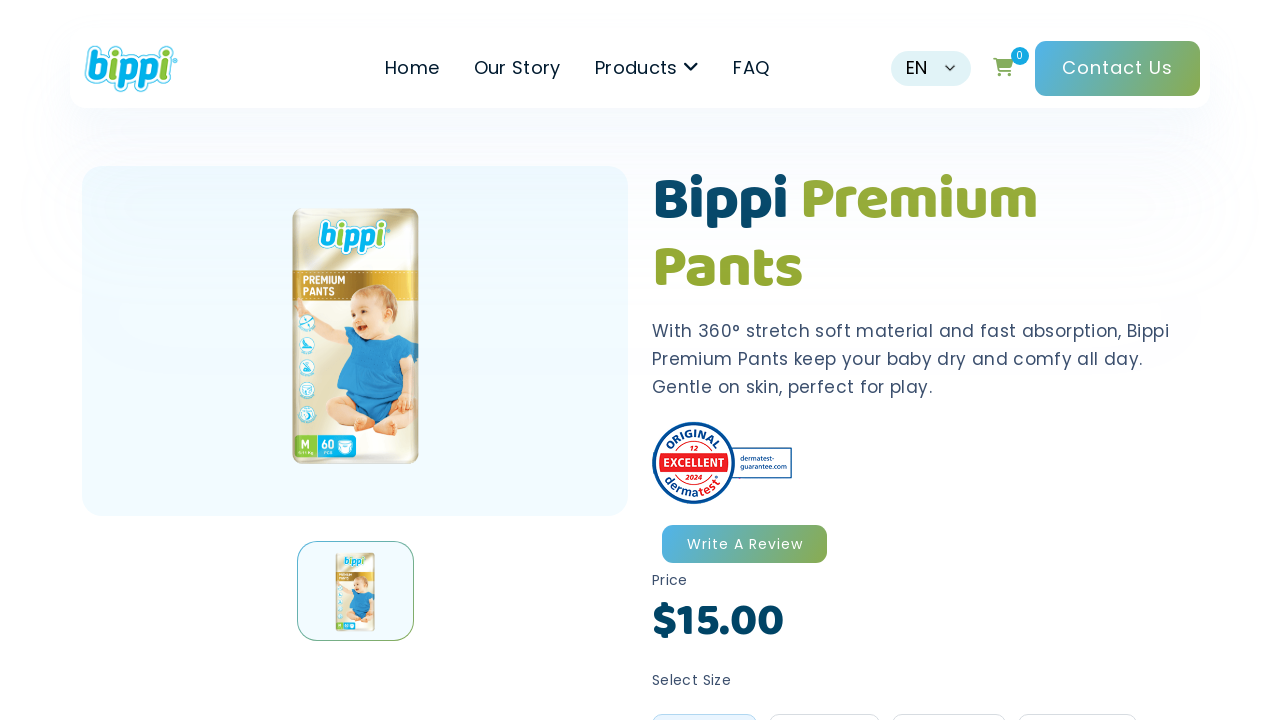

Navigated back to main page for next menu iteration
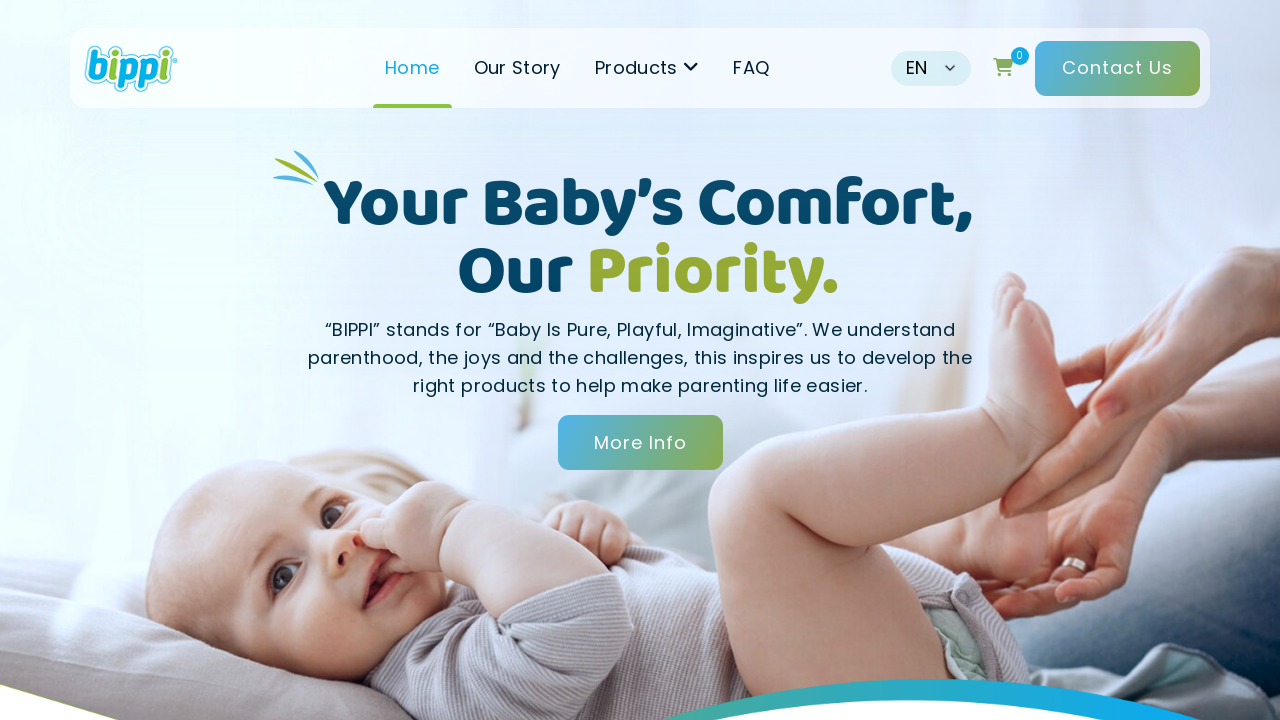

Hovered over main menu item at (647, 68) on #menu-header-menu > li.navitem.has-children > a
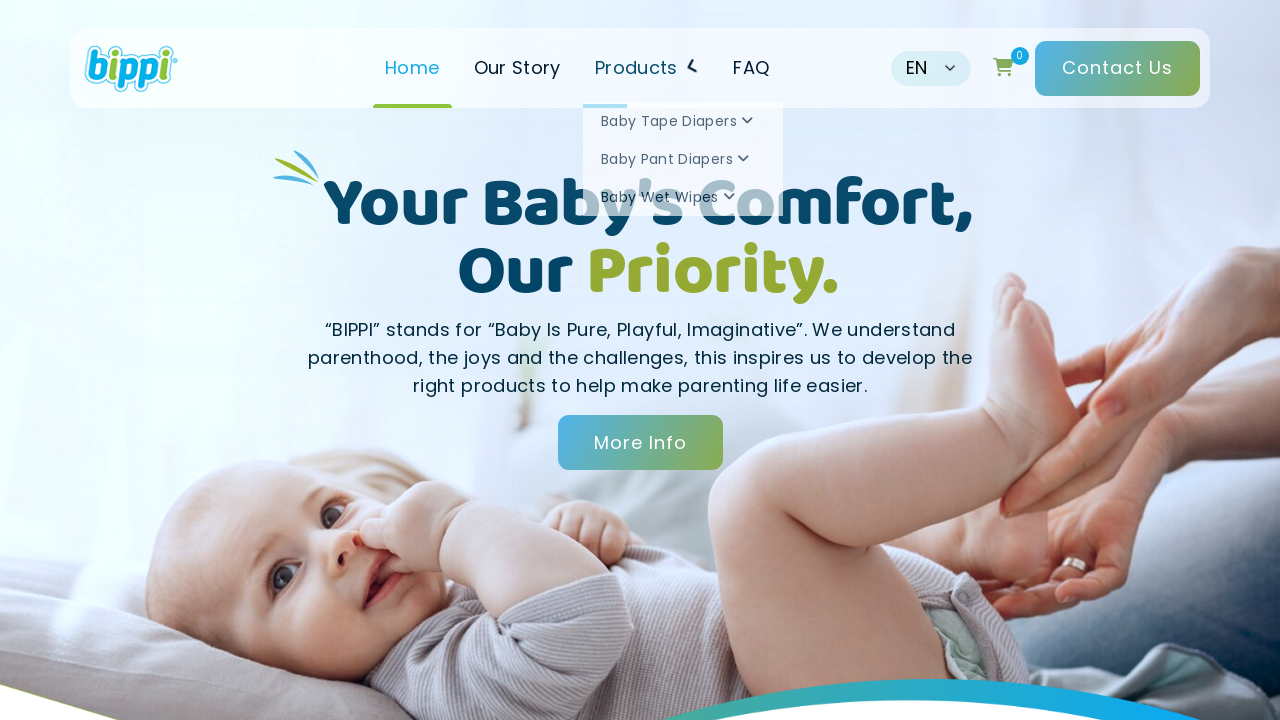

Waited 1000ms for main menu to expand
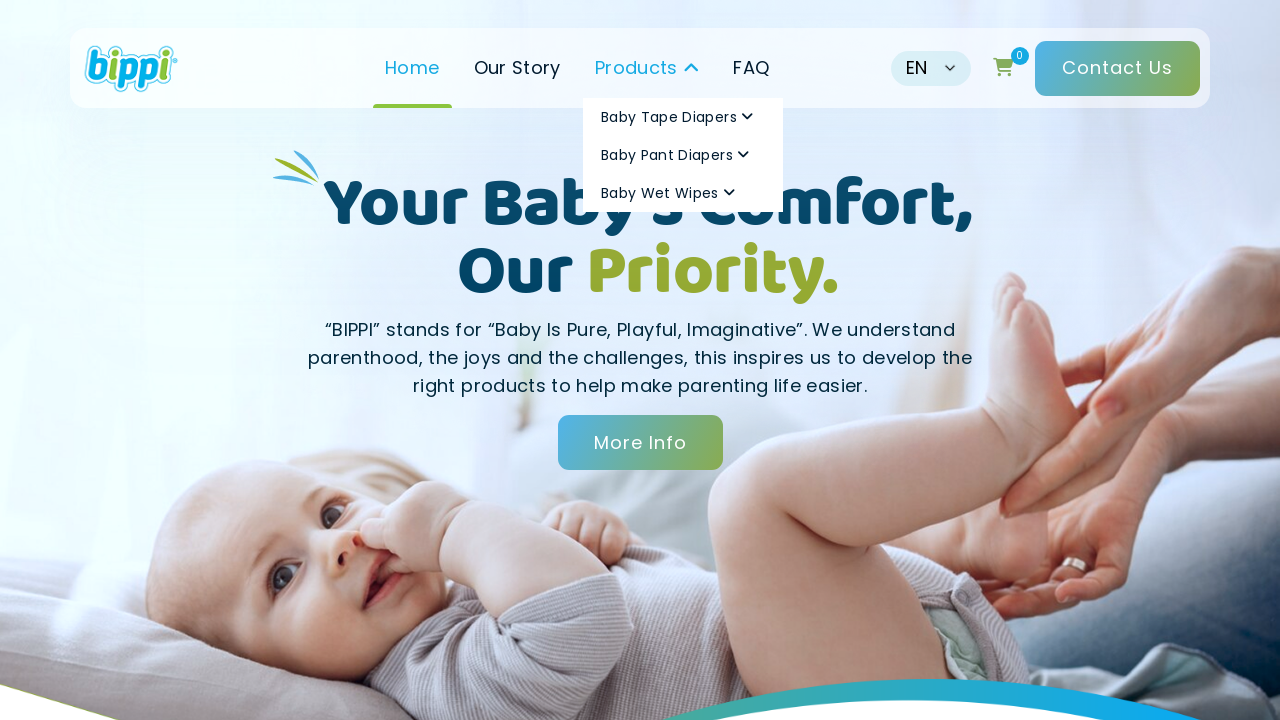

Hovered over category 2 in navigation menu at (683, 155) on #menu-header-menu > li.navitem.has-children > ul > li:nth-child(2) > a
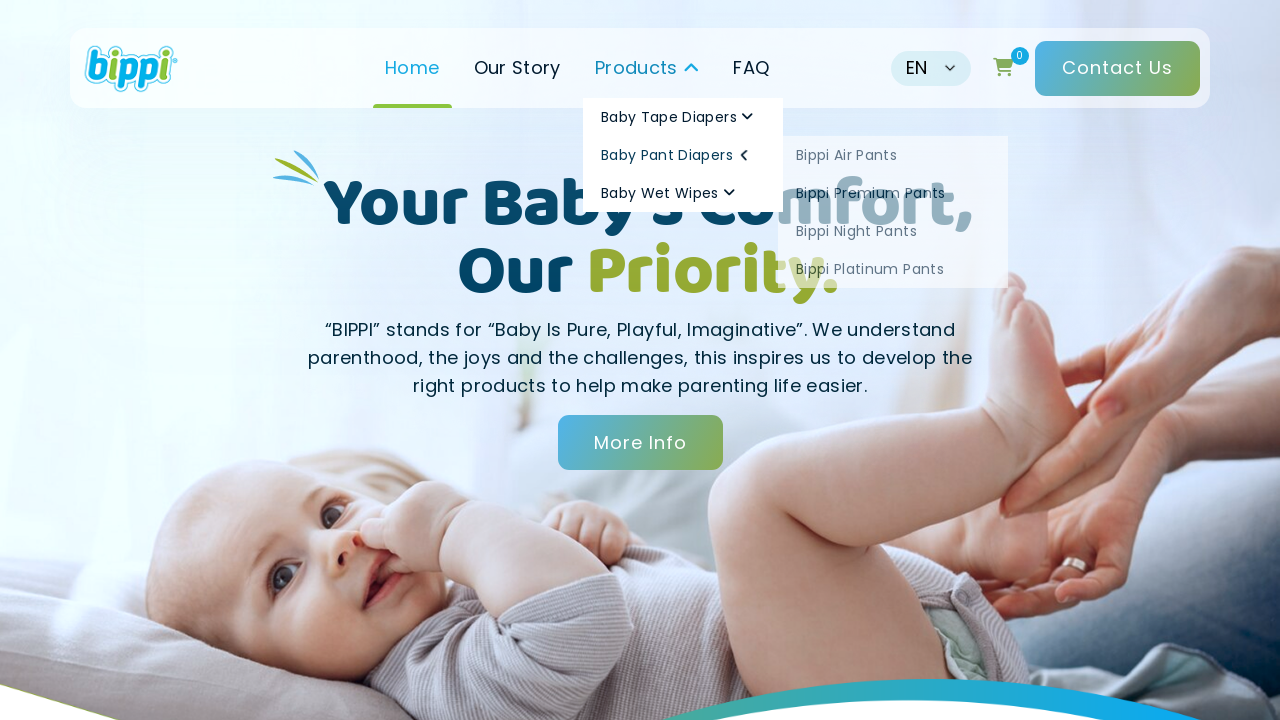

Waited 1000ms for category submenu to expand
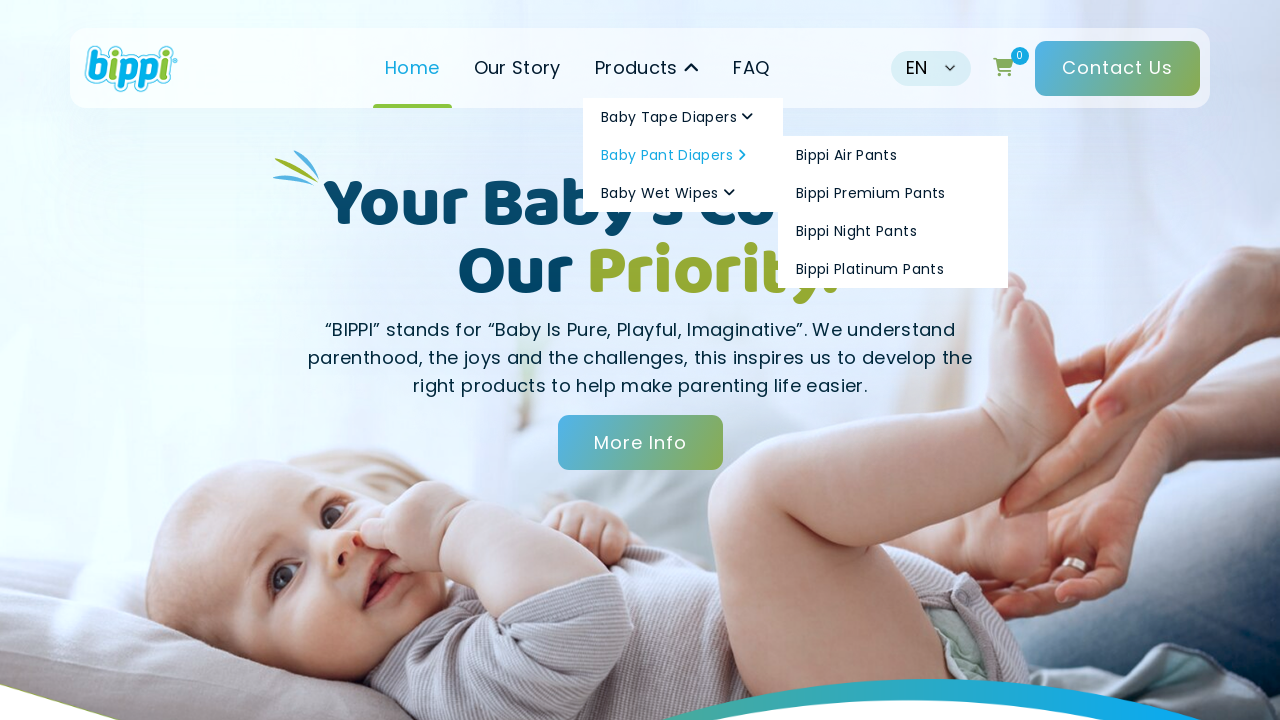

Hovered over subcategory 3 under category 2 at (893, 231) on #menu-header-menu > li.navitem.has-children > ul > li:nth-child(2) > ul > li:nth
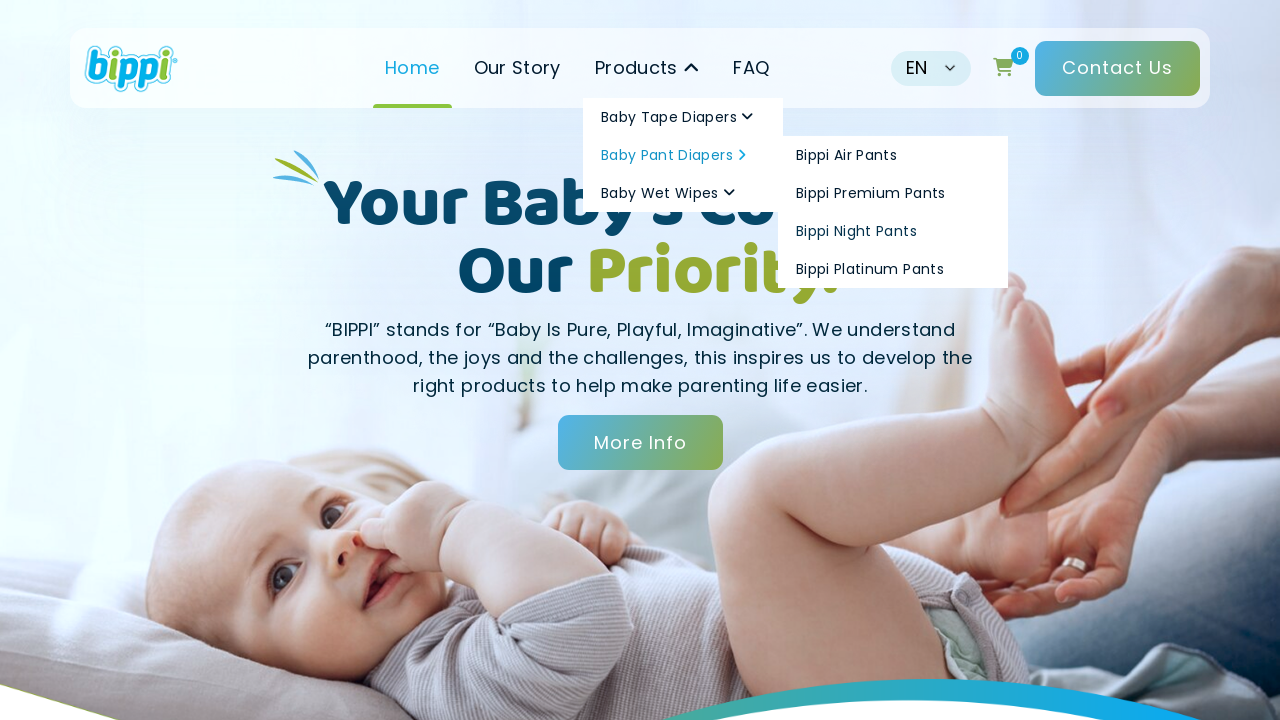

Waited 1000ms for subcategory to become interactive
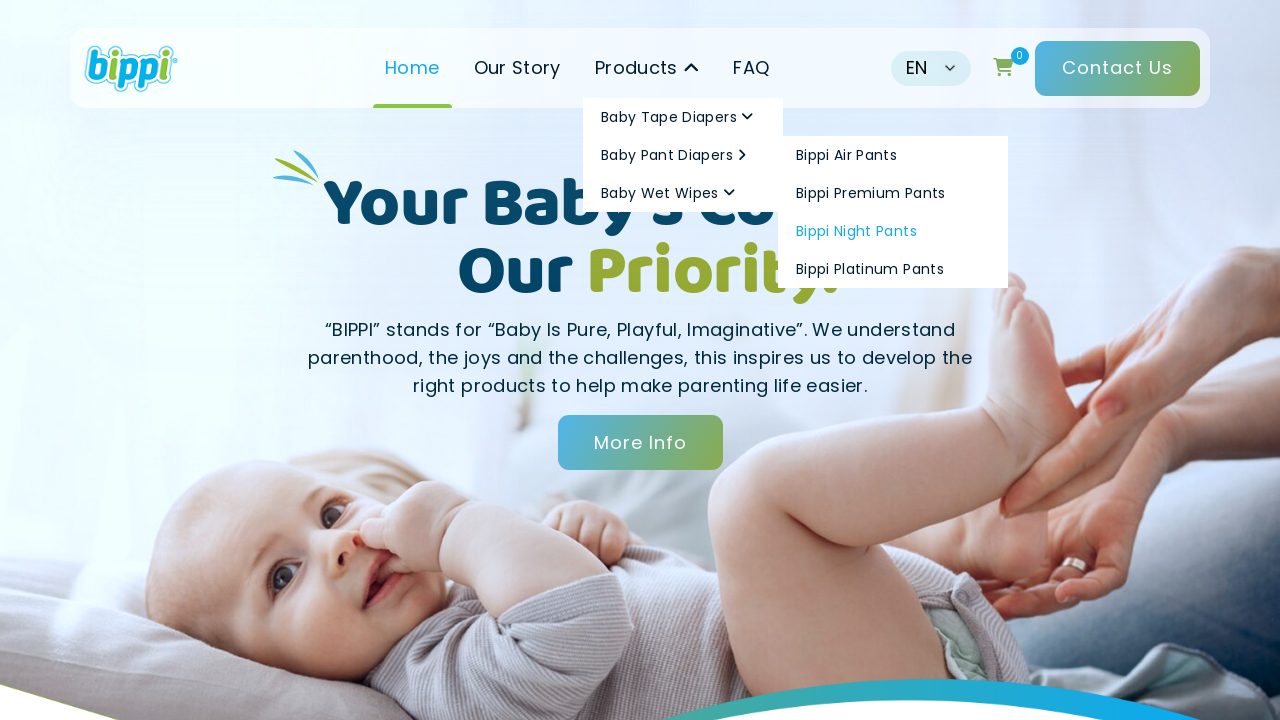

Clicked on subcategory 3 under category 2 at (893, 231) on #menu-header-menu > li.navitem.has-children > ul > li:nth-child(2) > ul > li:nth
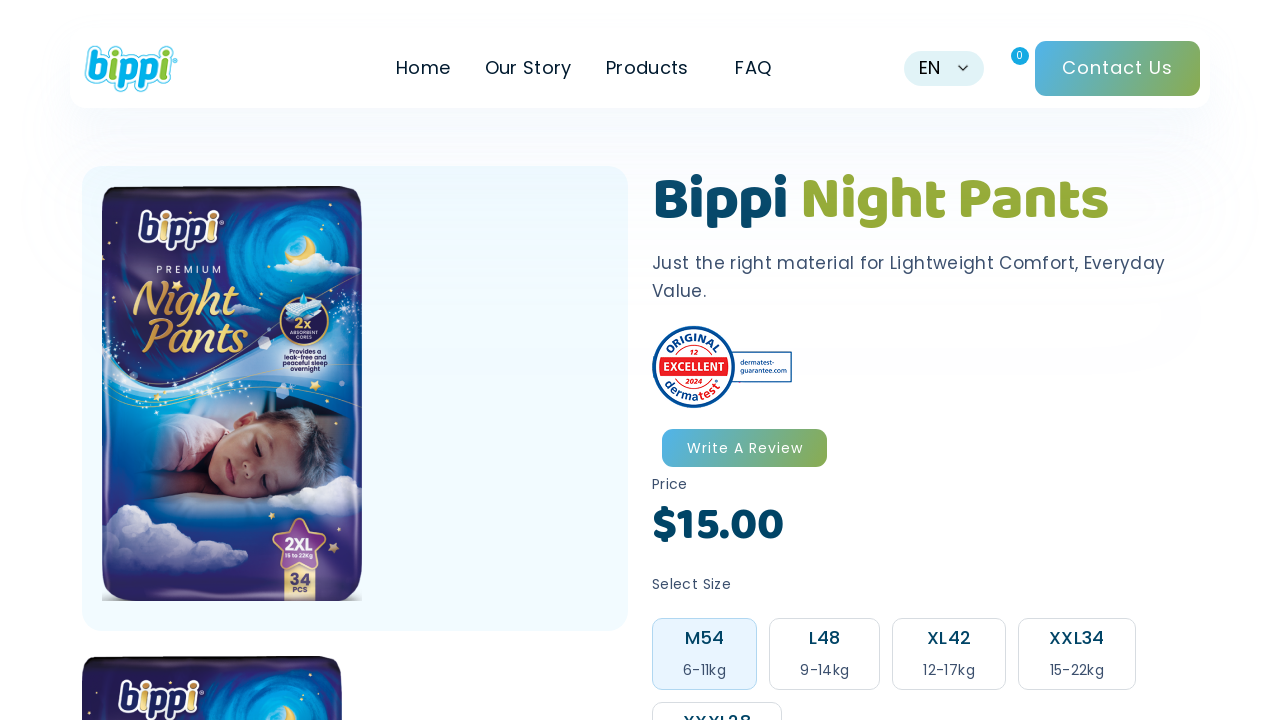

Waited 2000ms for subcategory page to load
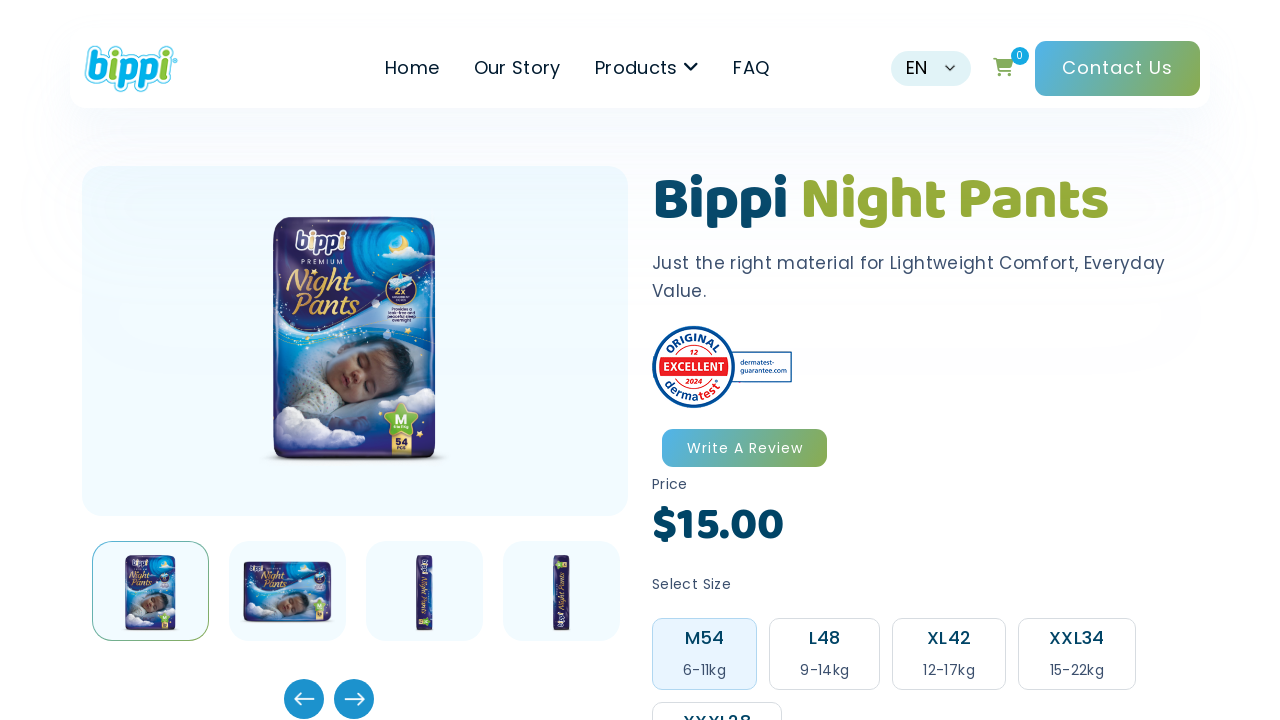

Navigated back to main page for next menu iteration
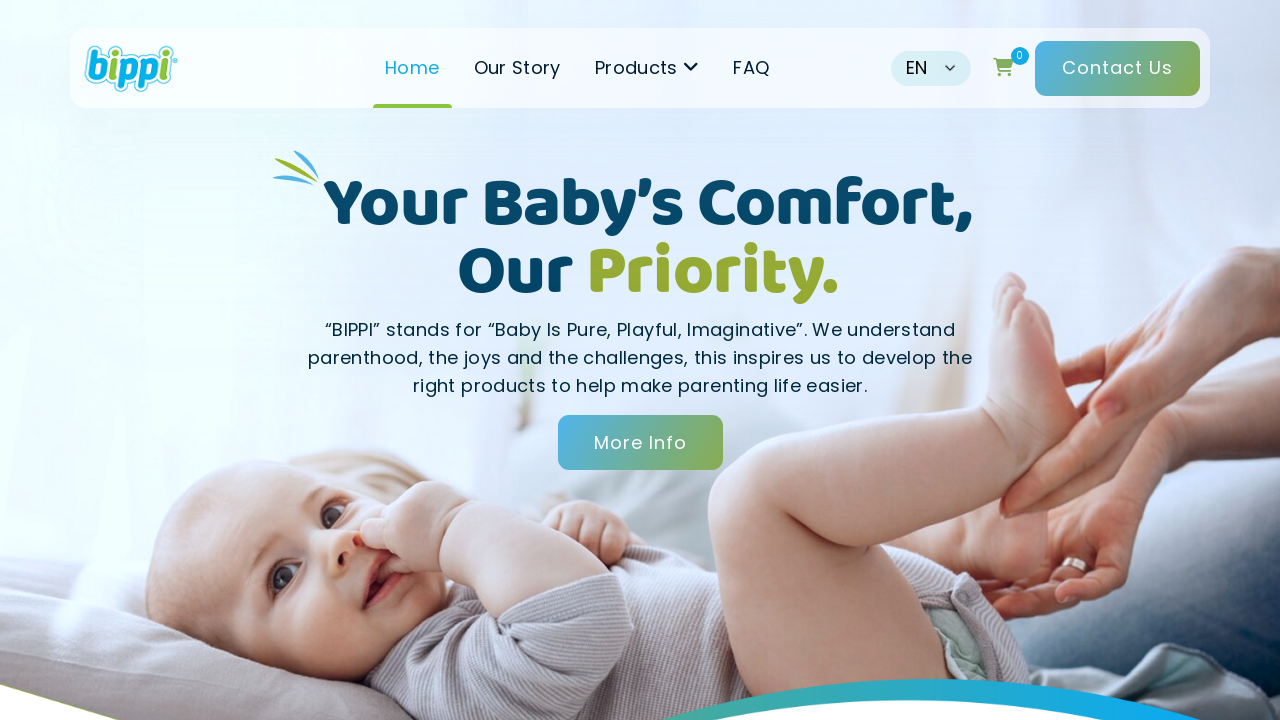

Hovered over main menu item at (647, 68) on #menu-header-menu > li.navitem.has-children > a
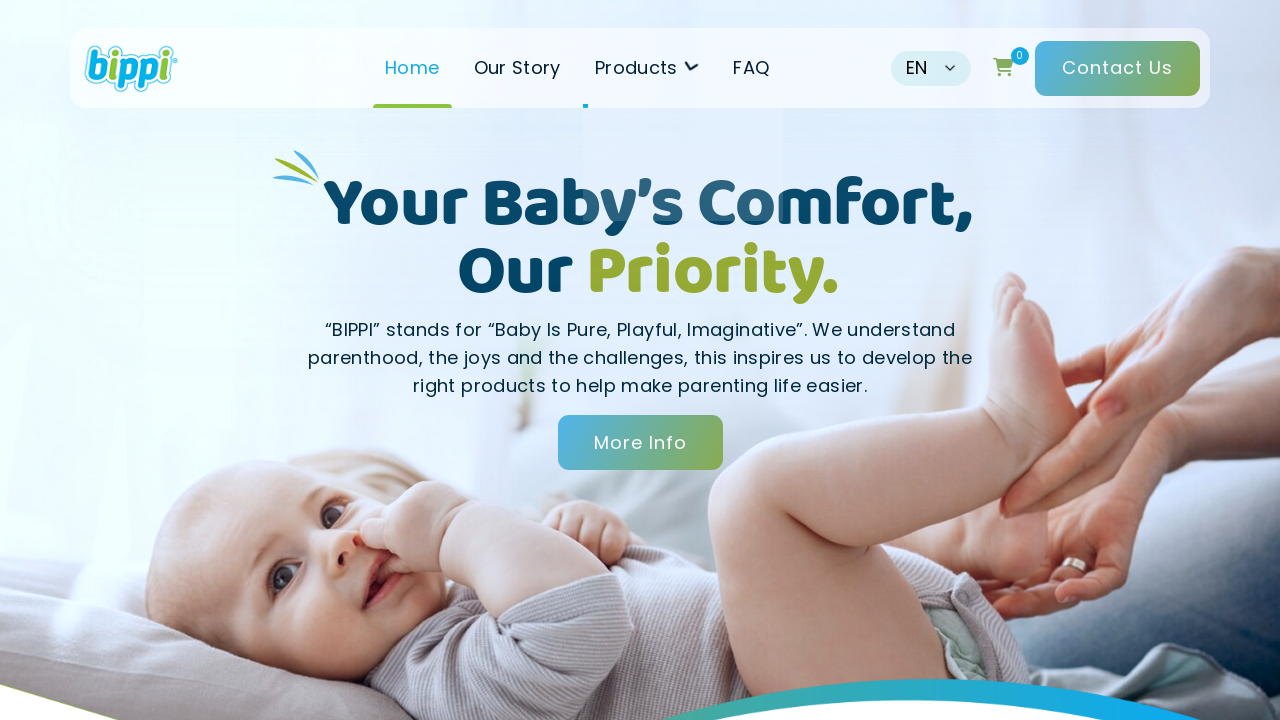

Waited 1000ms for main menu to expand
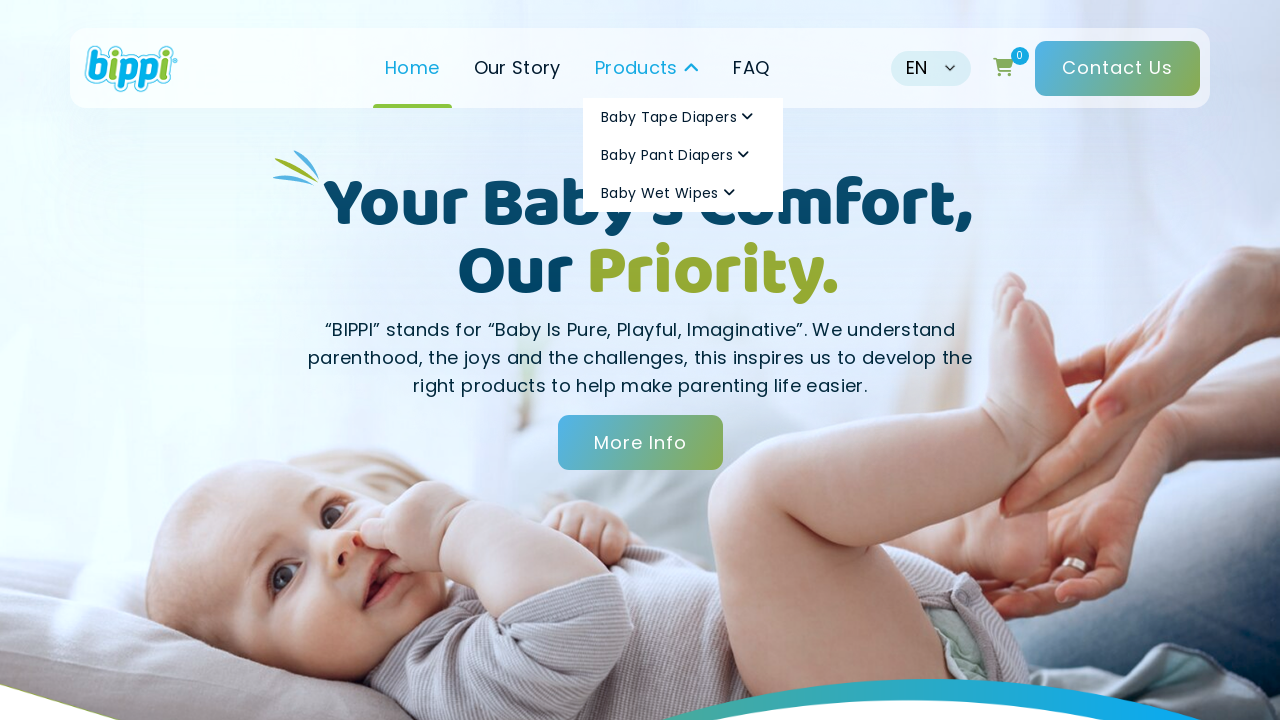

Hovered over category 2 in navigation menu at (683, 155) on #menu-header-menu > li.navitem.has-children > ul > li:nth-child(2) > a
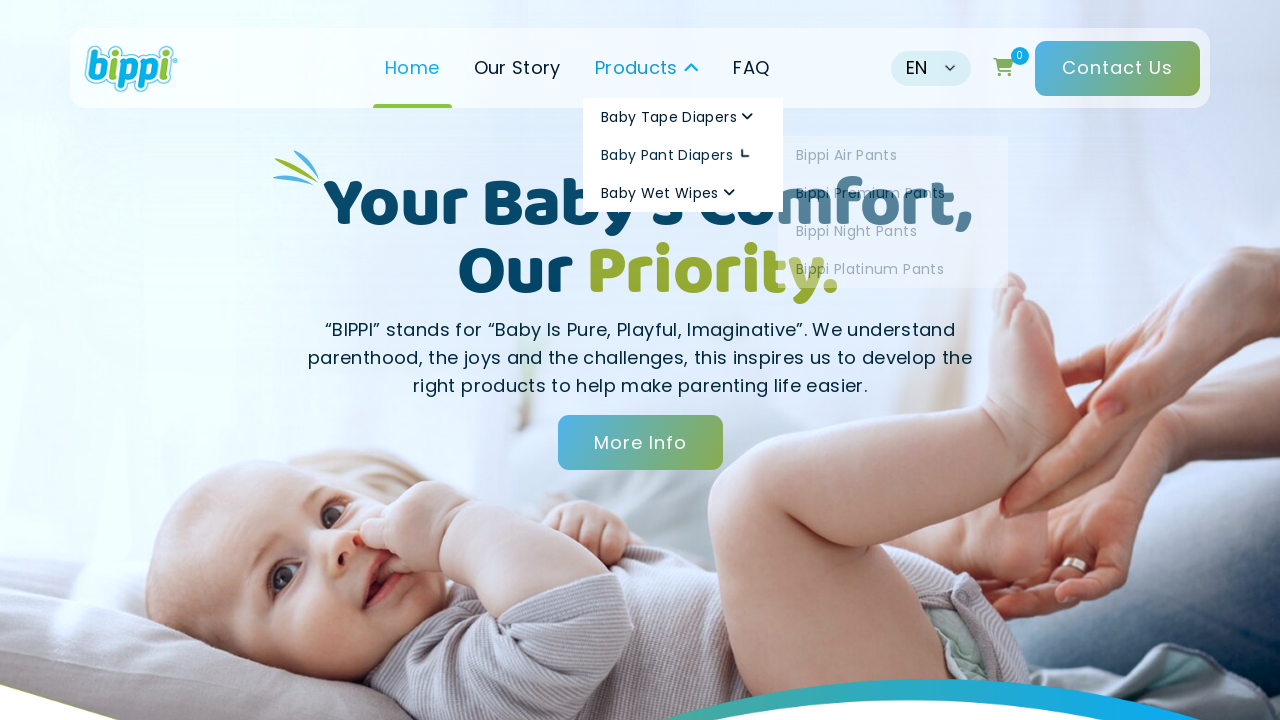

Waited 1000ms for category submenu to expand
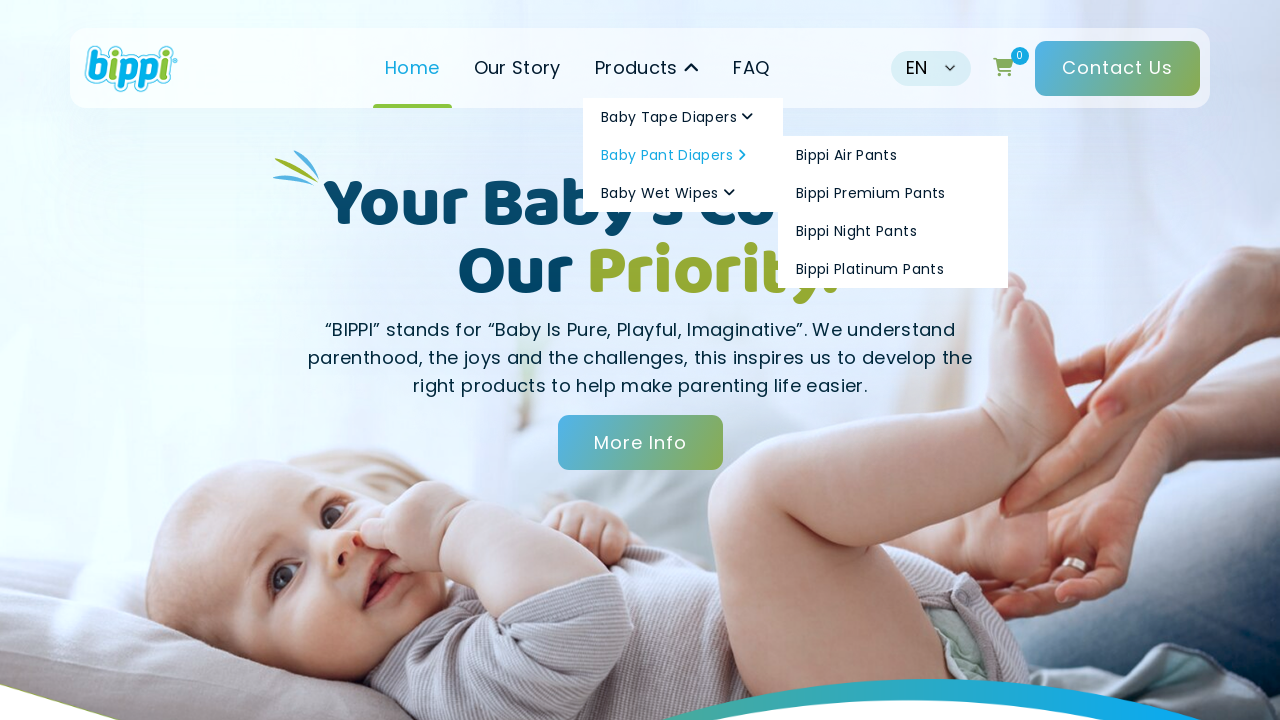

Hovered over subcategory 4 under category 2 at (893, 269) on #menu-header-menu > li.navitem.has-children > ul > li:nth-child(2) > ul > li:nth
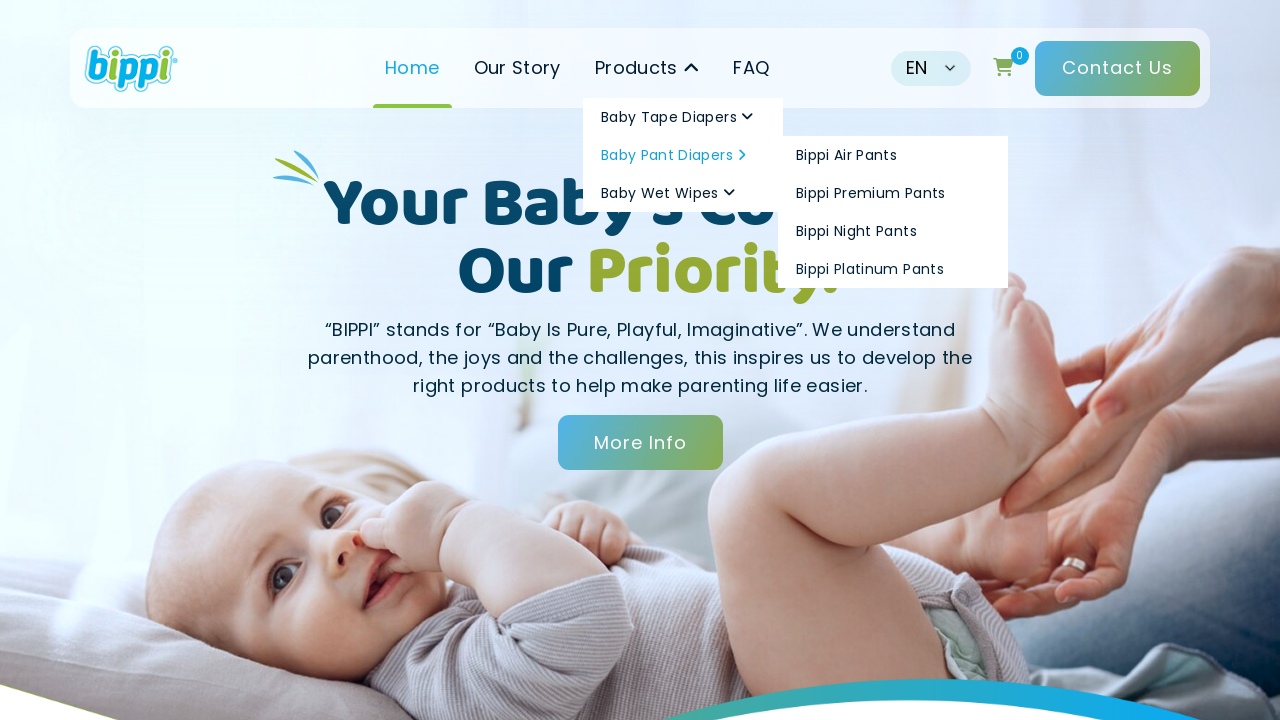

Waited 1000ms for subcategory to become interactive
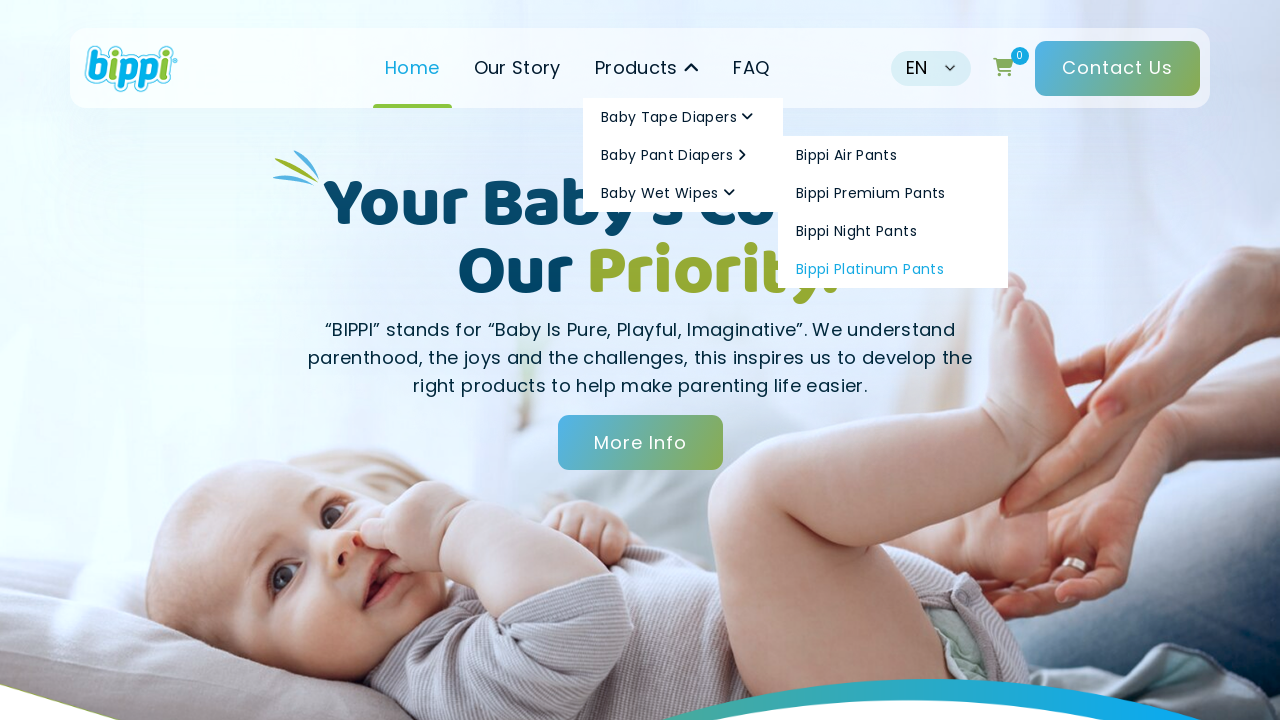

Clicked on subcategory 4 under category 2 at (893, 269) on #menu-header-menu > li.navitem.has-children > ul > li:nth-child(2) > ul > li:nth
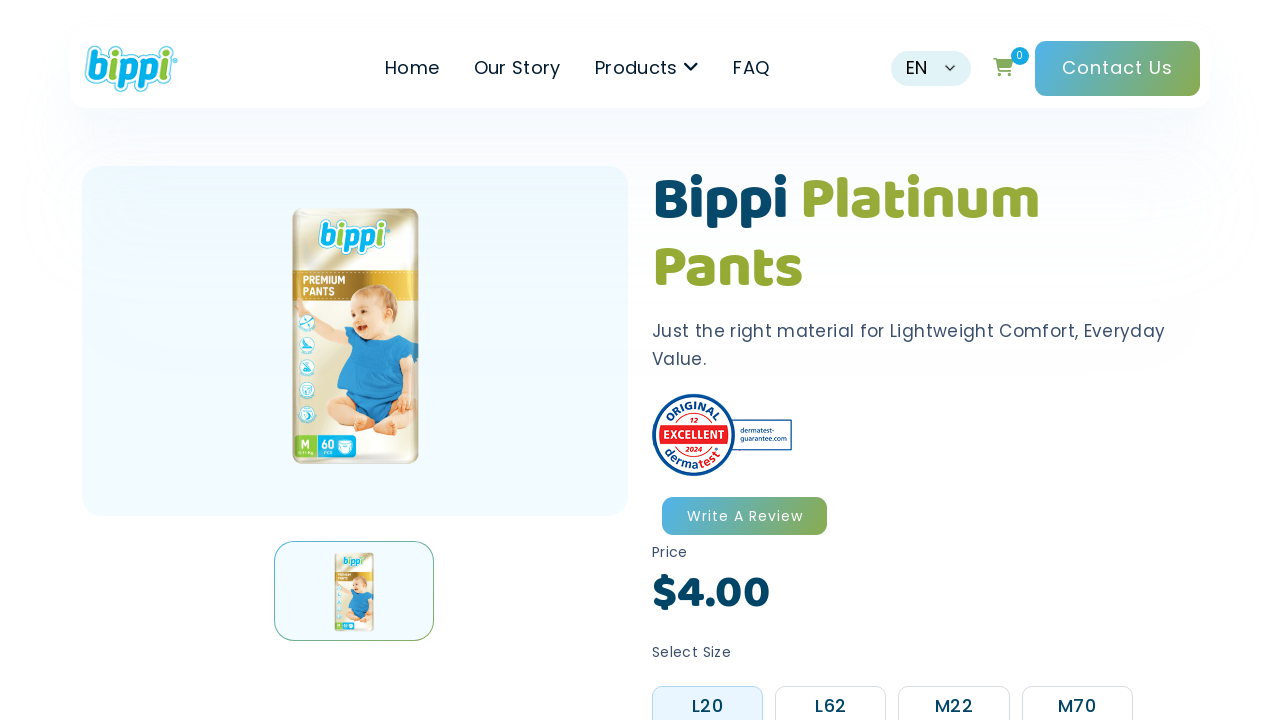

Waited 2000ms for subcategory page to load
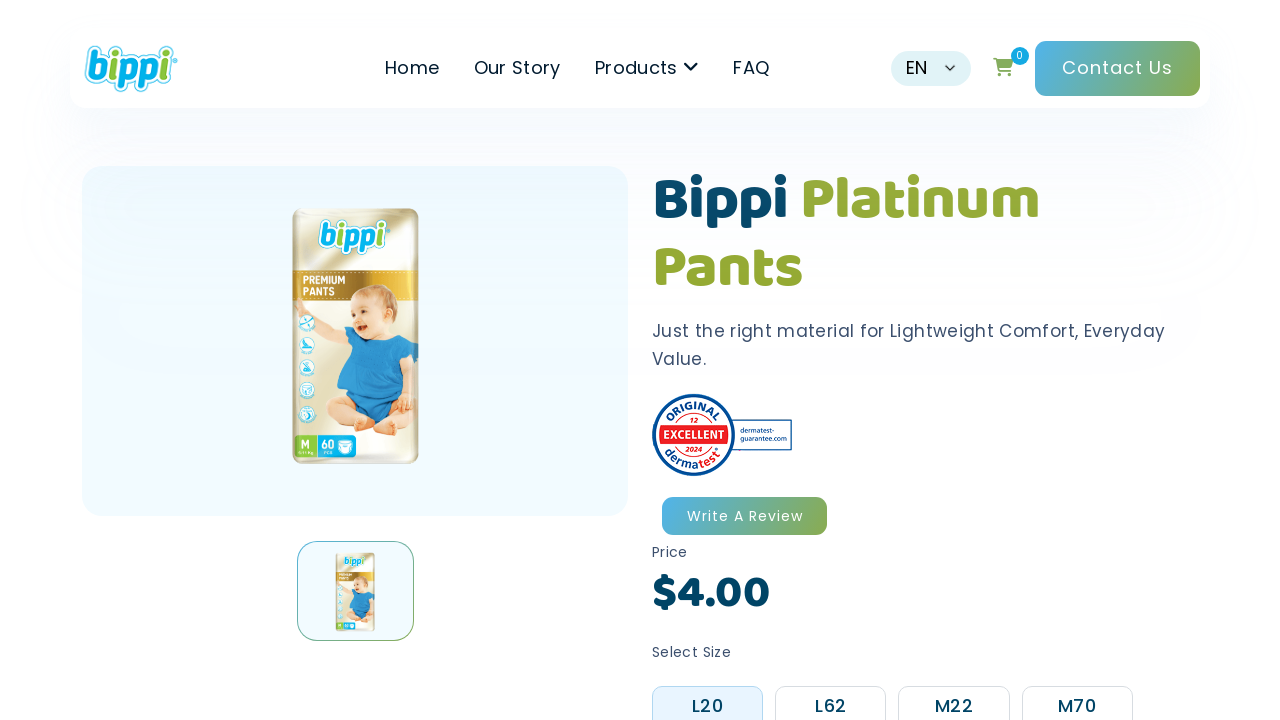

Navigated back to main page for next menu iteration
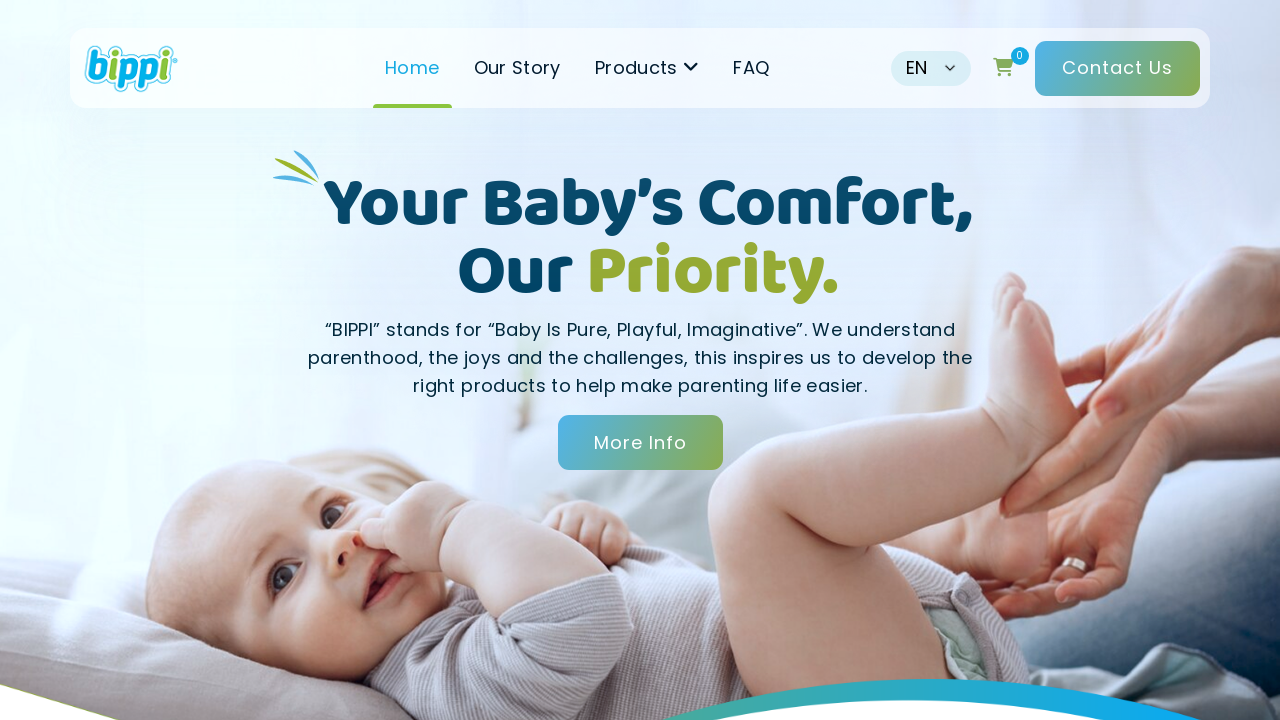

Hovered over main menu item at (647, 68) on #menu-header-menu > li.navitem.has-children > a
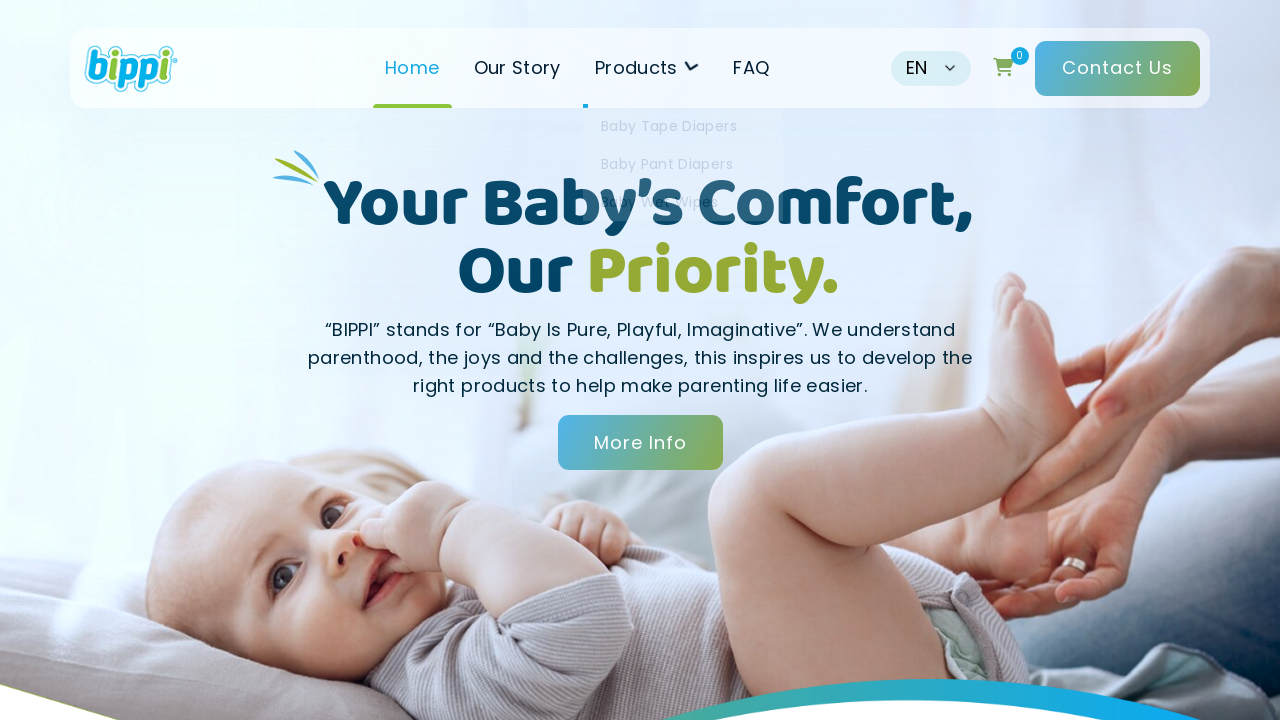

Waited 1000ms for main menu to expand
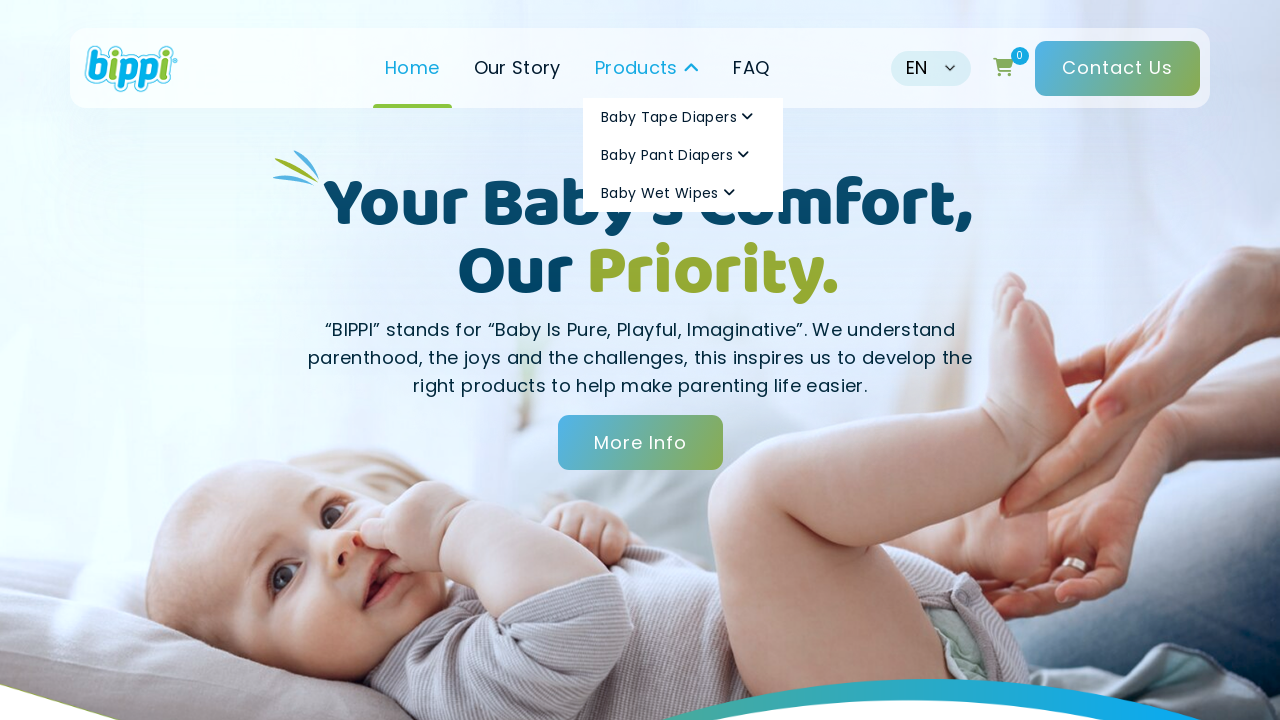

Hovered over category 3 in navigation menu at (683, 193) on #menu-header-menu > li.navitem.has-children > ul > li:nth-child(3) > a
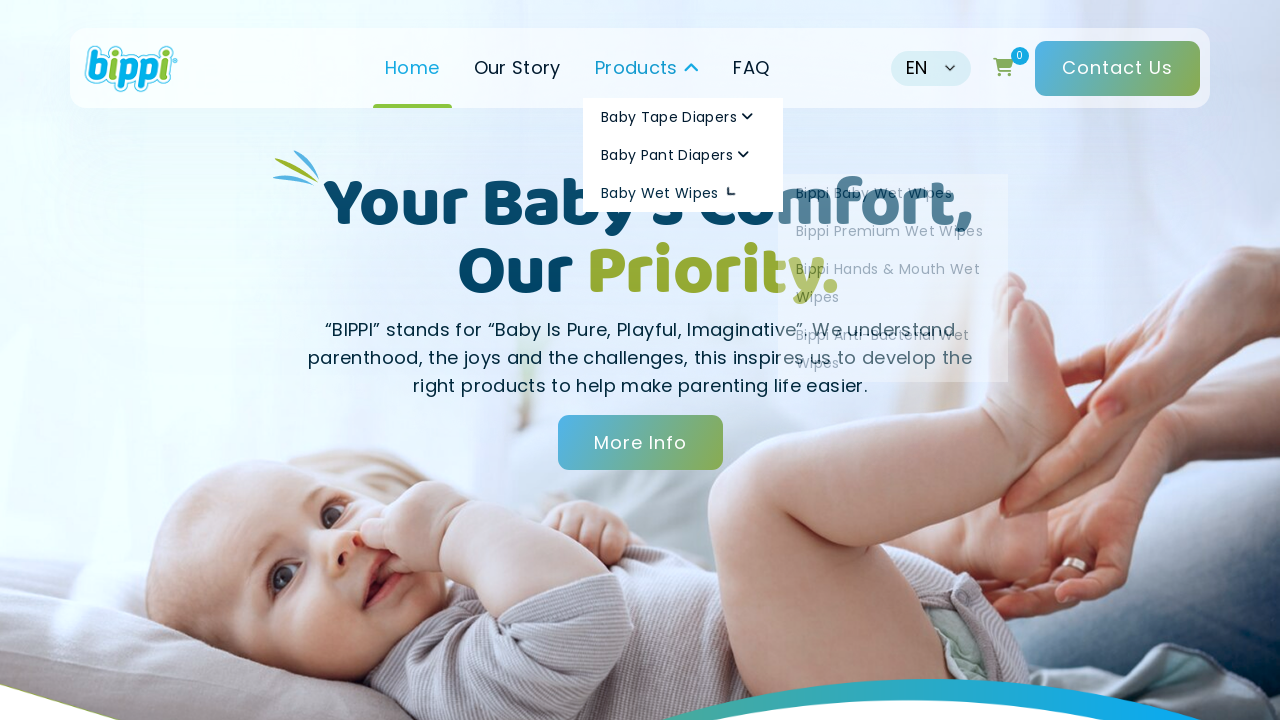

Waited 1000ms for category submenu to expand
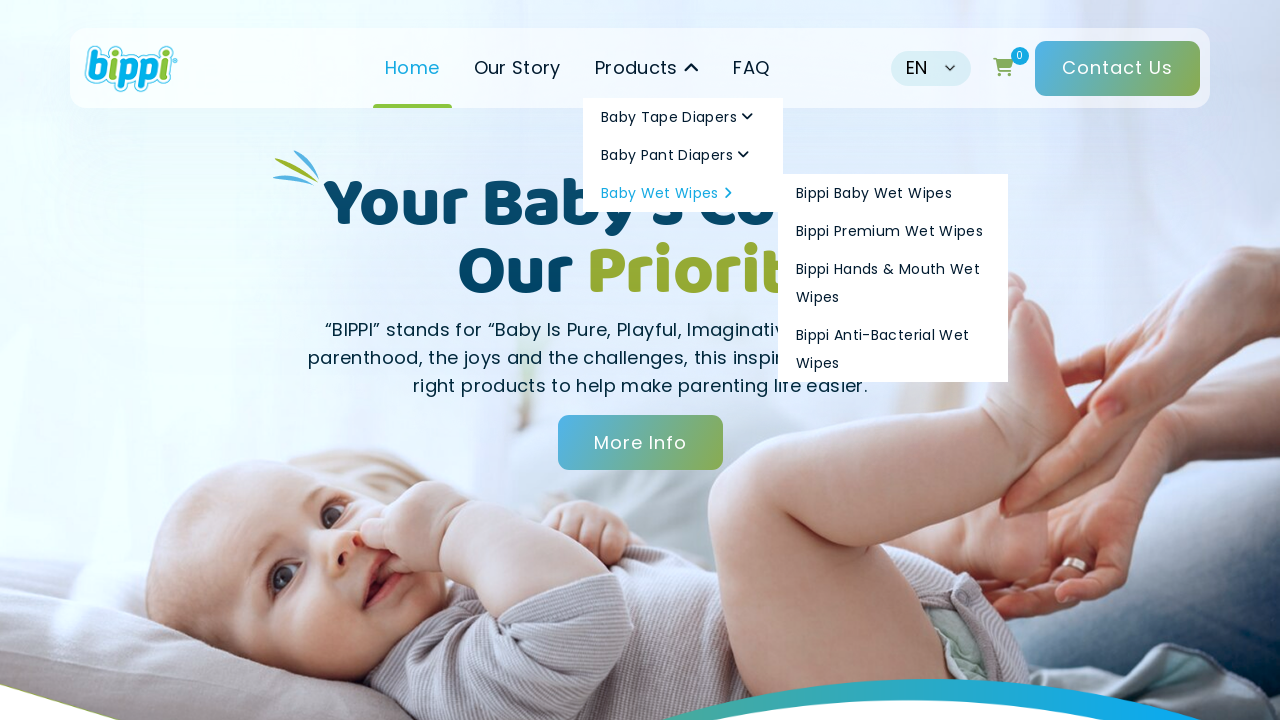

Hovered over subcategory 1 under category 3 at (893, 193) on #menu-header-menu > li.navitem.has-children > ul > li:nth-child(3) > ul > li:nth
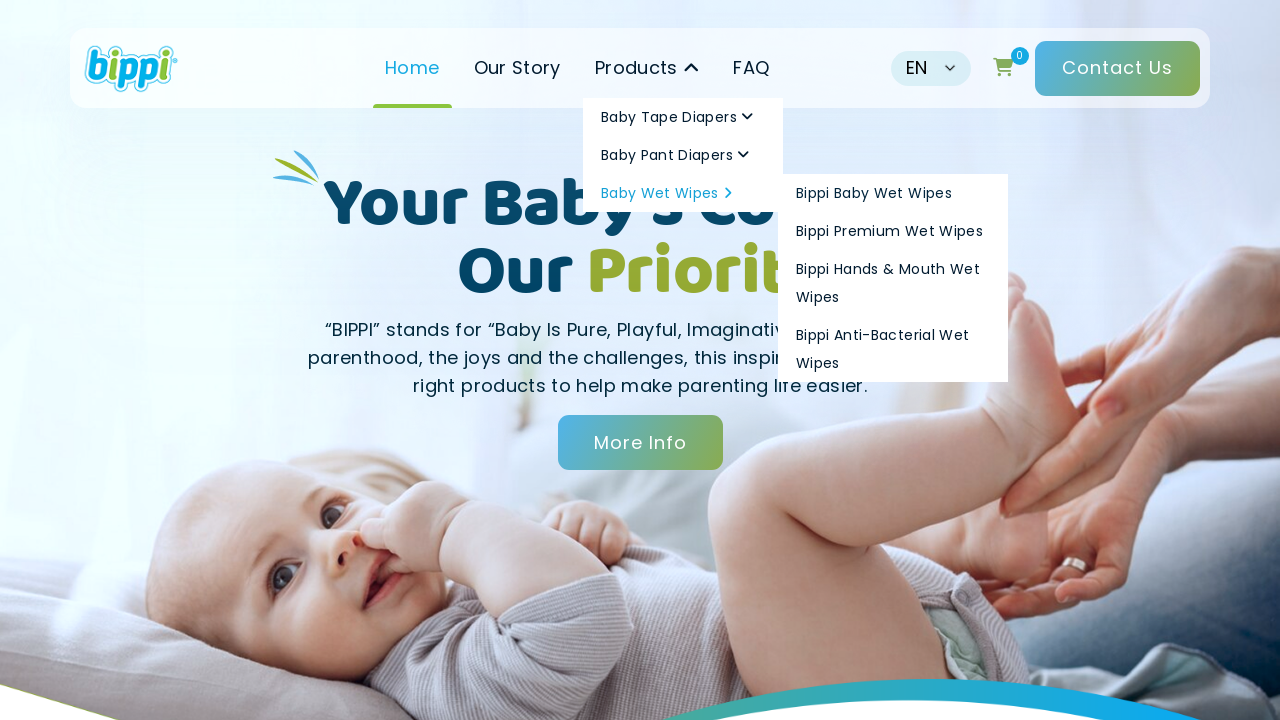

Waited 1000ms for subcategory to become interactive
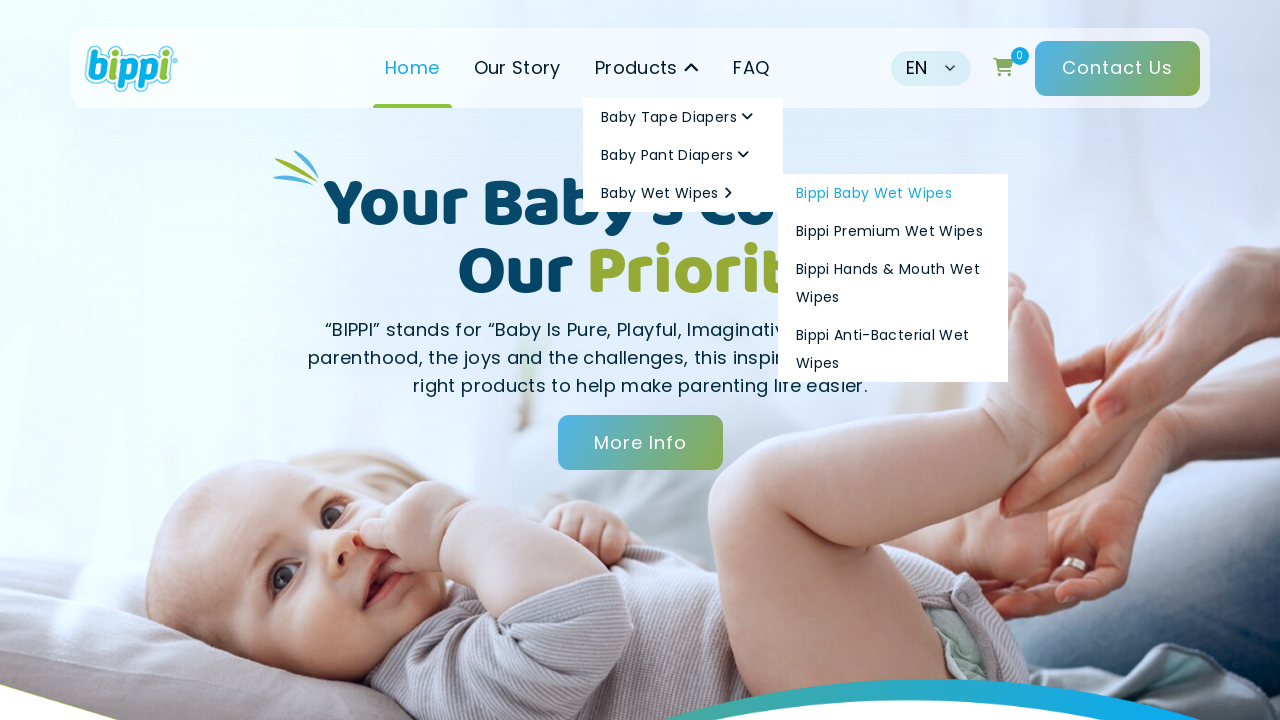

Clicked on subcategory 1 under category 3 at (893, 193) on #menu-header-menu > li.navitem.has-children > ul > li:nth-child(3) > ul > li:nth
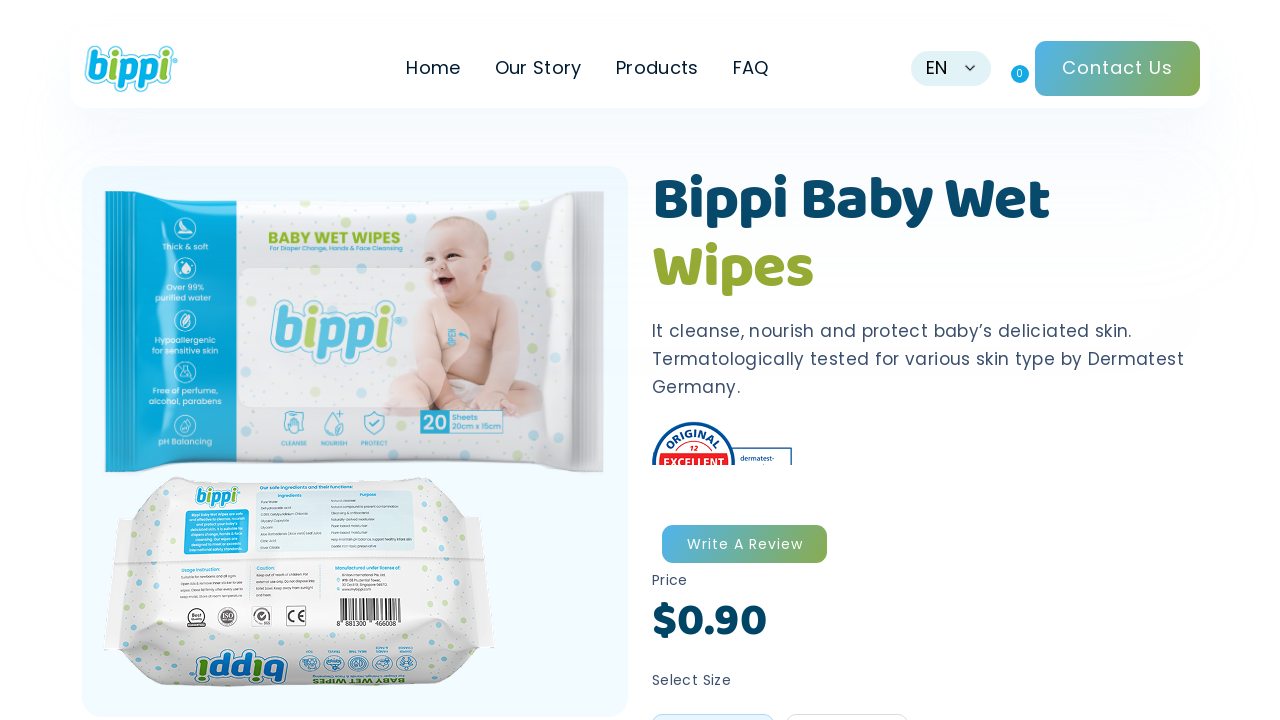

Waited 2000ms for subcategory page to load
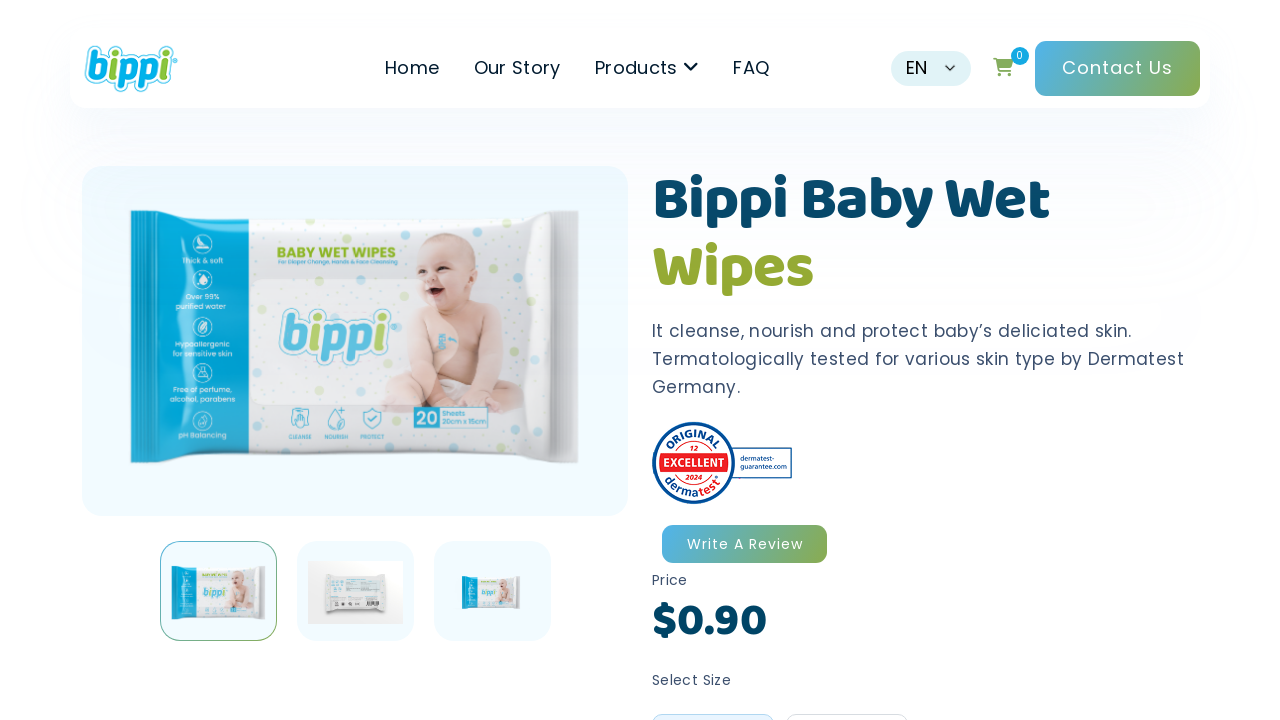

Navigated back to main page for next menu iteration
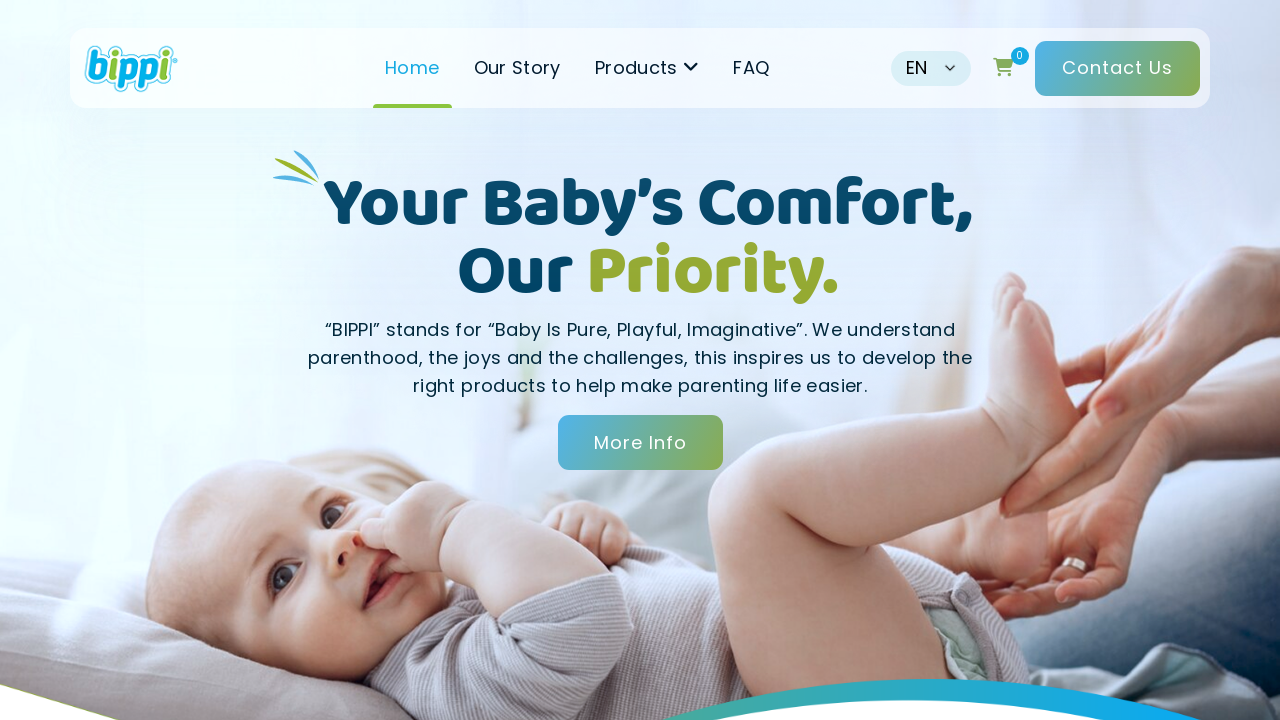

Hovered over main menu item at (647, 68) on #menu-header-menu > li.navitem.has-children > a
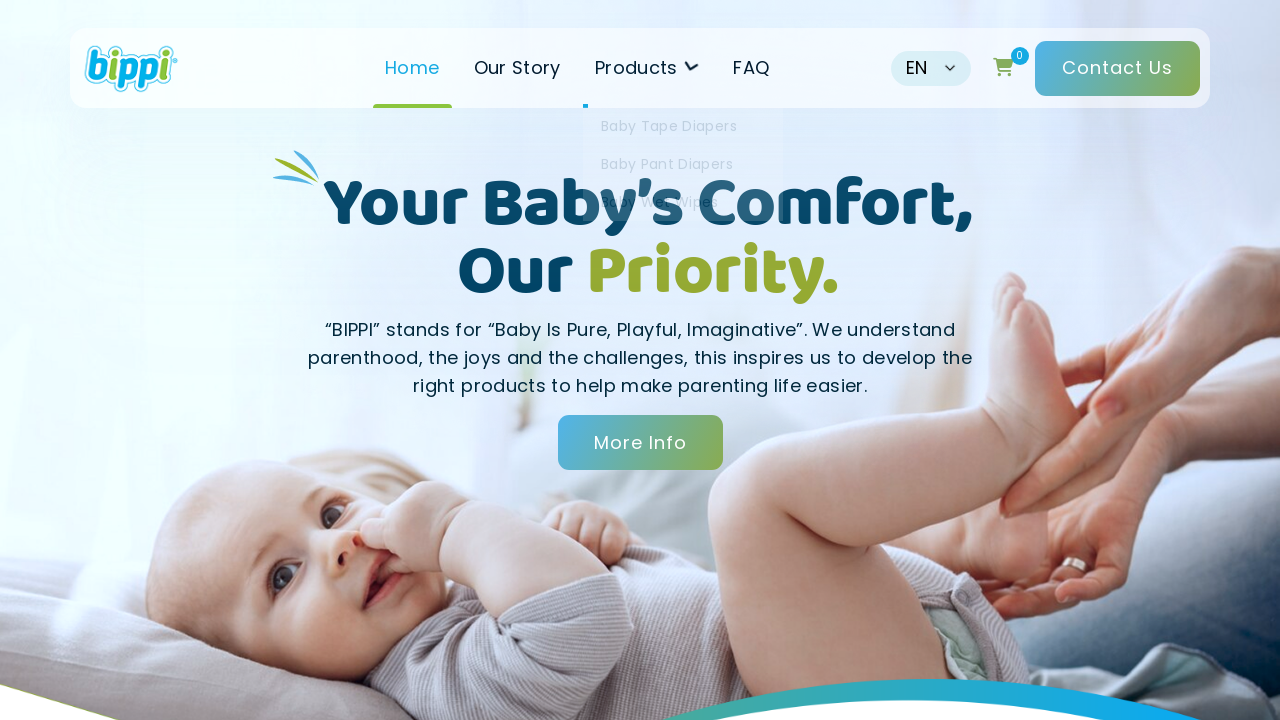

Waited 1000ms for main menu to expand
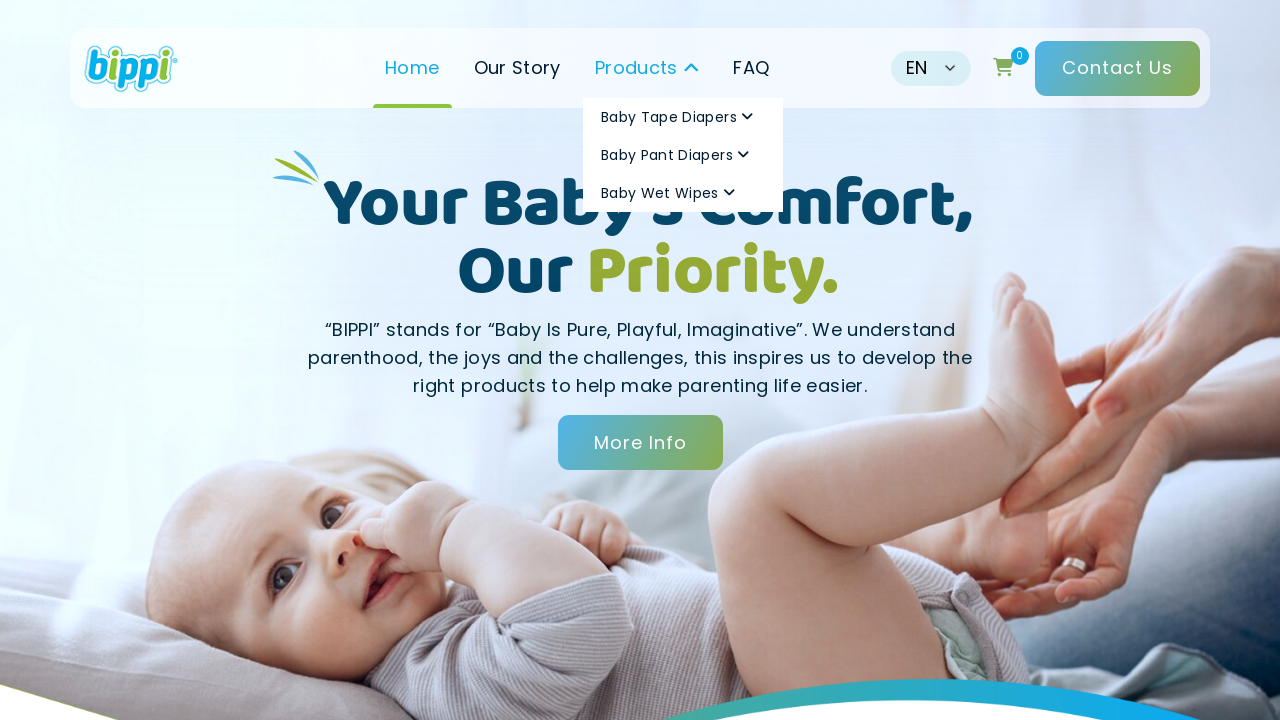

Hovered over category 3 in navigation menu at (683, 193) on #menu-header-menu > li.navitem.has-children > ul > li:nth-child(3) > a
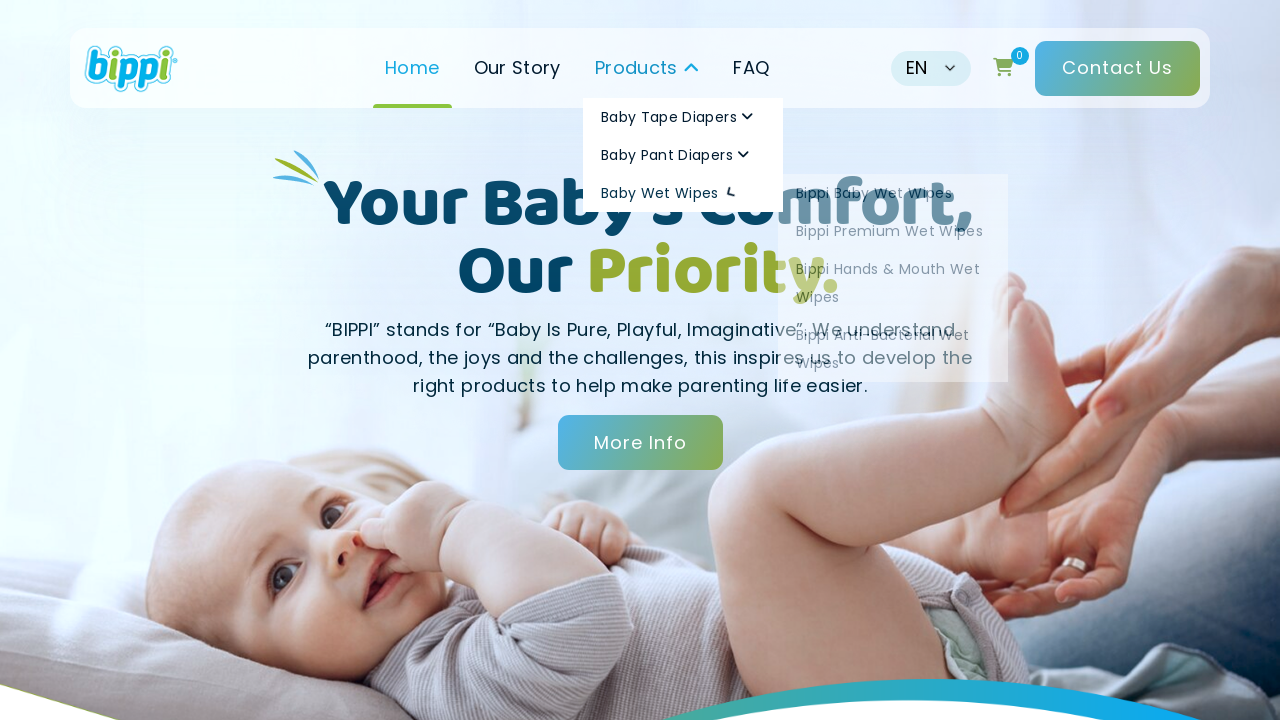

Waited 1000ms for category submenu to expand
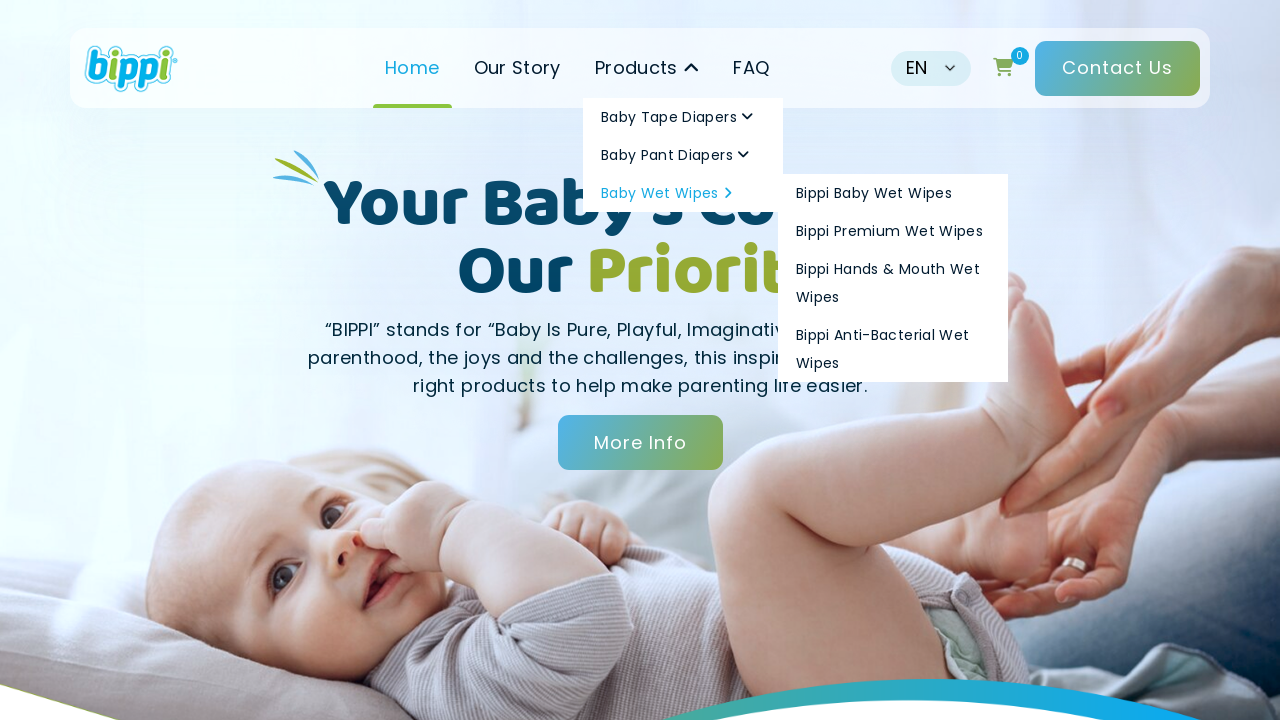

Hovered over subcategory 2 under category 3 at (893, 231) on #menu-header-menu > li.navitem.has-children > ul > li:nth-child(3) > ul > li:nth
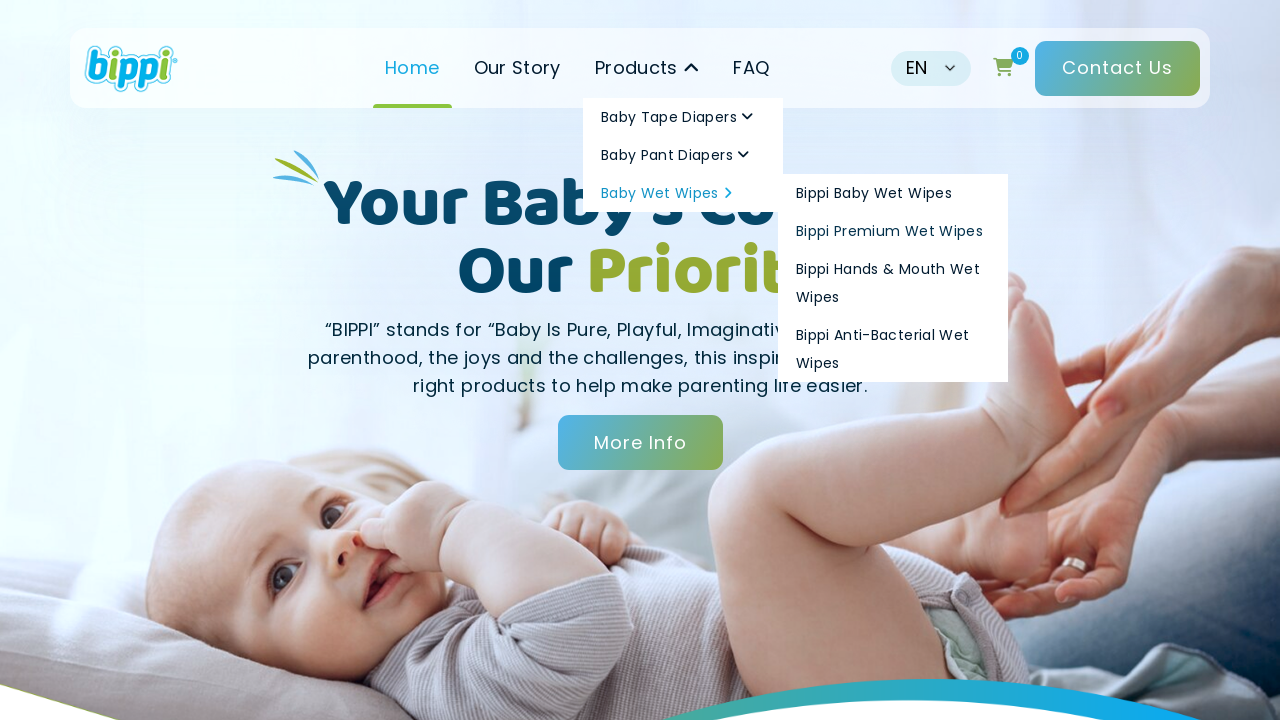

Waited 1000ms for subcategory to become interactive
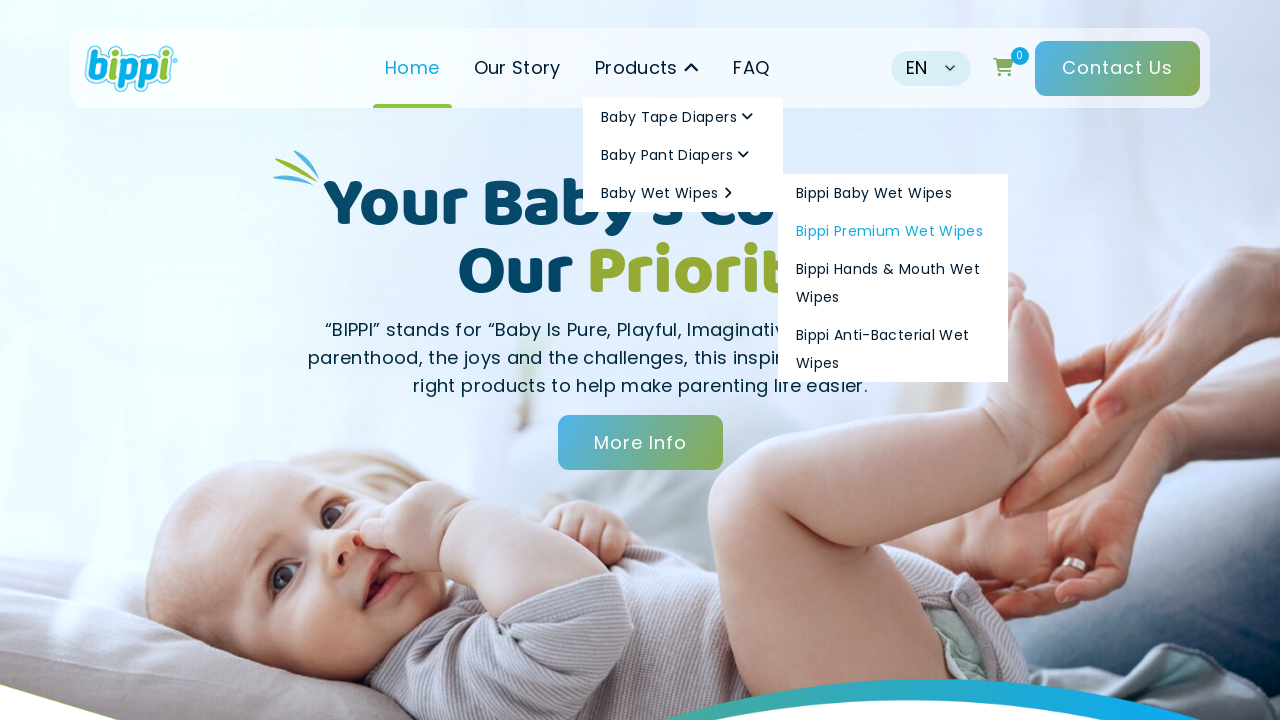

Clicked on subcategory 2 under category 3 at (893, 231) on #menu-header-menu > li.navitem.has-children > ul > li:nth-child(3) > ul > li:nth
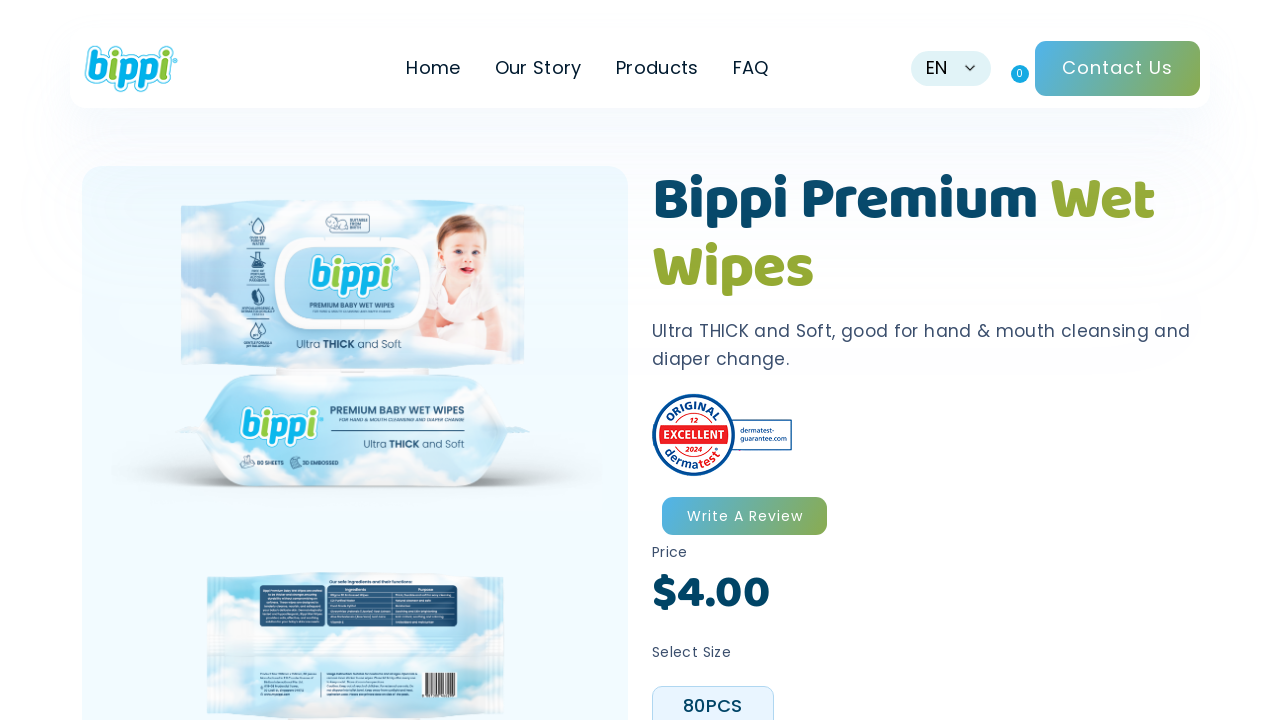

Waited 2000ms for subcategory page to load
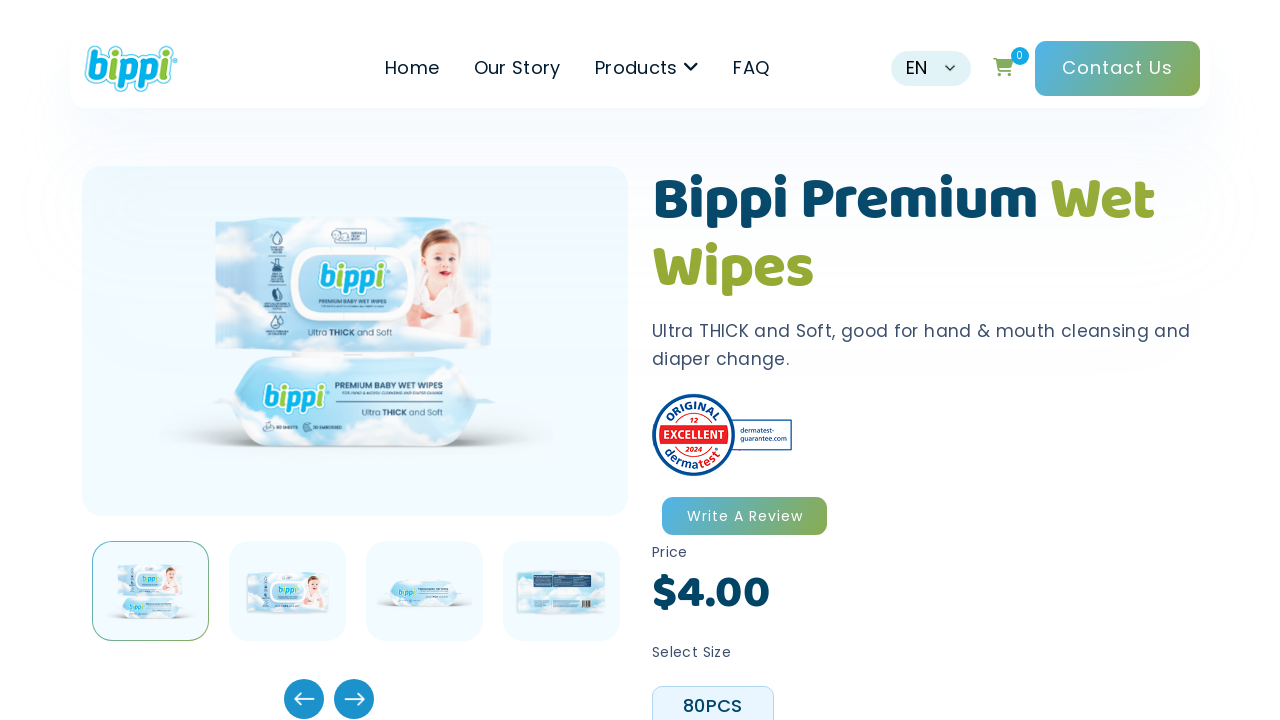

Navigated back to main page for next menu iteration
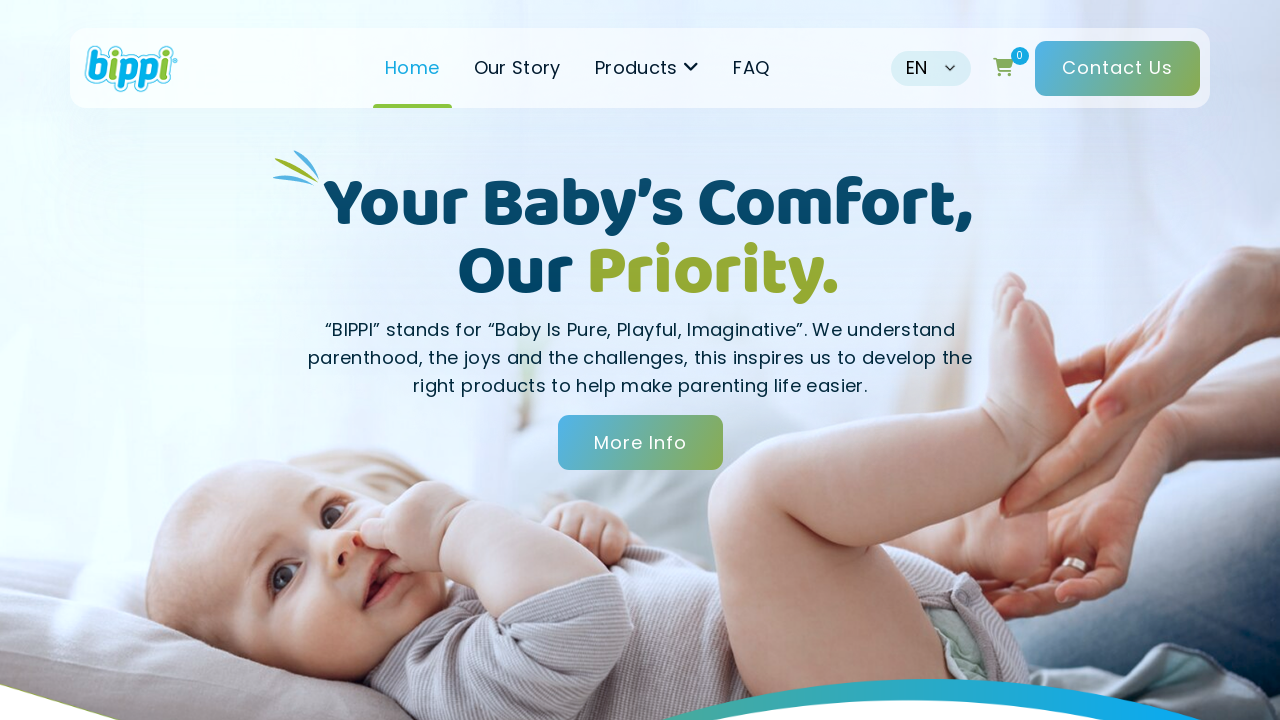

Hovered over main menu item at (647, 68) on #menu-header-menu > li.navitem.has-children > a
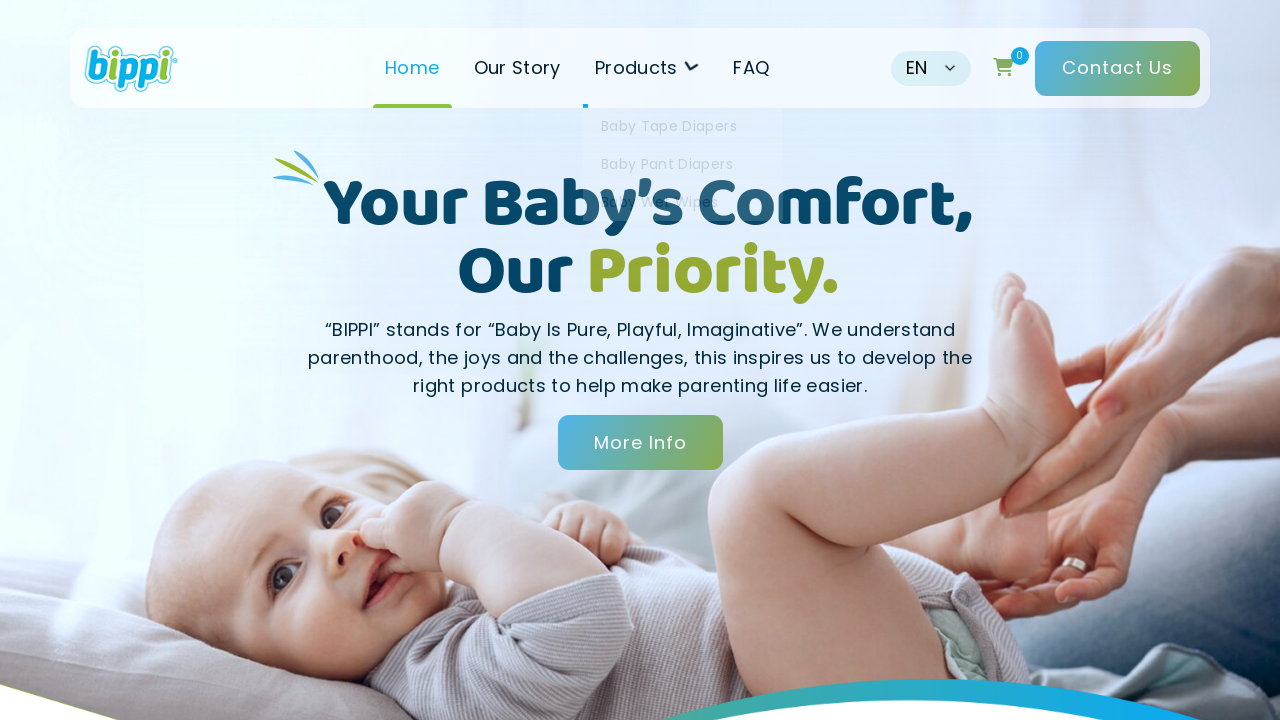

Waited 1000ms for main menu to expand
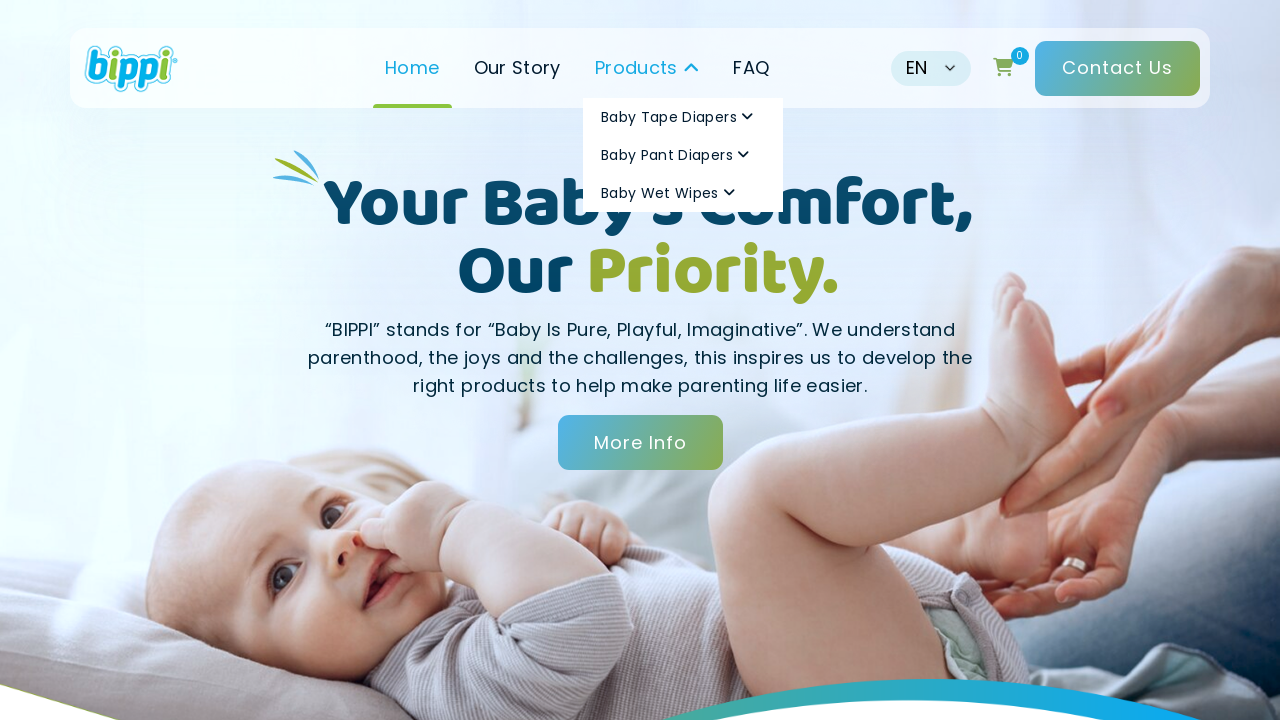

Hovered over category 3 in navigation menu at (683, 193) on #menu-header-menu > li.navitem.has-children > ul > li:nth-child(3) > a
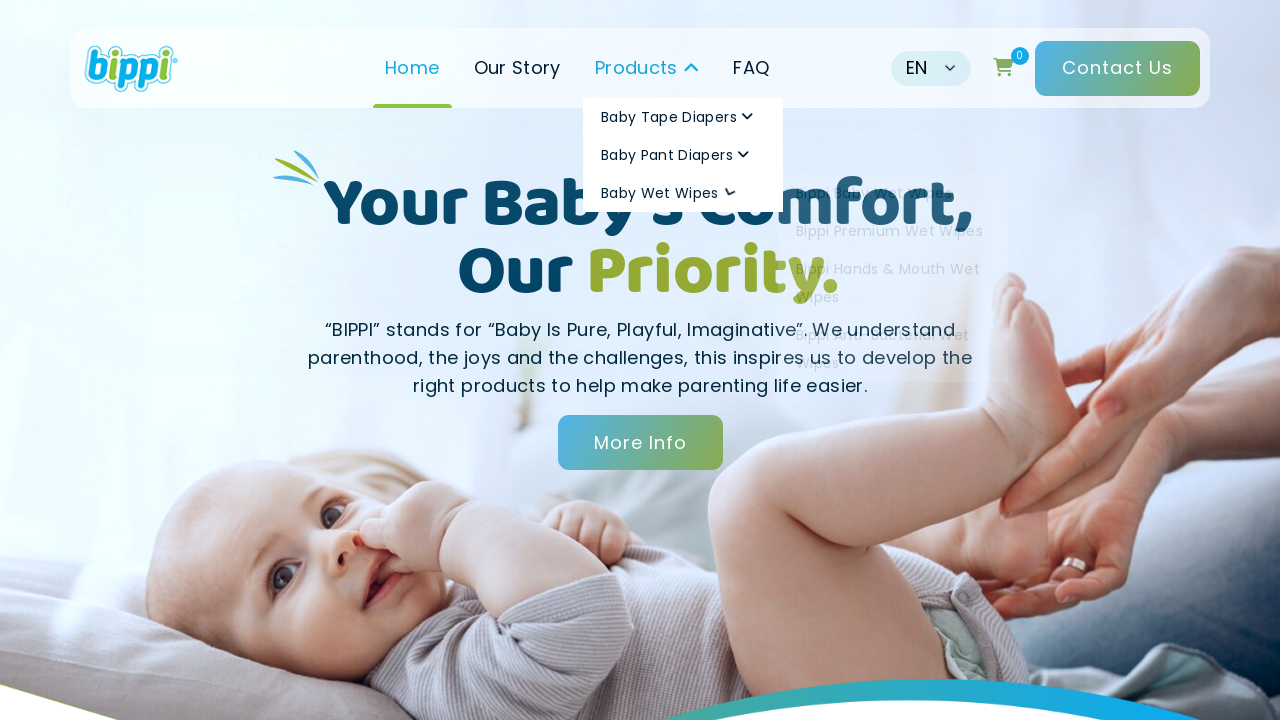

Waited 1000ms for category submenu to expand
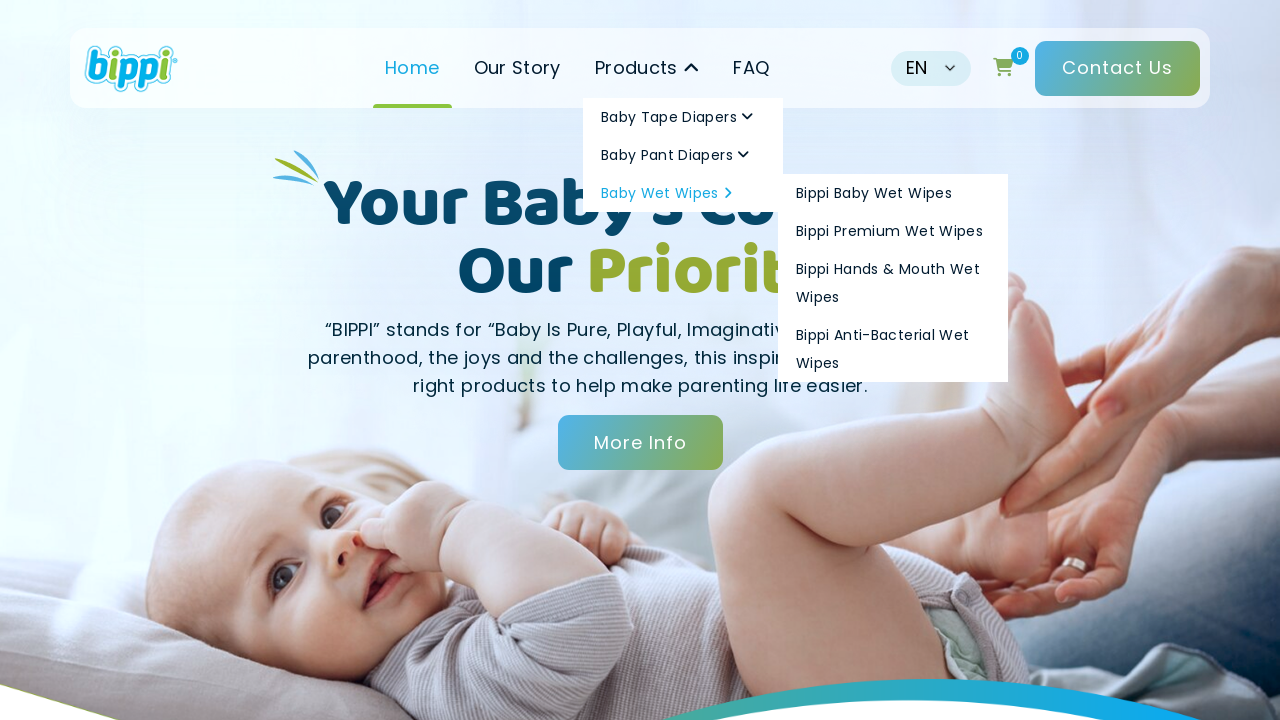

Hovered over subcategory 3 under category 3 at (893, 283) on #menu-header-menu > li.navitem.has-children > ul > li:nth-child(3) > ul > li:nth
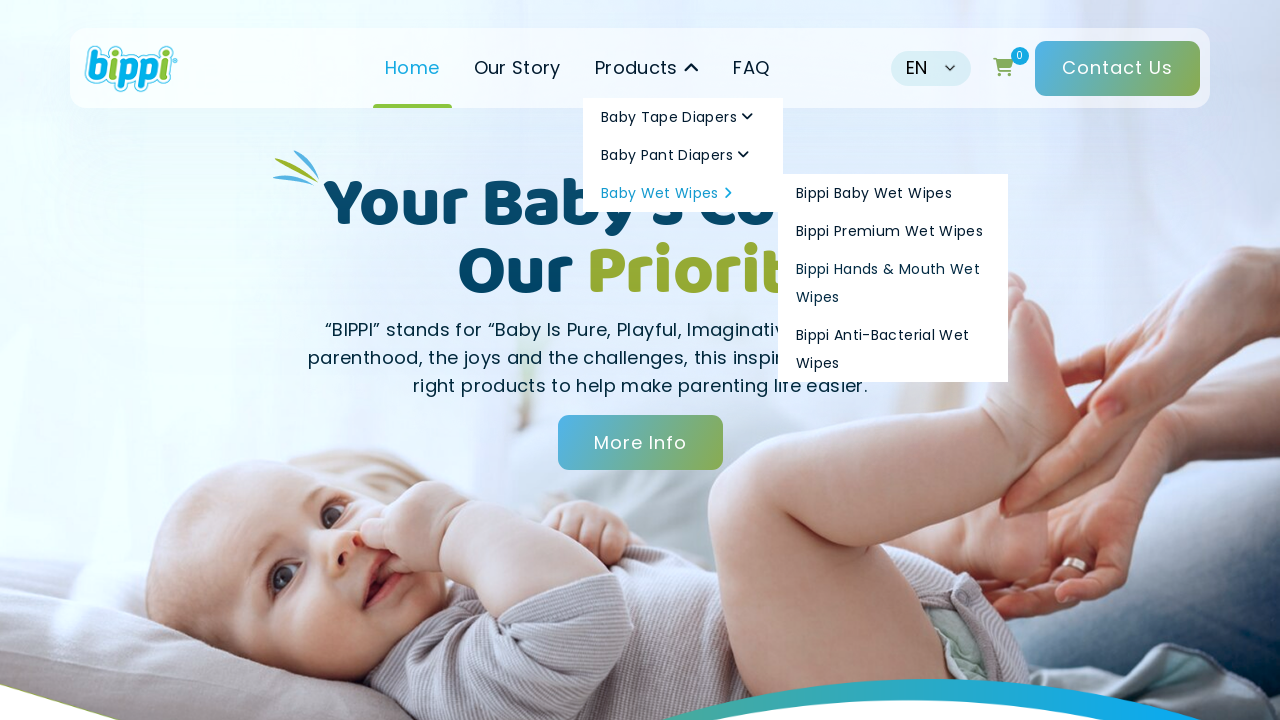

Waited 1000ms for subcategory to become interactive
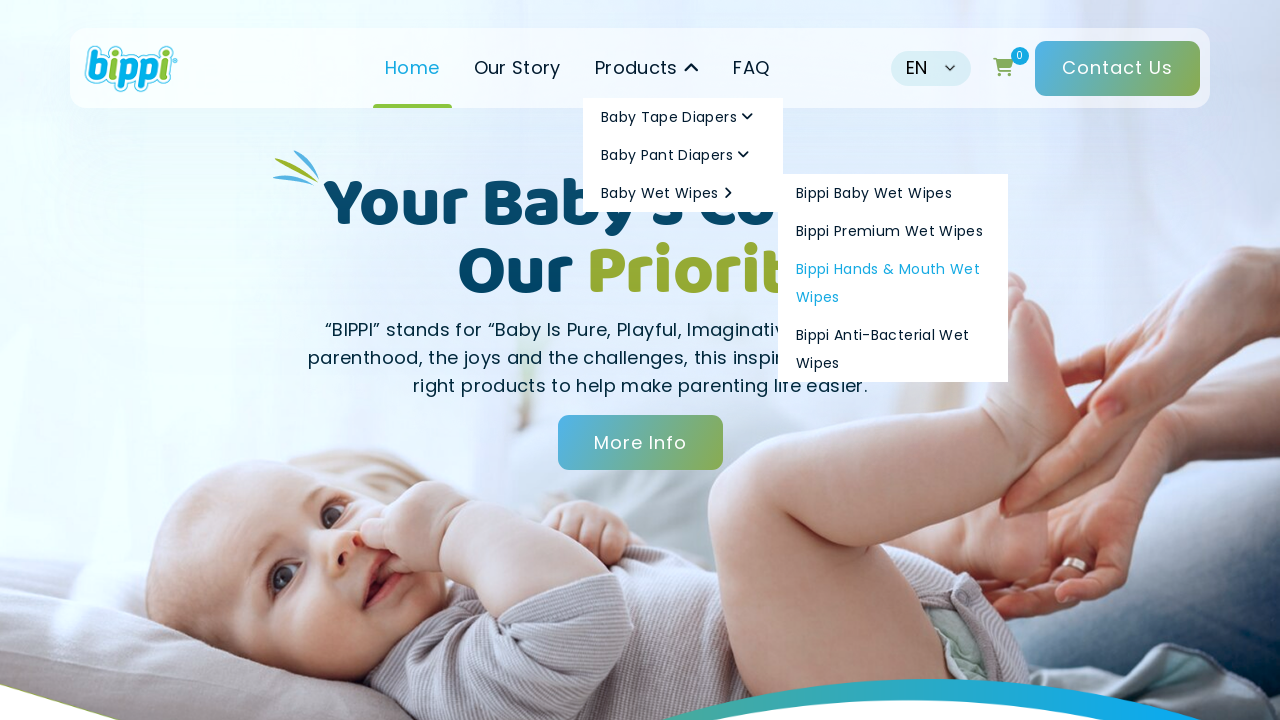

Clicked on subcategory 3 under category 3 at (893, 283) on #menu-header-menu > li.navitem.has-children > ul > li:nth-child(3) > ul > li:nth
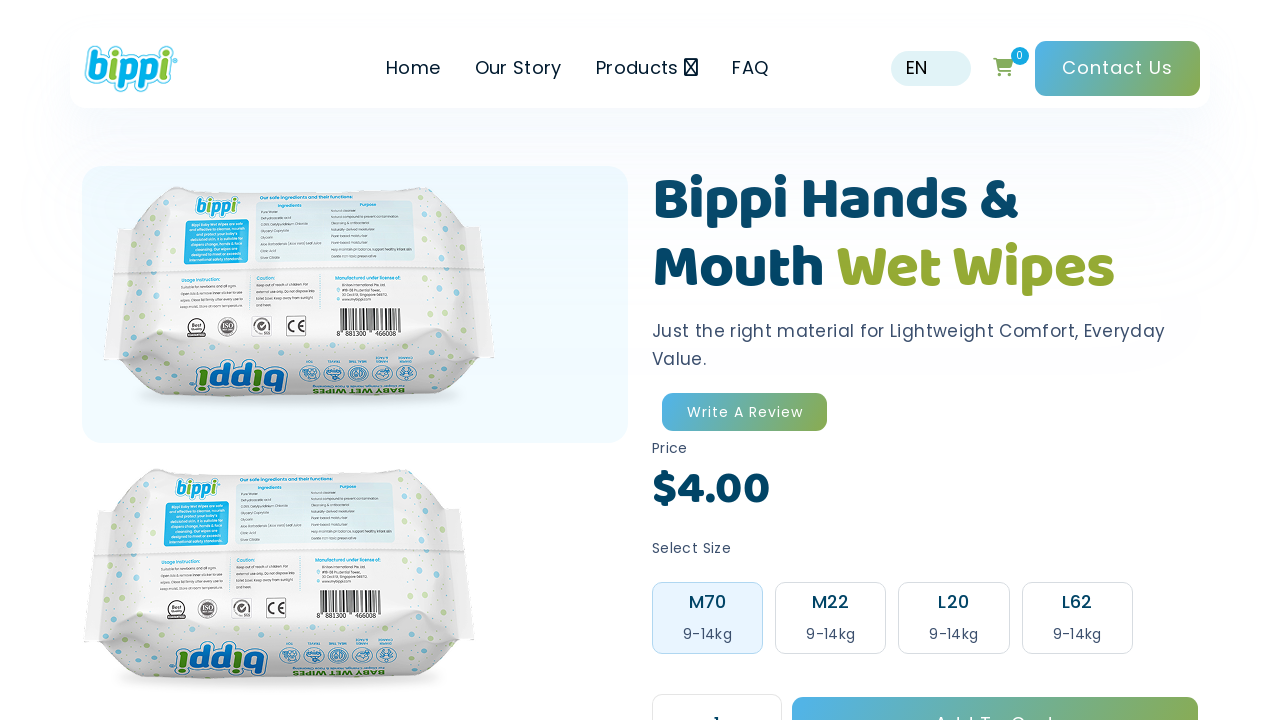

Waited 2000ms for subcategory page to load
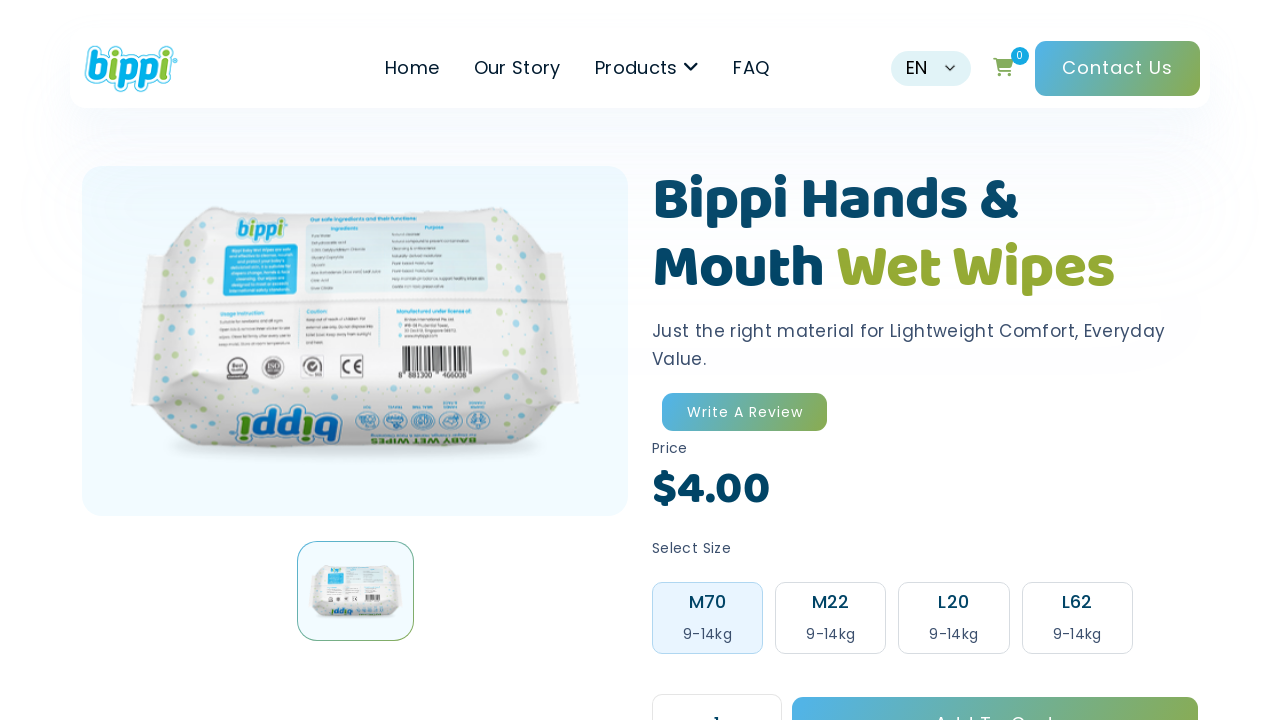

Navigated back to main page for next menu iteration
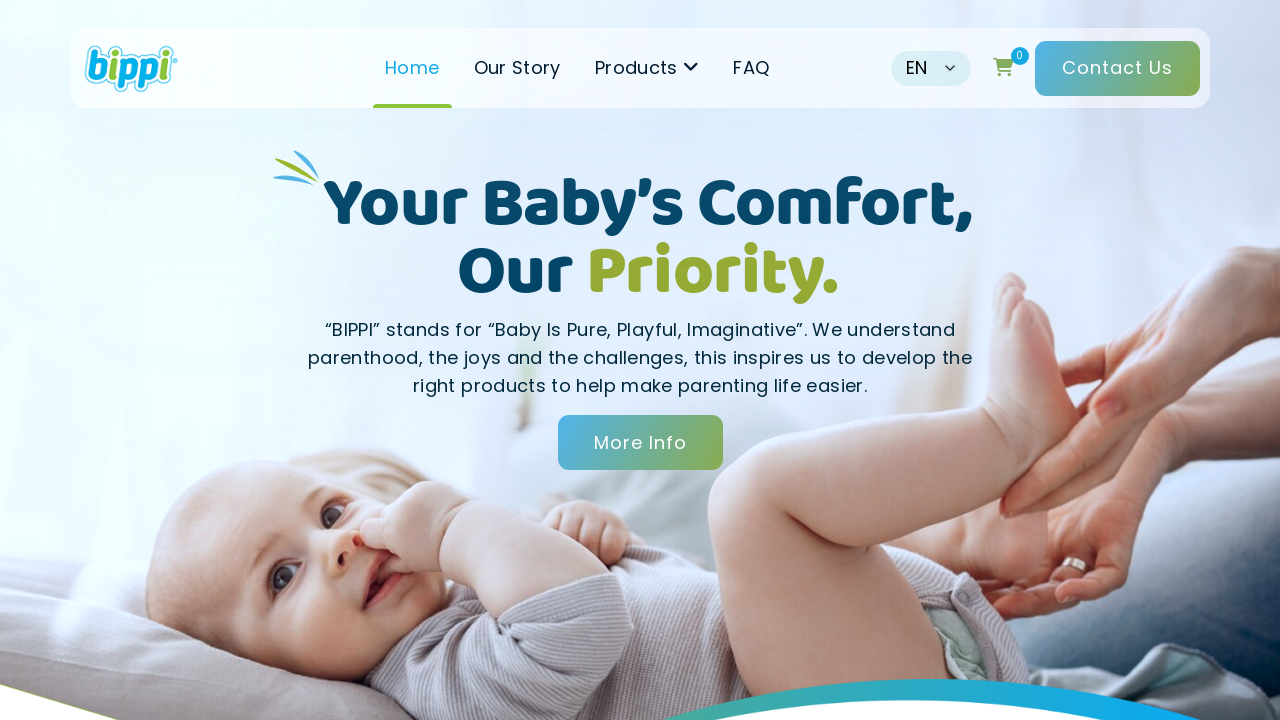

Hovered over main menu item at (647, 68) on #menu-header-menu > li.navitem.has-children > a
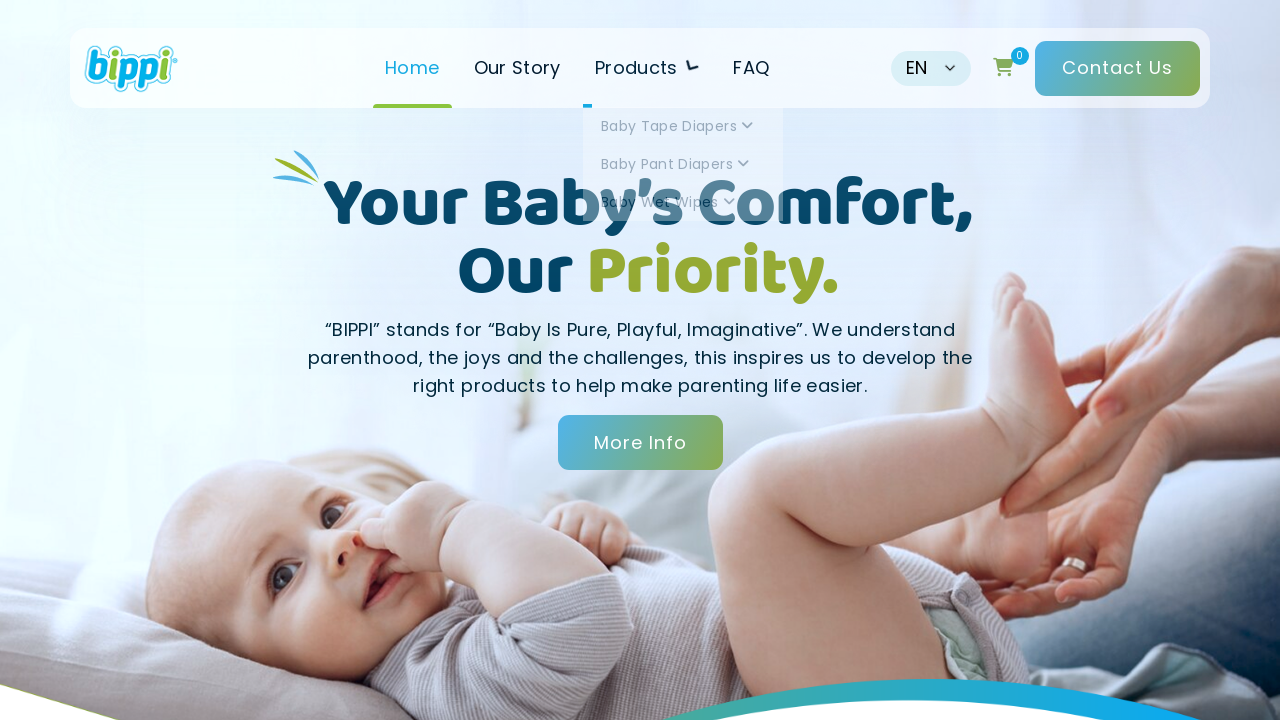

Waited 1000ms for main menu to expand
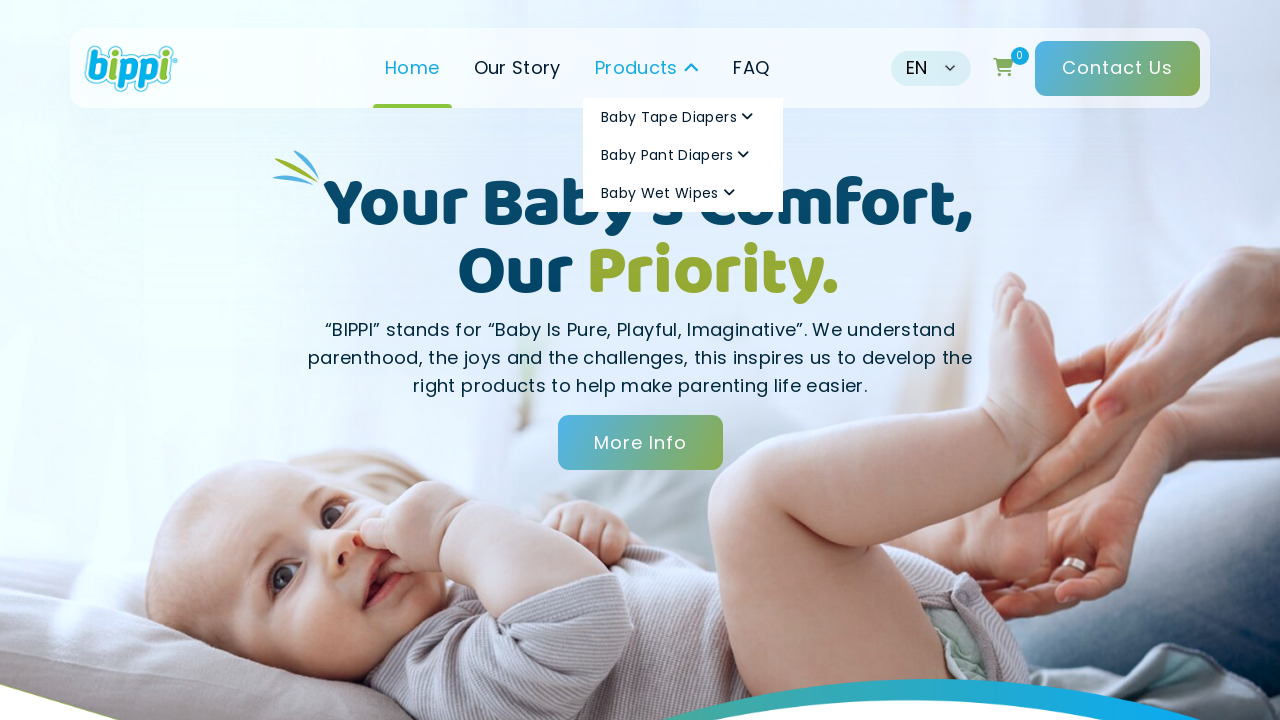

Hovered over category 3 in navigation menu at (683, 193) on #menu-header-menu > li.navitem.has-children > ul > li:nth-child(3) > a
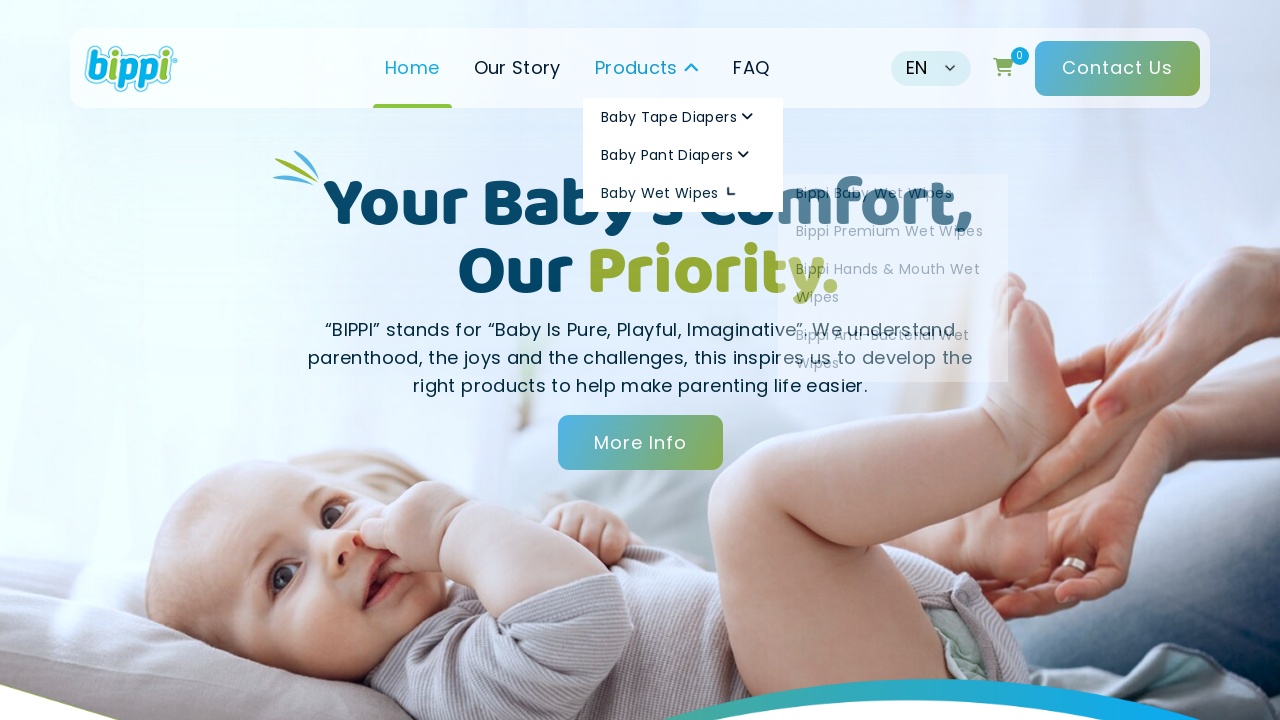

Waited 1000ms for category submenu to expand
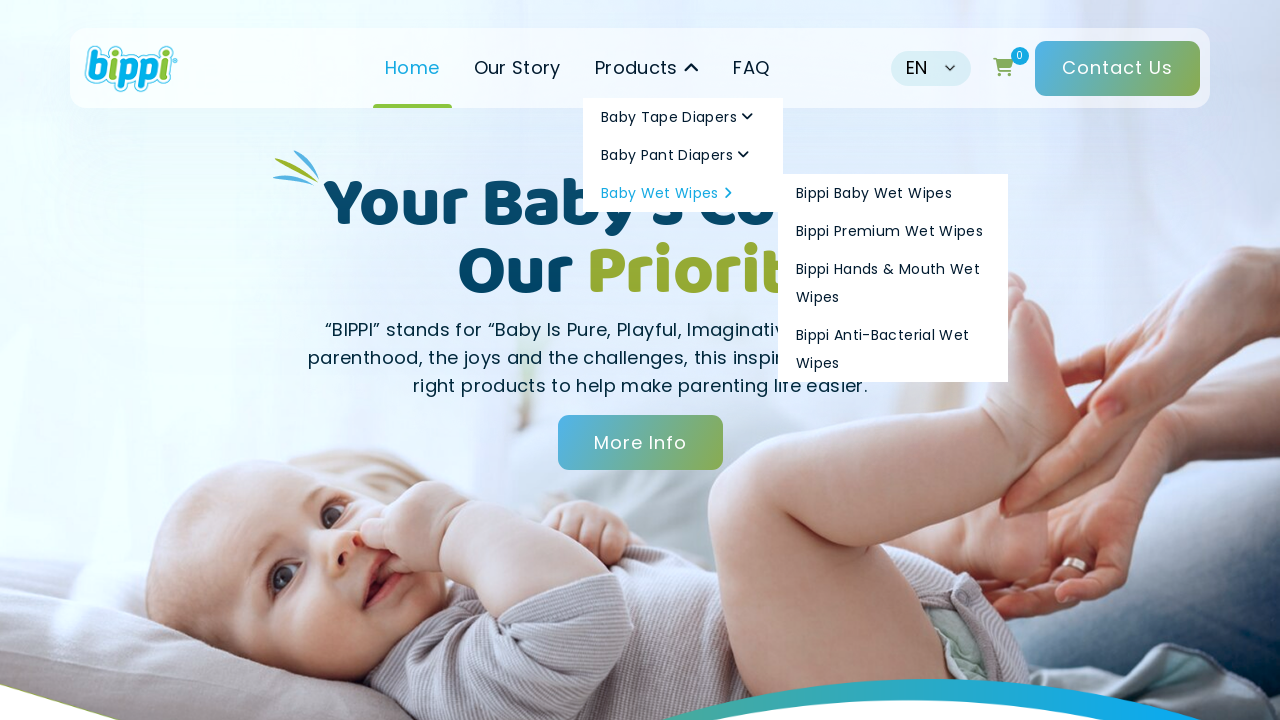

Hovered over subcategory 4 under category 3 at (893, 349) on #menu-header-menu > li.navitem.has-children > ul > li:nth-child(3) > ul > li:nth
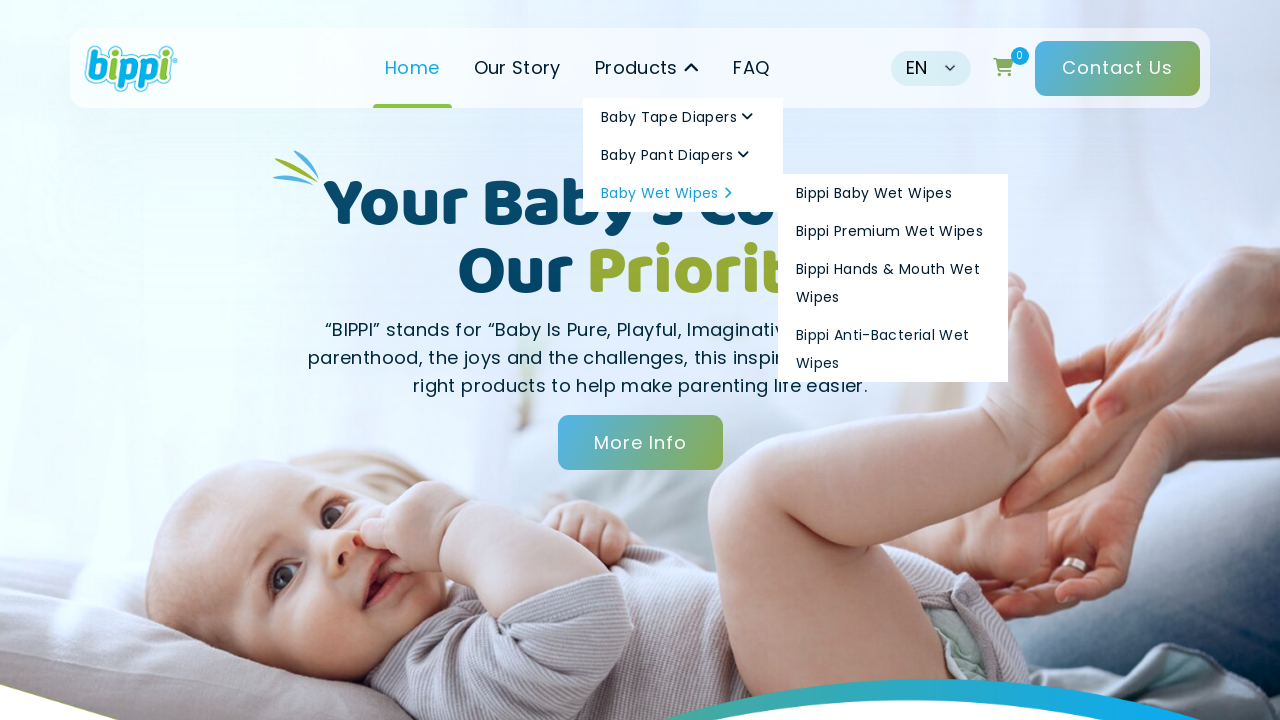

Waited 1000ms for subcategory to become interactive
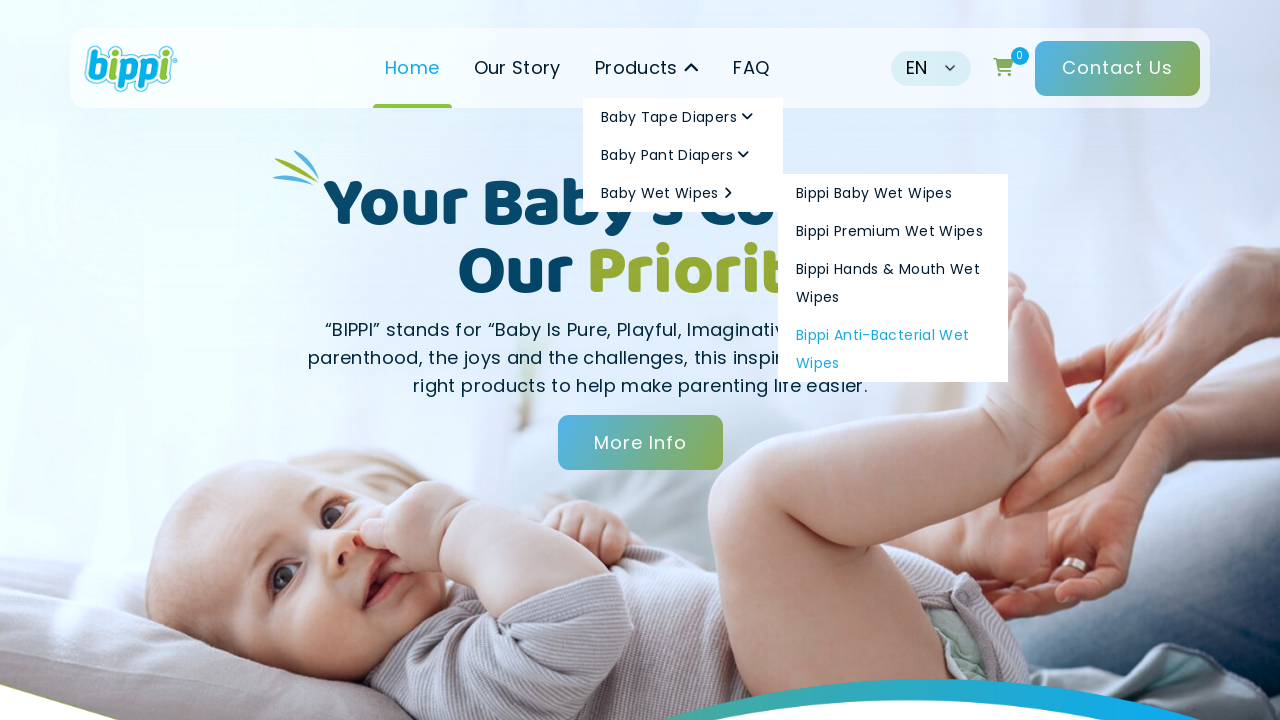

Clicked on subcategory 4 under category 3 at (893, 349) on #menu-header-menu > li.navitem.has-children > ul > li:nth-child(3) > ul > li:nth
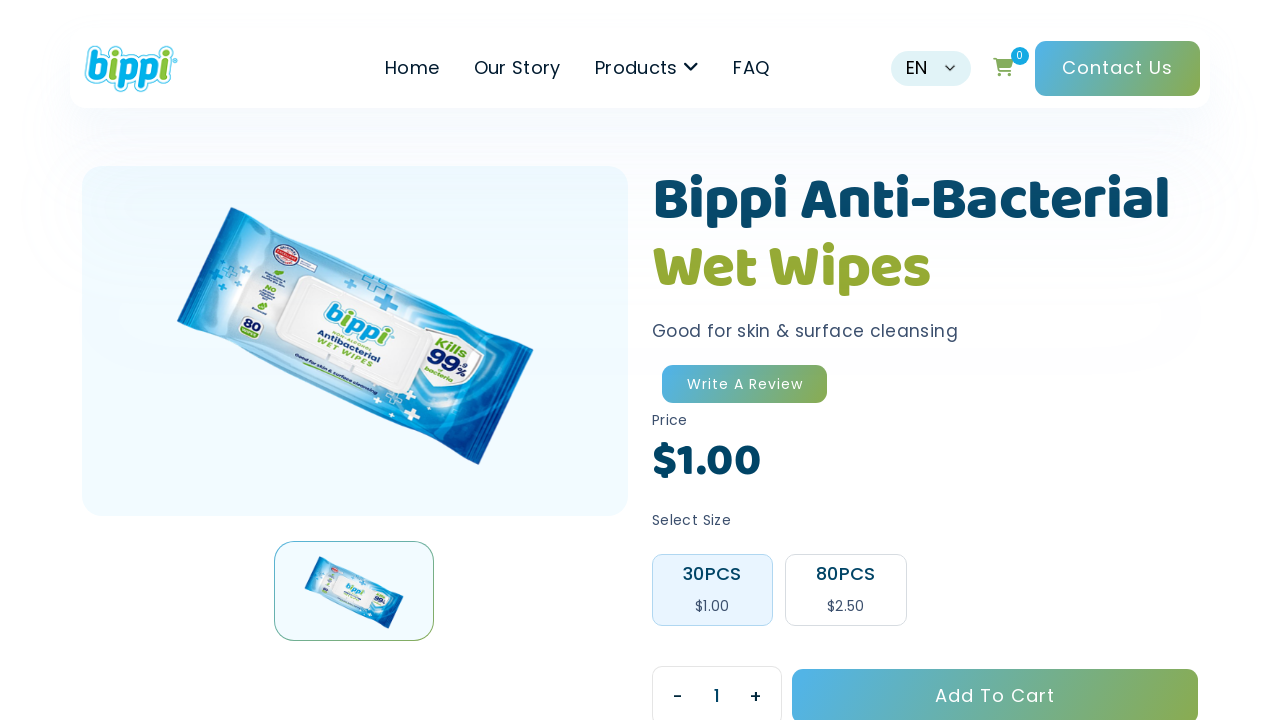

Waited 2000ms for subcategory page to load
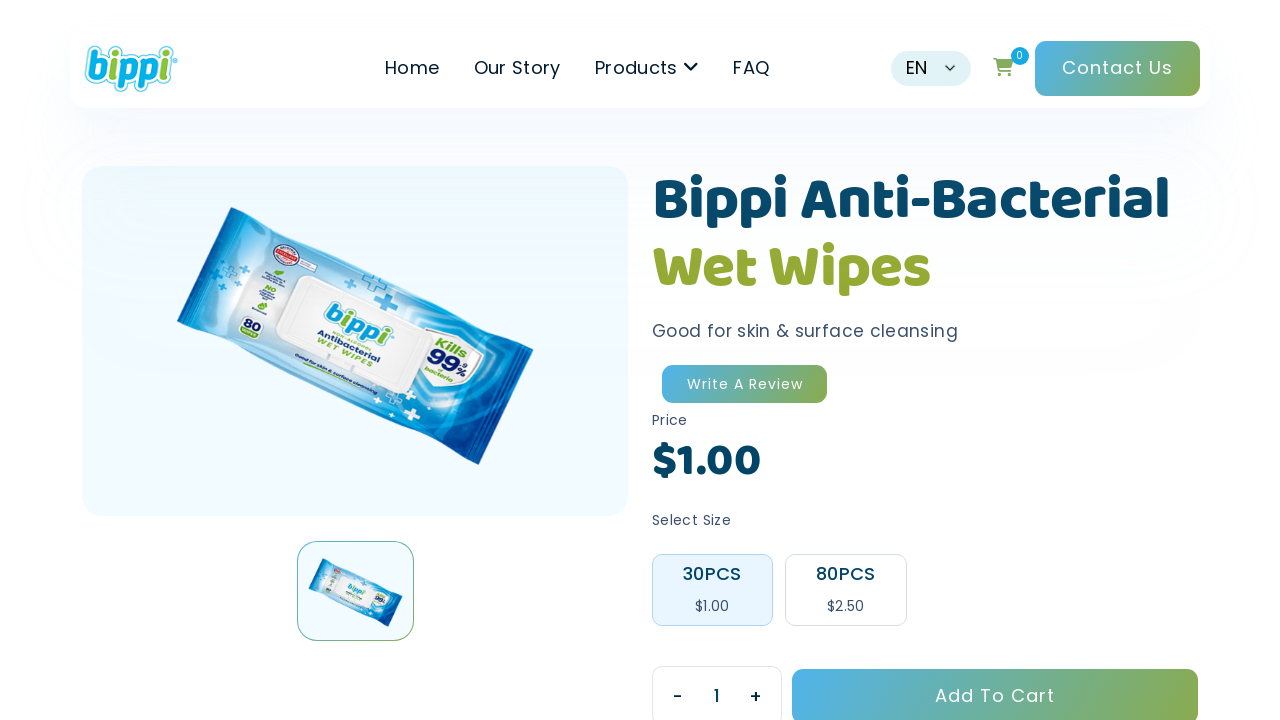

Navigated back to main page for next menu iteration
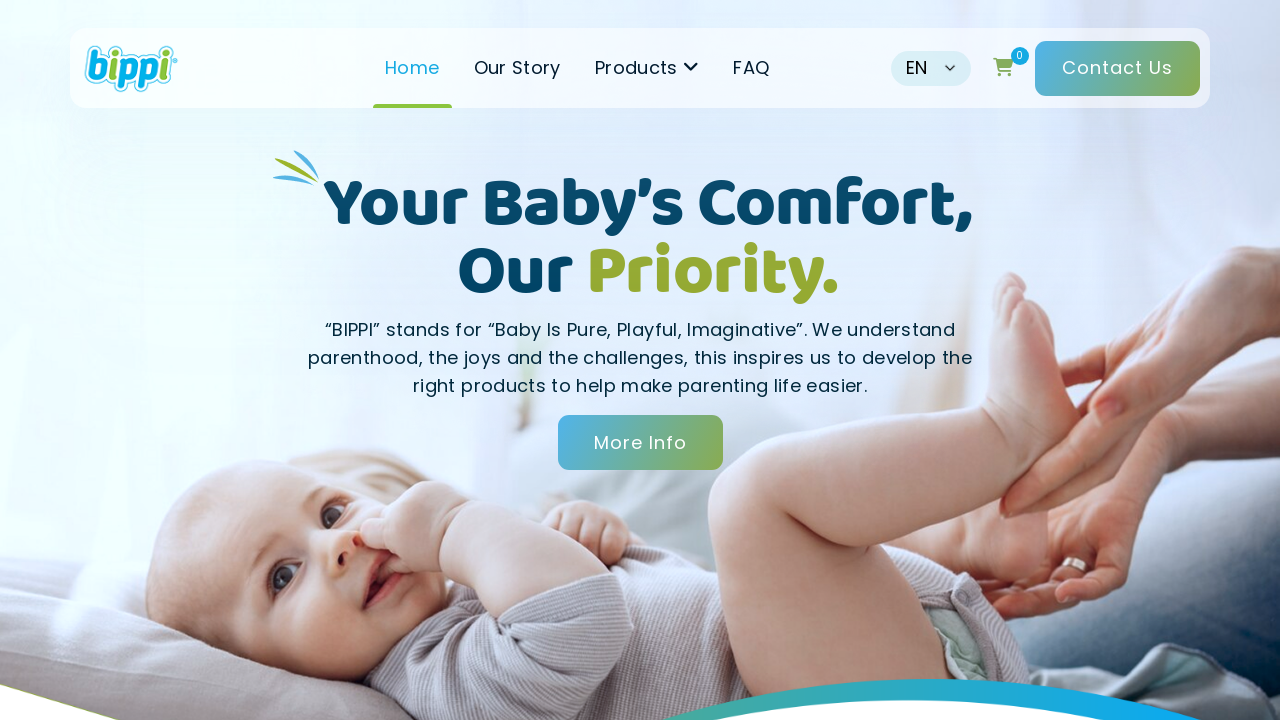

Hovered over main menu item at (647, 68) on #menu-header-menu > li.navitem.has-children > a
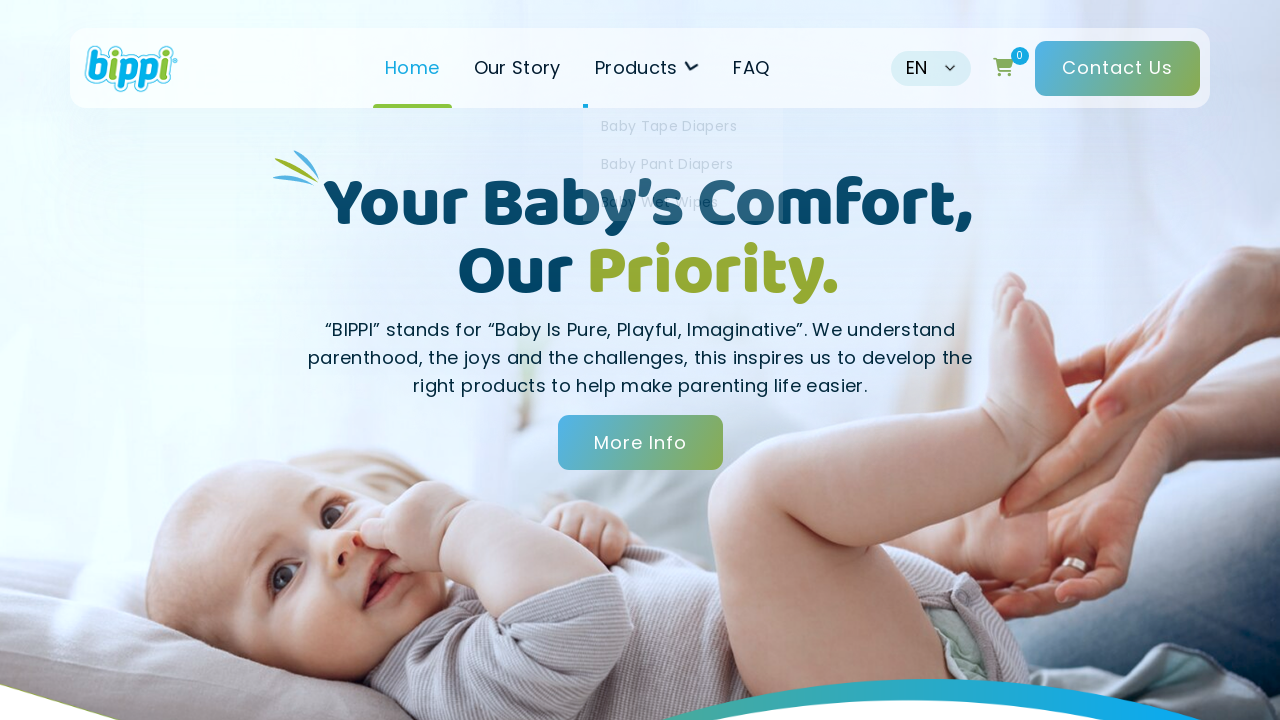

Waited 1000ms for main menu to expand
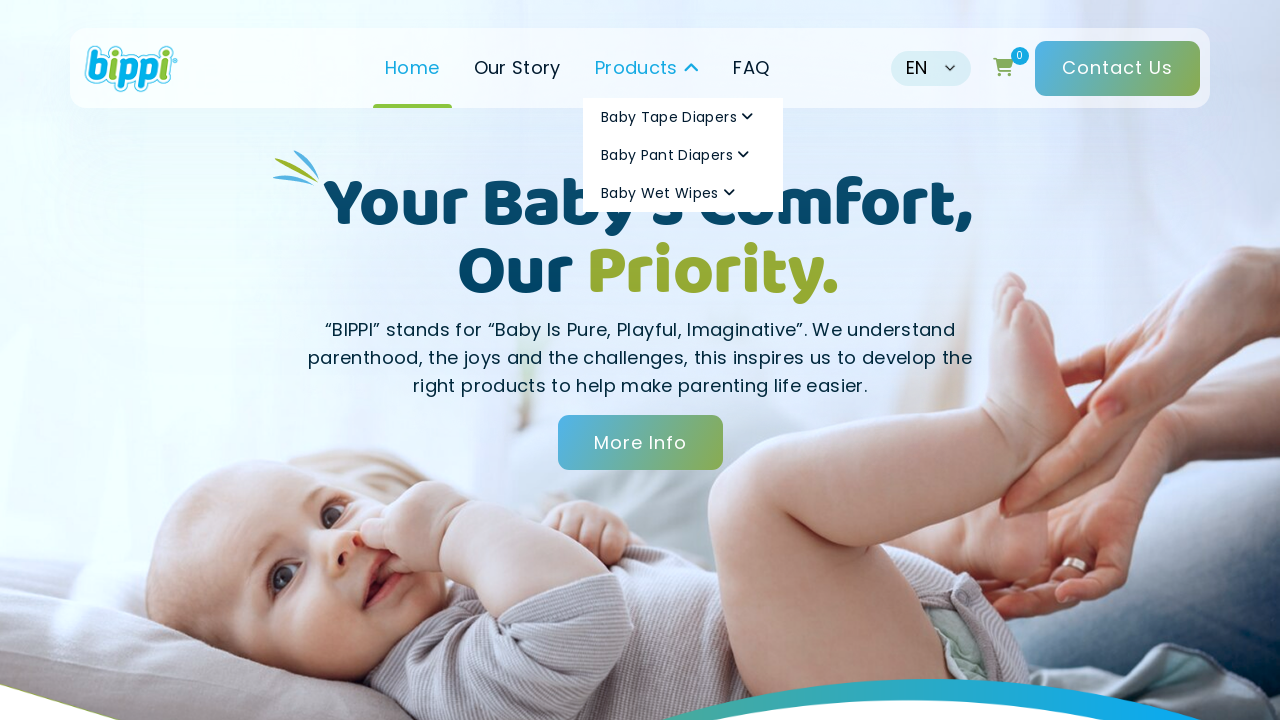

Hovered over main menu item at (647, 68) on #menu-header-menu > li.navitem.has-children > a
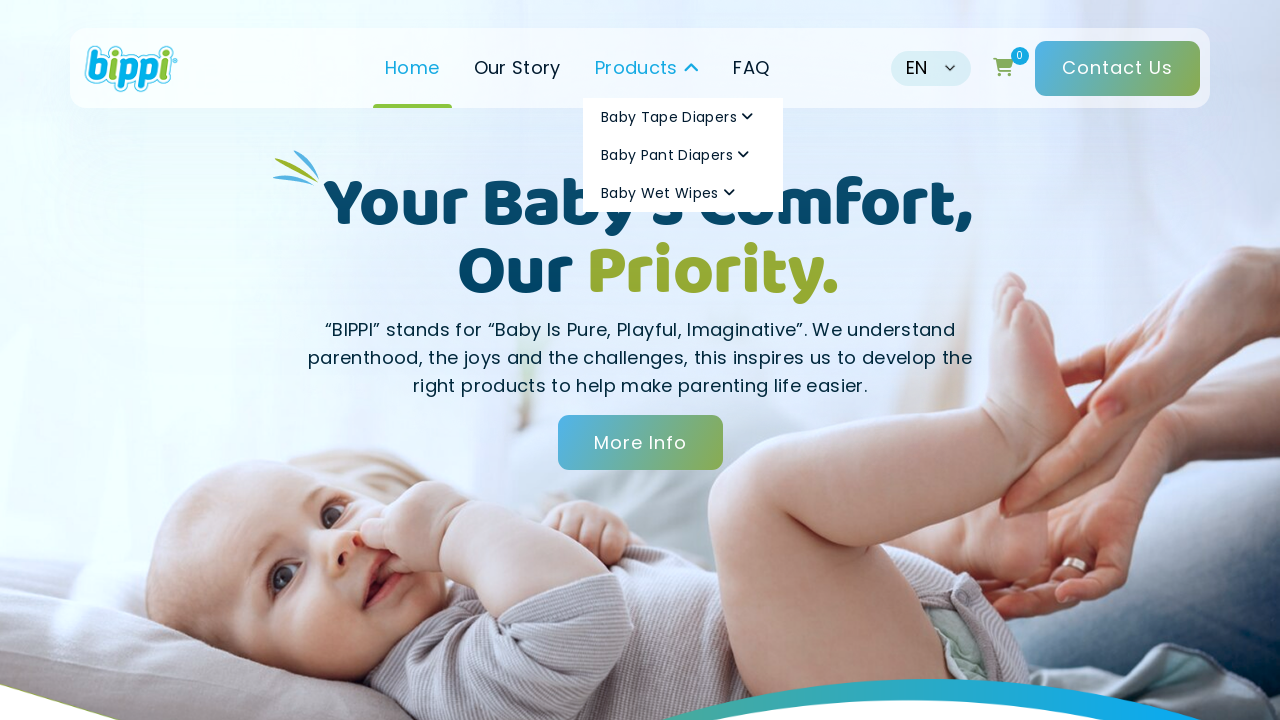

Waited 1000ms for main menu to expand
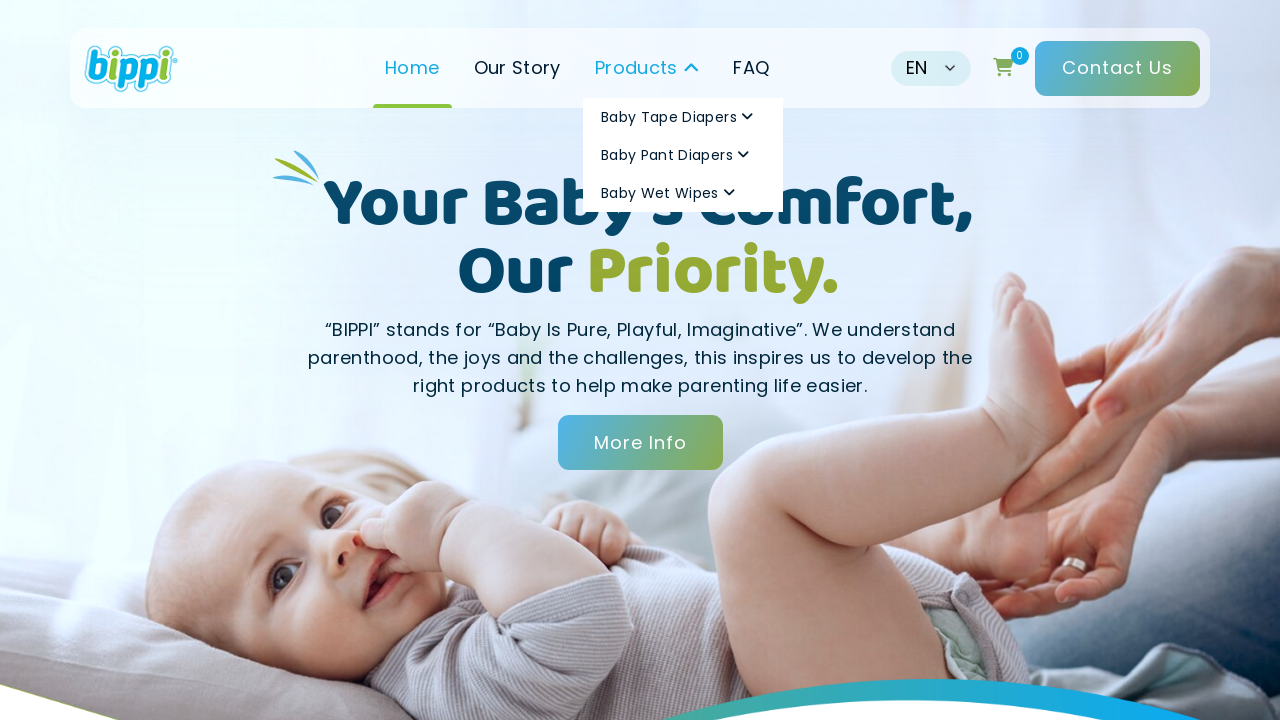

Hovered over main menu item at (647, 68) on #menu-header-menu > li.navitem.has-children > a
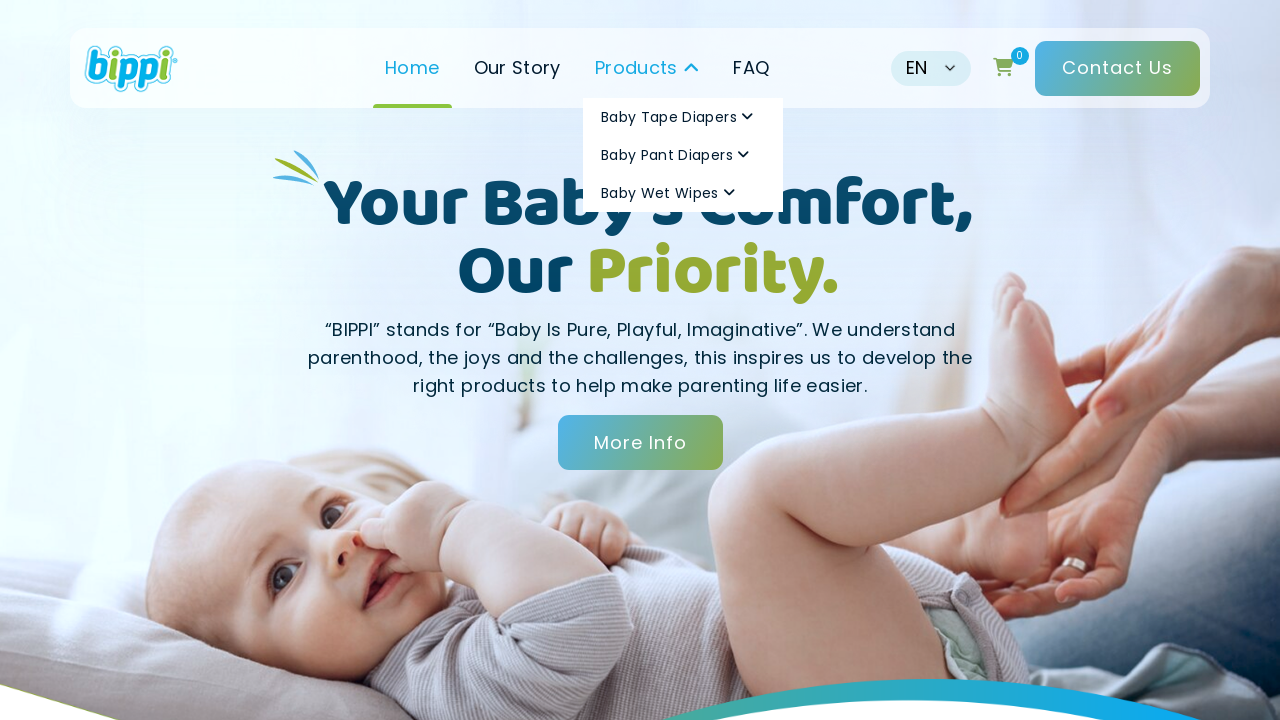

Waited 1000ms for main menu to expand
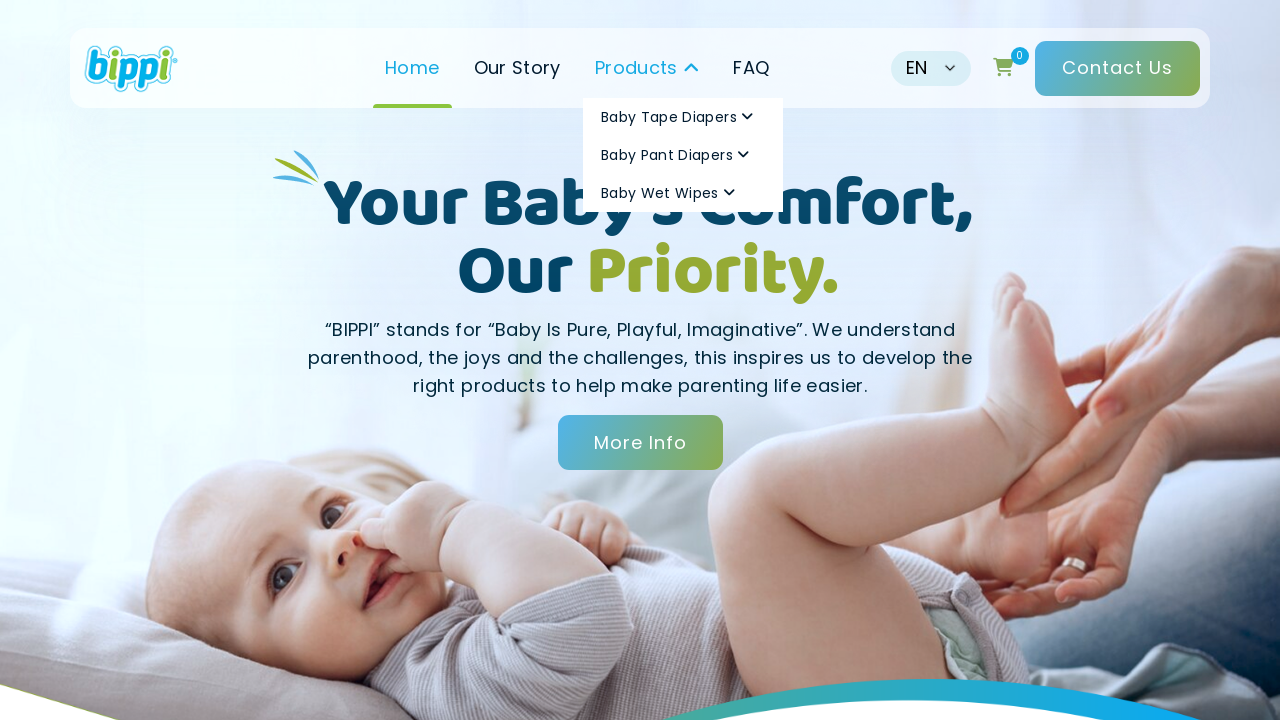

Hovered over main menu item at (647, 68) on #menu-header-menu > li.navitem.has-children > a
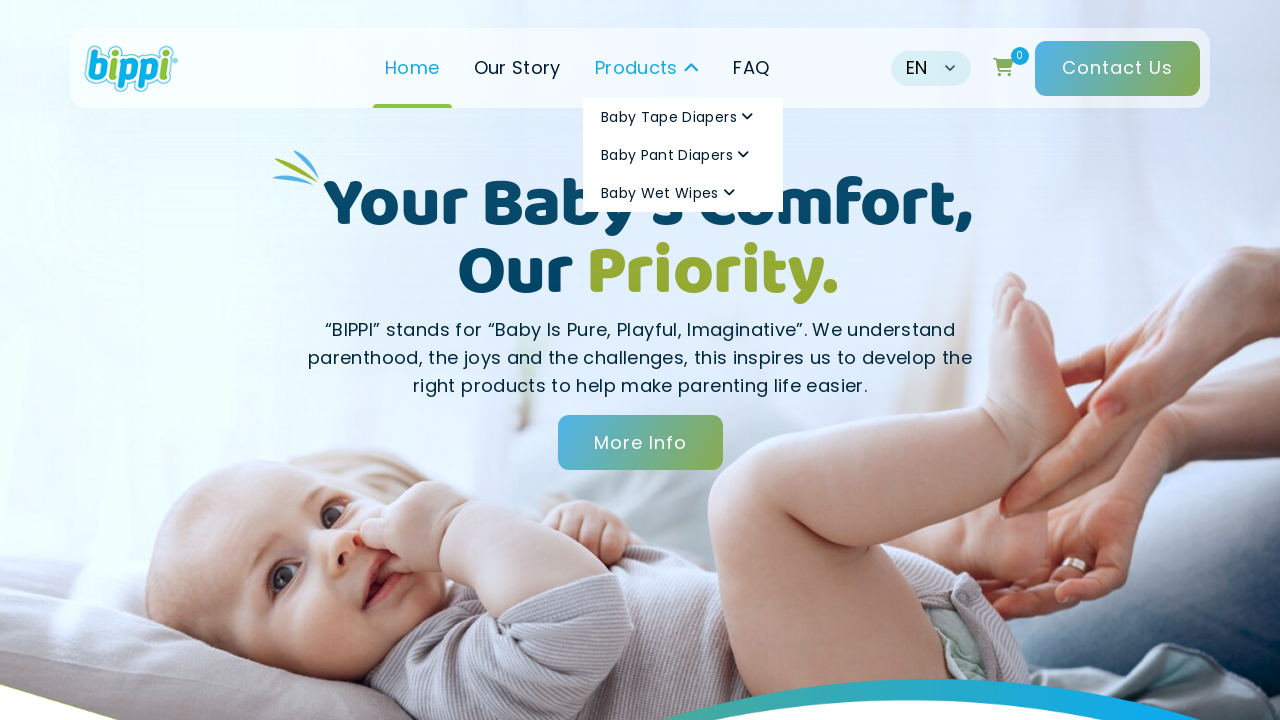

Waited 1000ms for main menu to expand
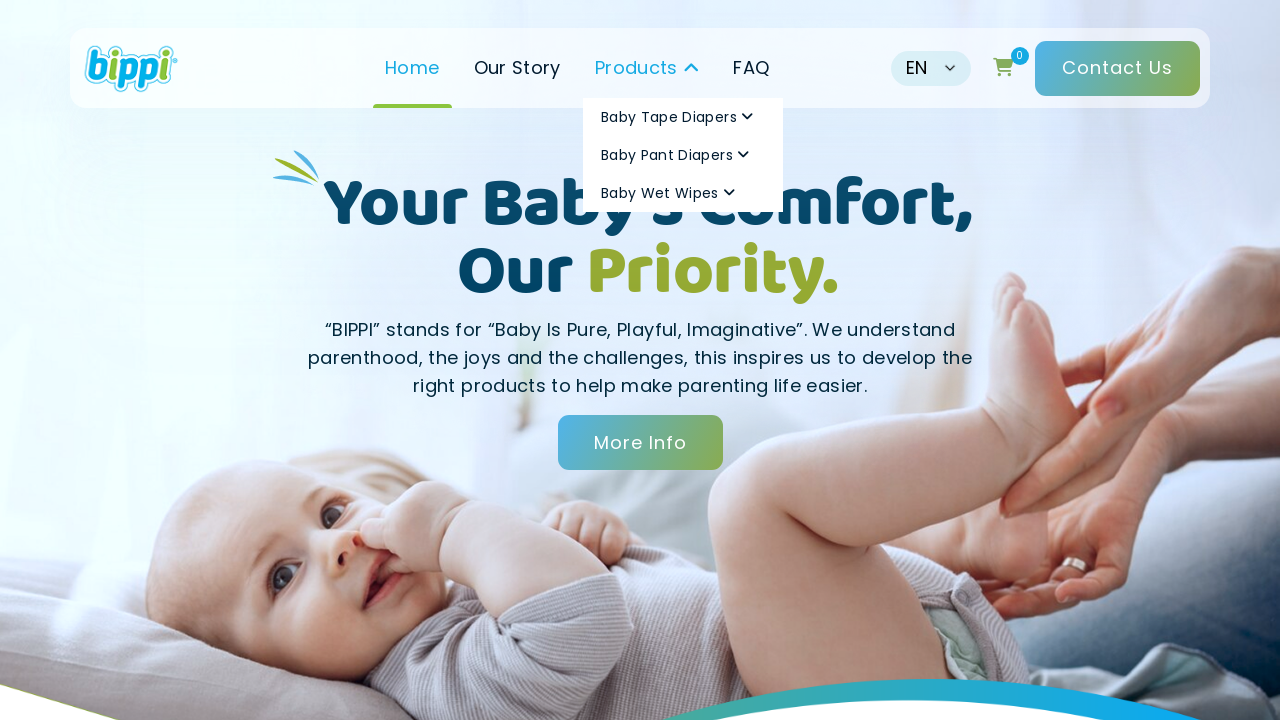

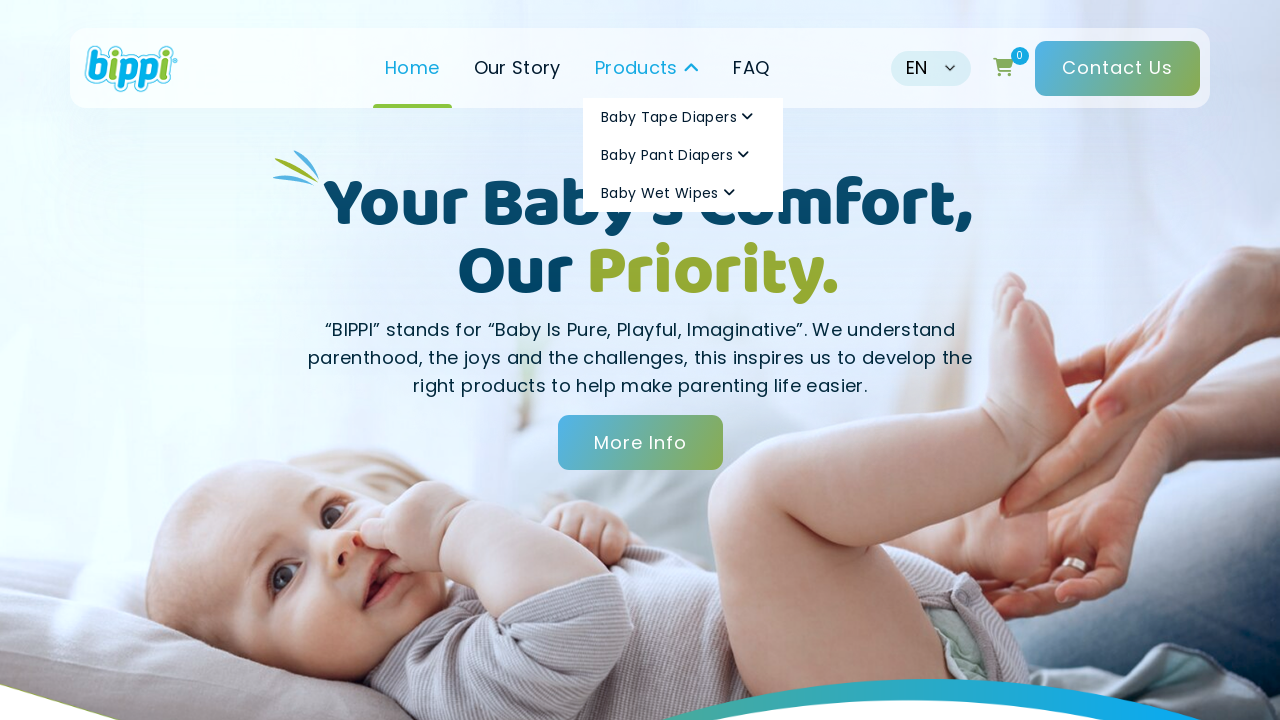